Tests filling a large form by entering text into all input fields and clicking the submit button

Starting URL: http://suninjuly.github.io/huge_form.html

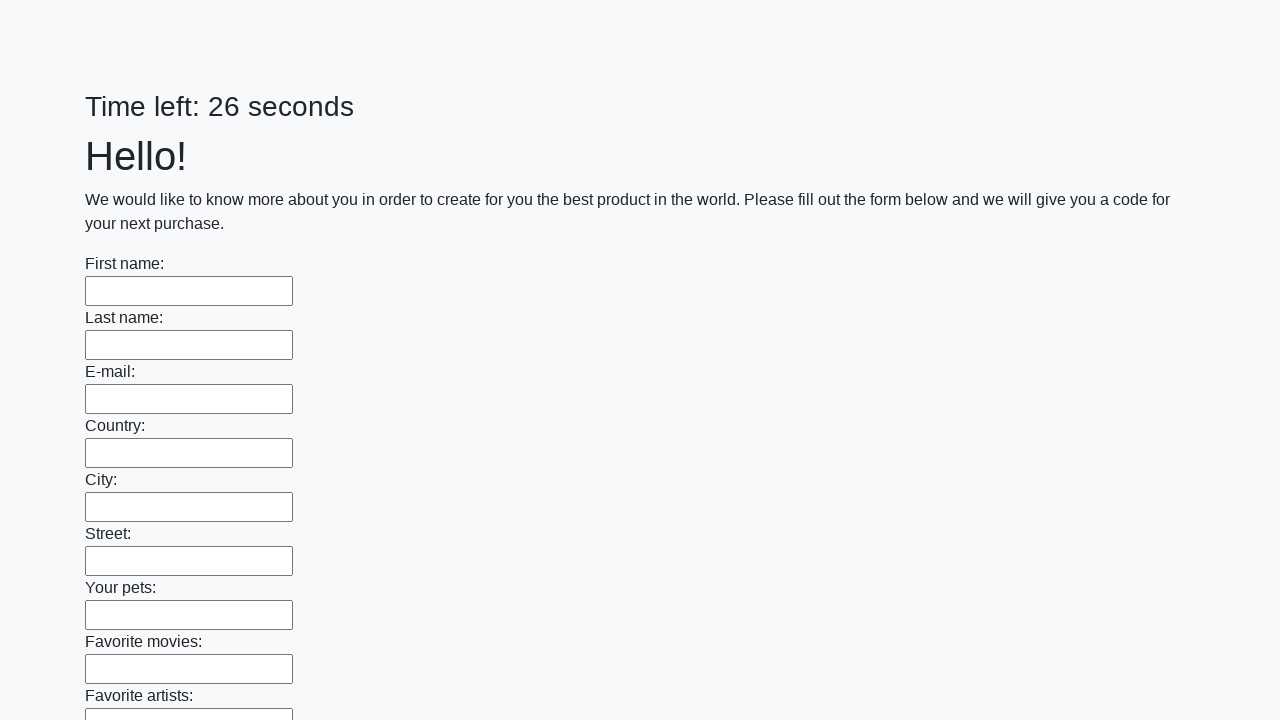

Located all input fields on the form
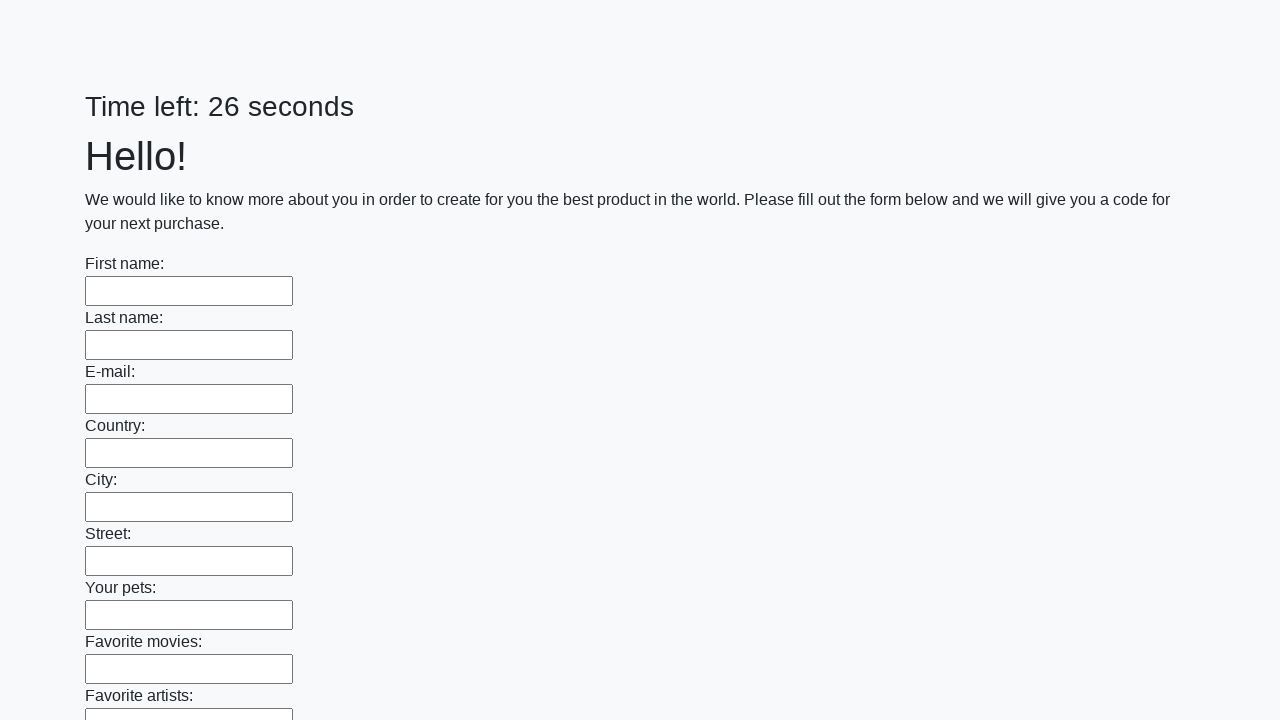

Filled an input field with 'Loko' on input >> nth=0
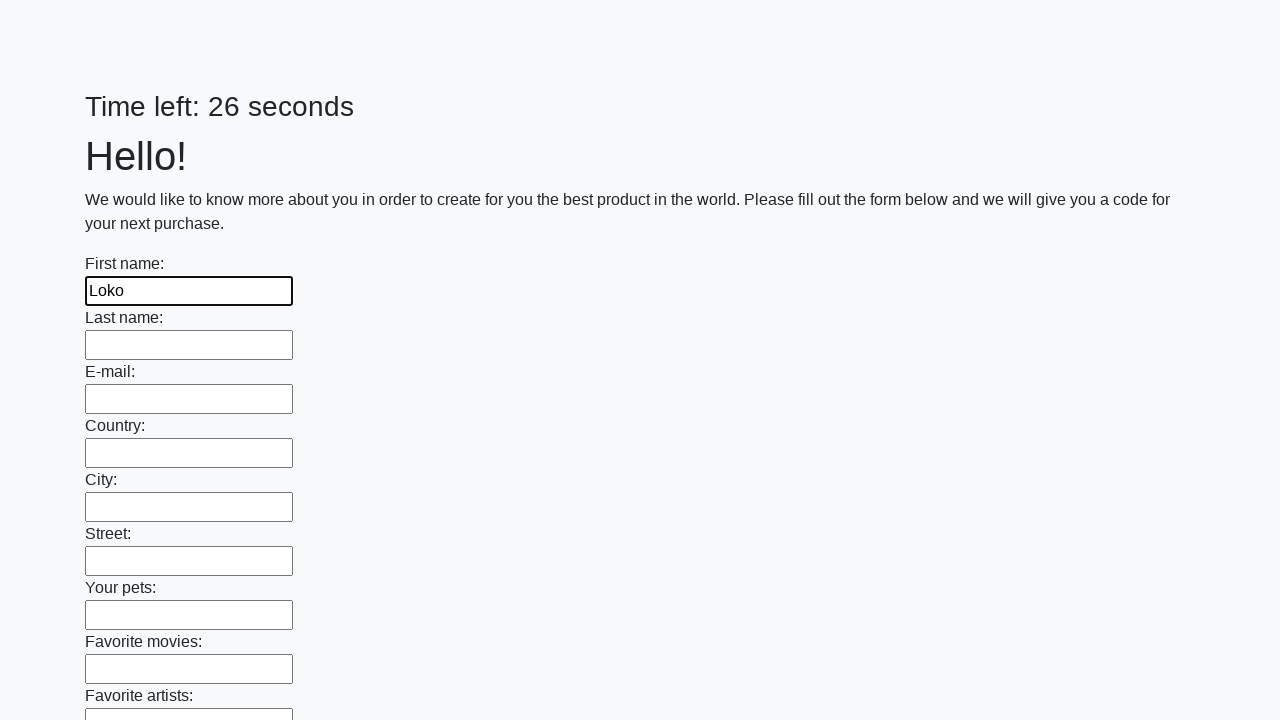

Filled an input field with 'Loko' on input >> nth=1
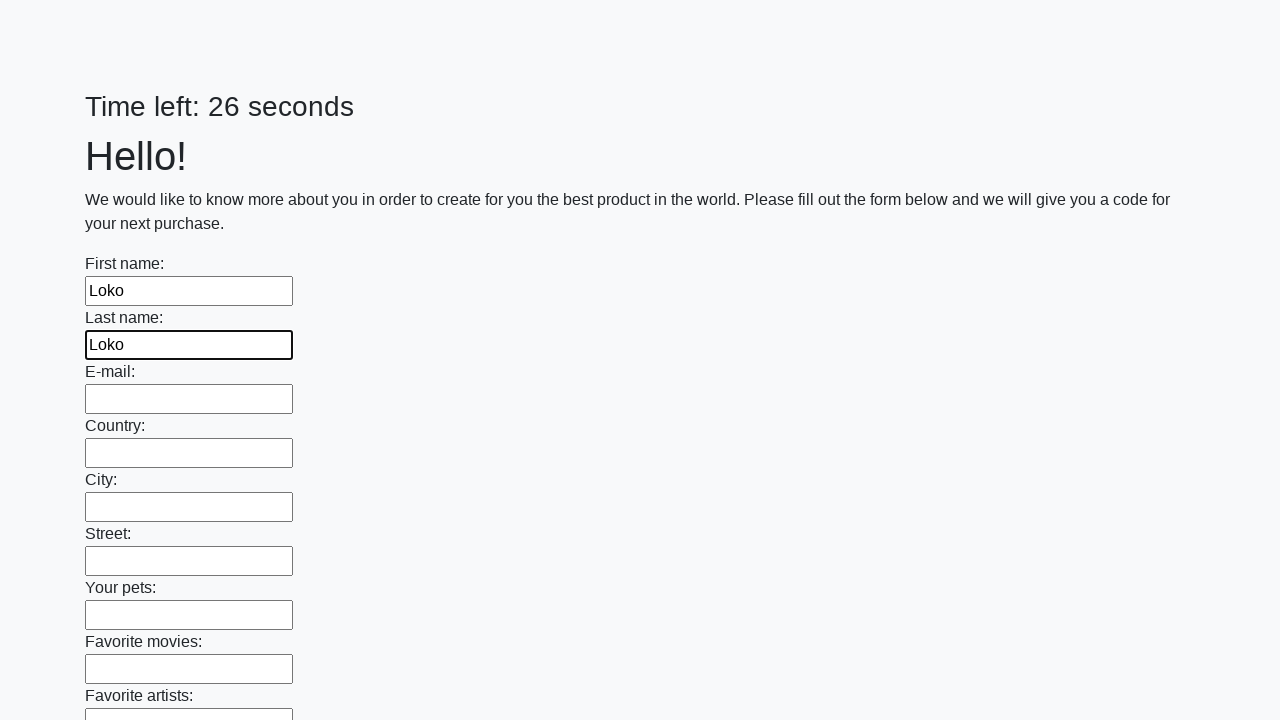

Filled an input field with 'Loko' on input >> nth=2
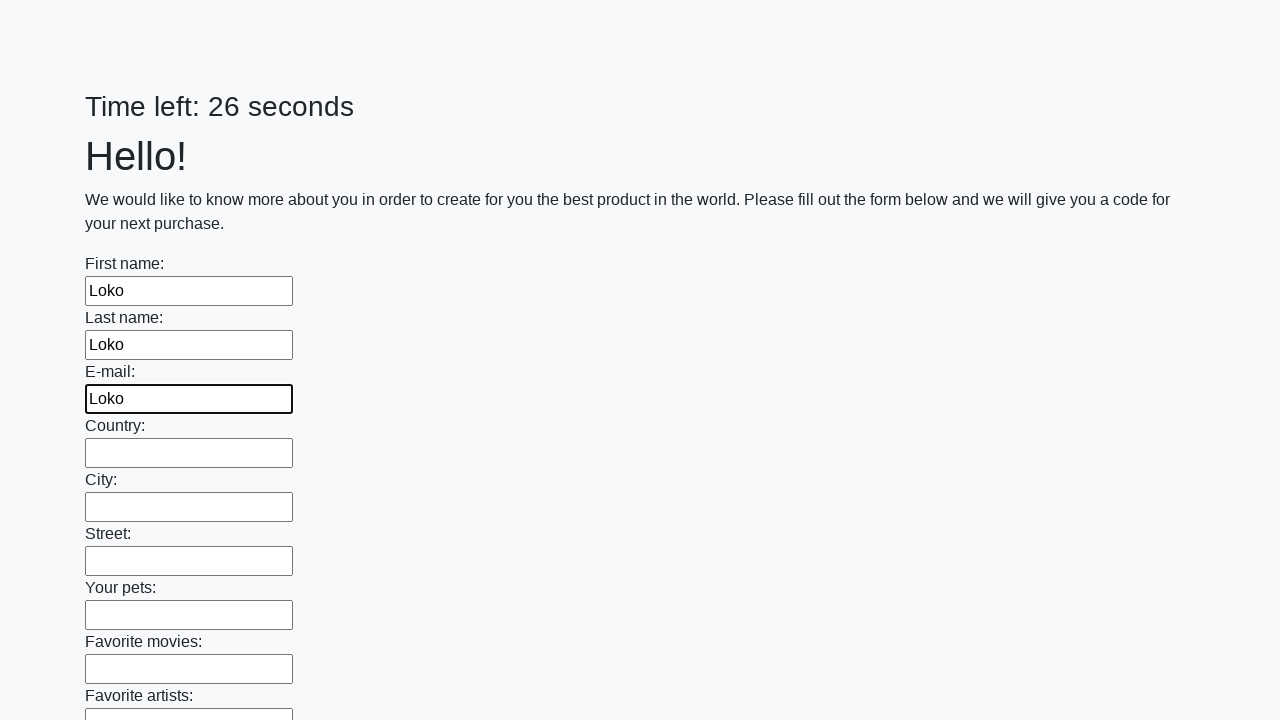

Filled an input field with 'Loko' on input >> nth=3
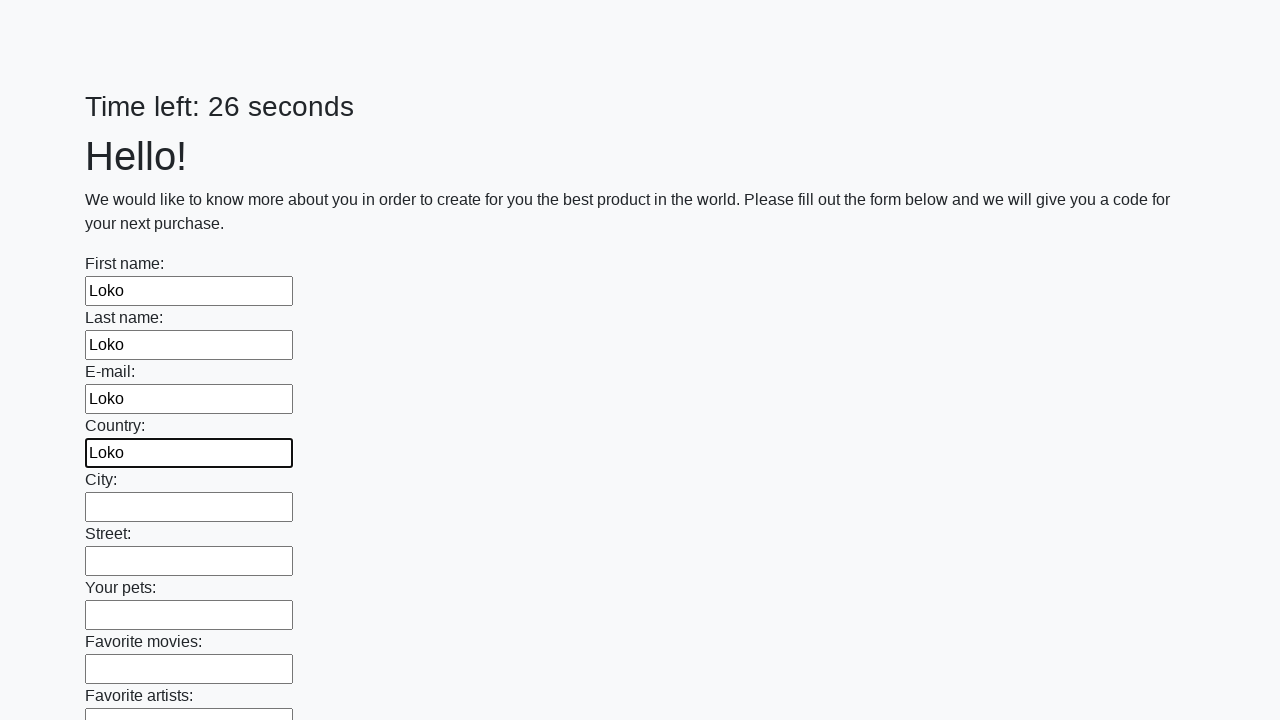

Filled an input field with 'Loko' on input >> nth=4
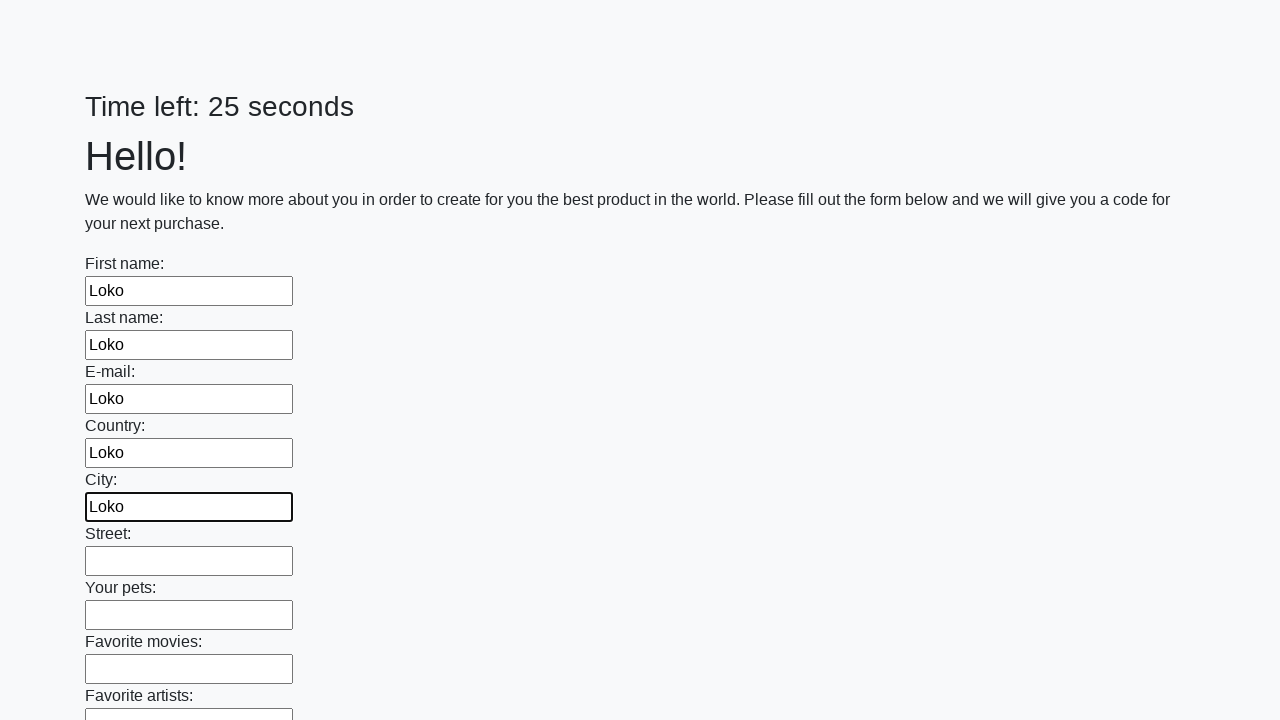

Filled an input field with 'Loko' on input >> nth=5
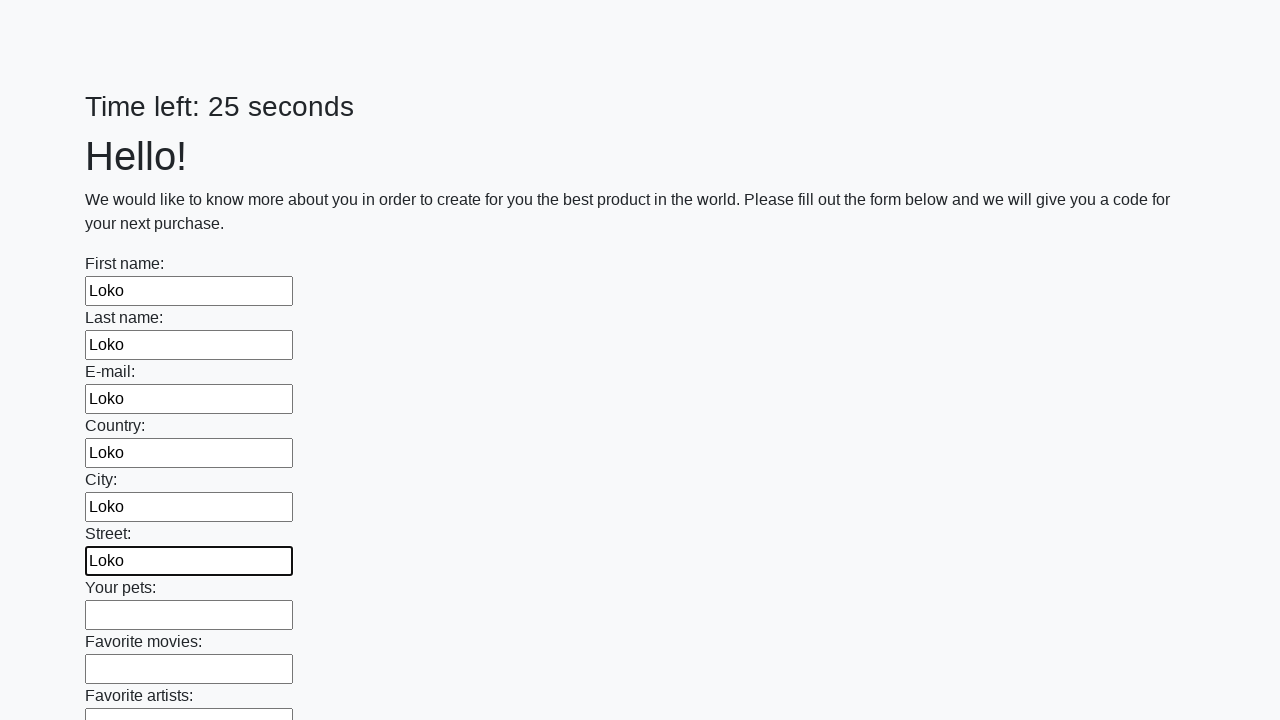

Filled an input field with 'Loko' on input >> nth=6
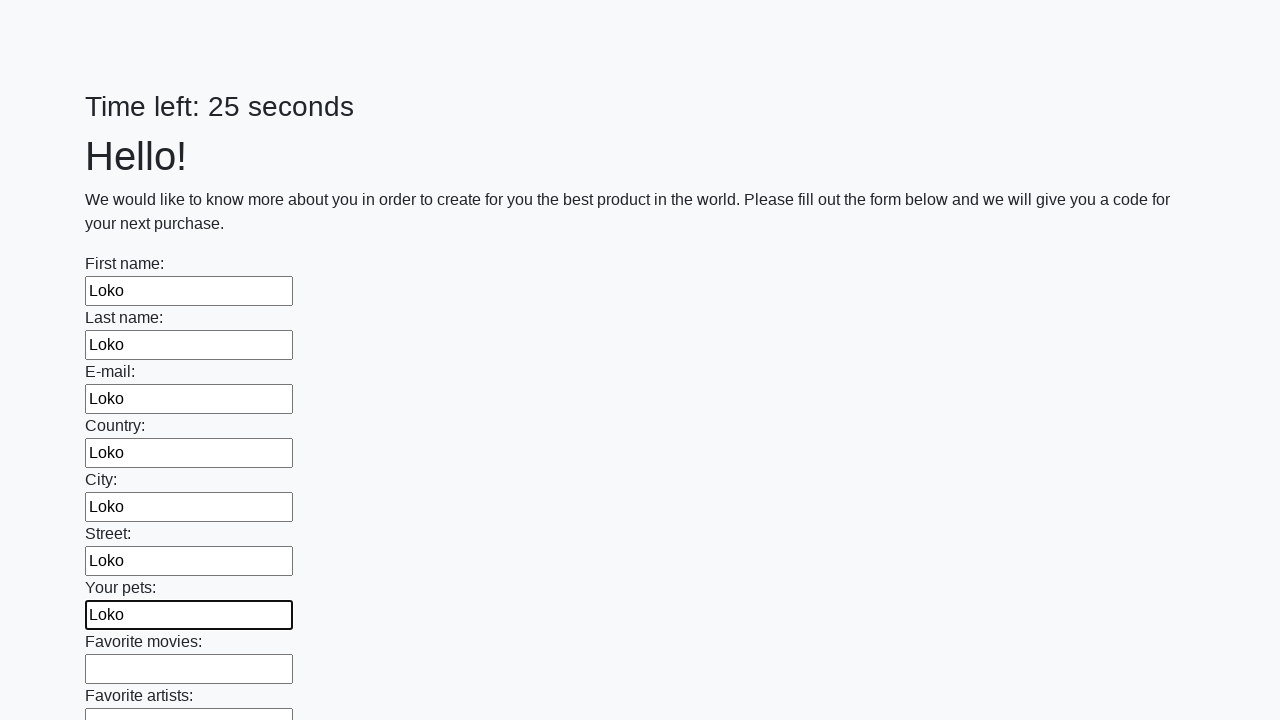

Filled an input field with 'Loko' on input >> nth=7
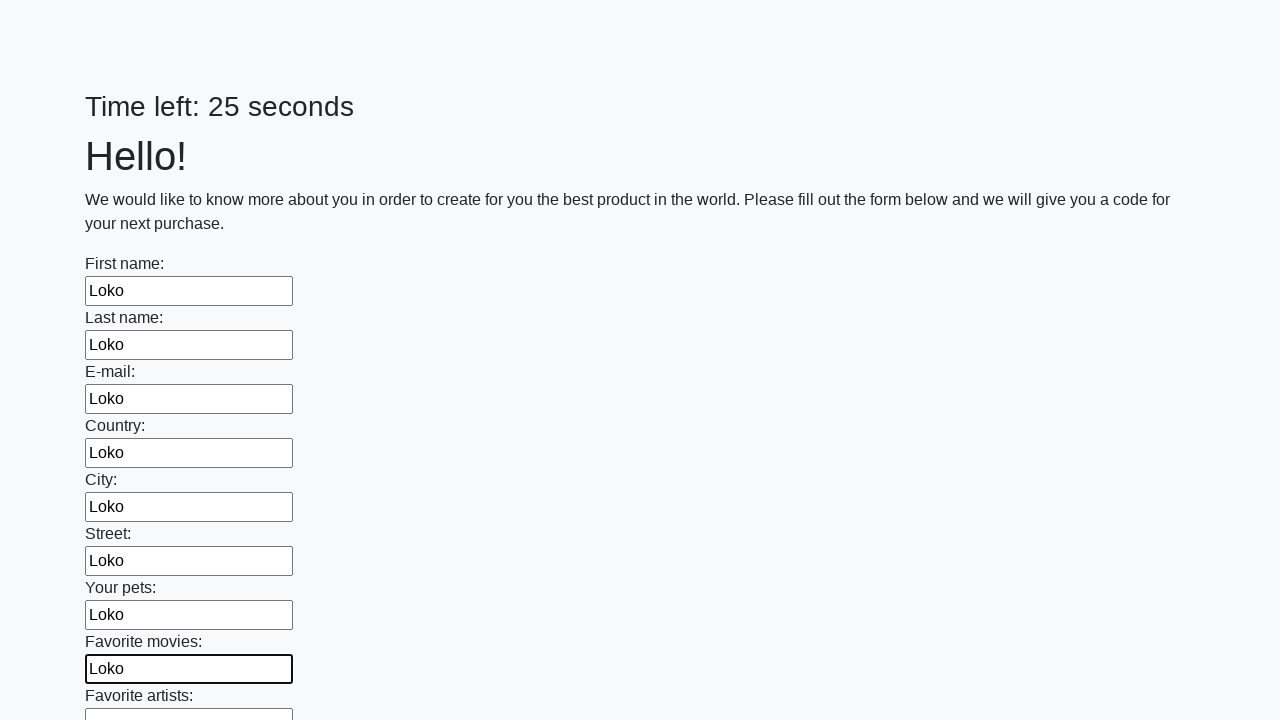

Filled an input field with 'Loko' on input >> nth=8
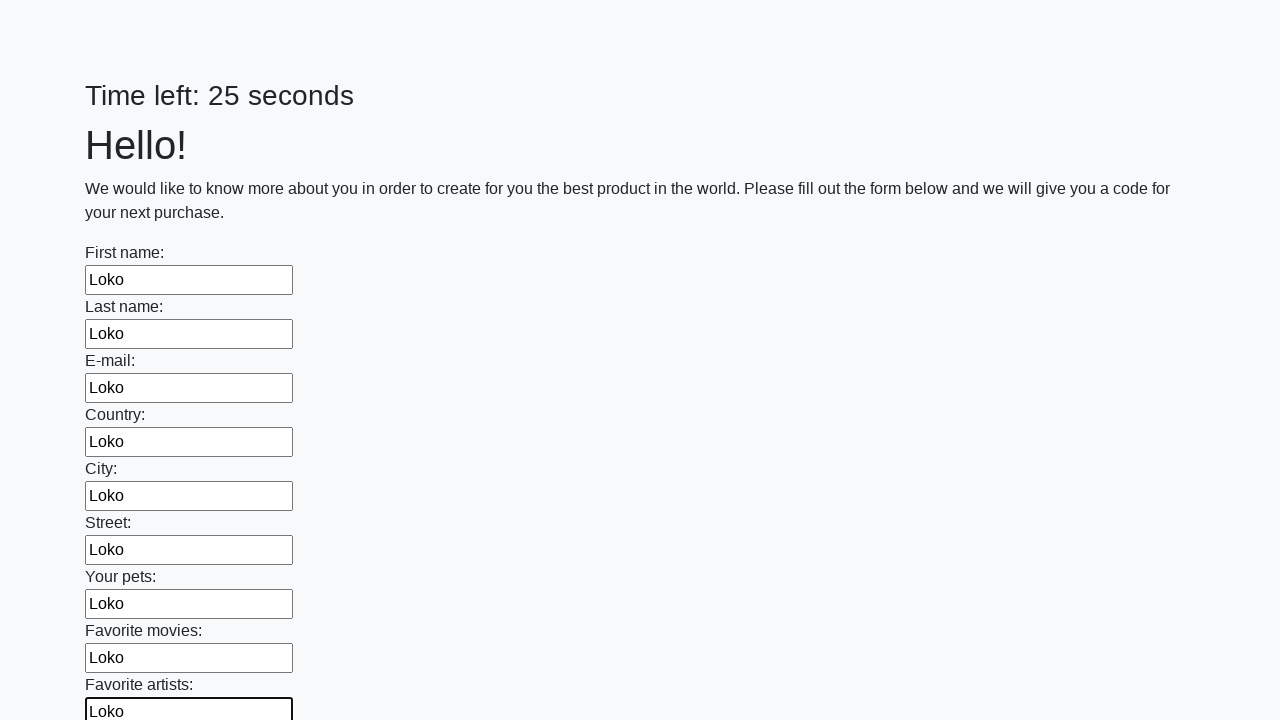

Filled an input field with 'Loko' on input >> nth=9
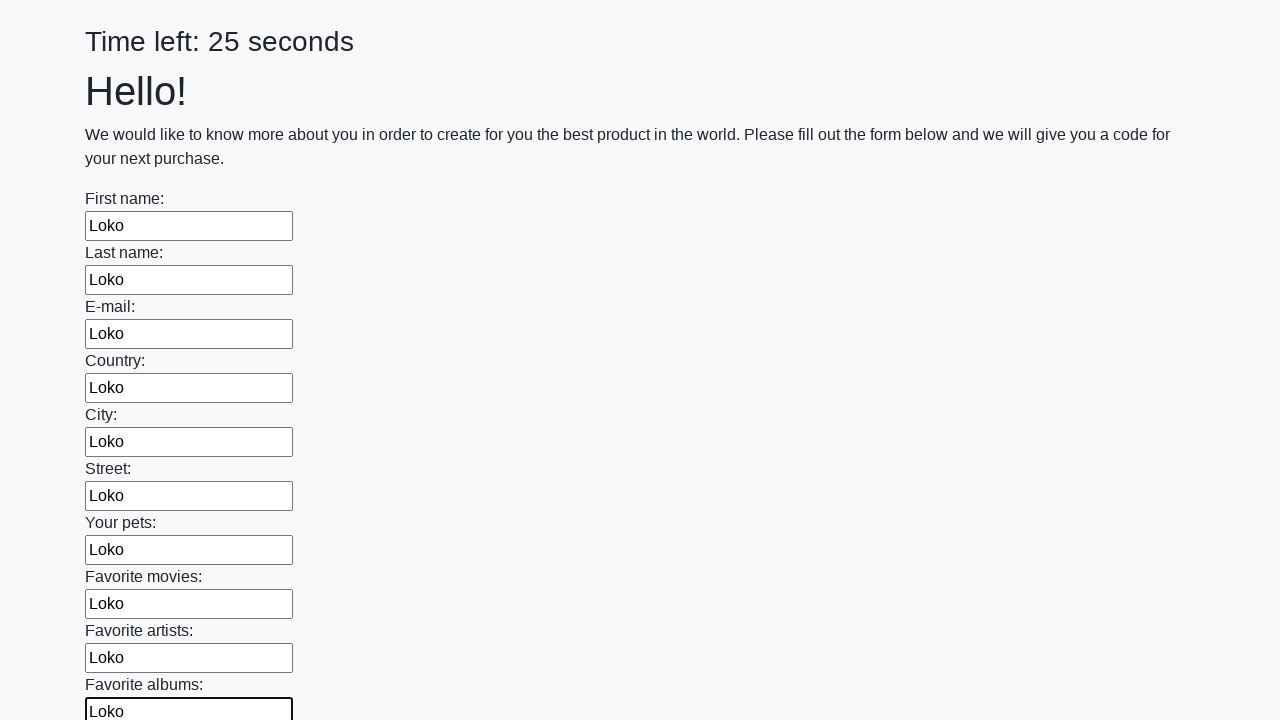

Filled an input field with 'Loko' on input >> nth=10
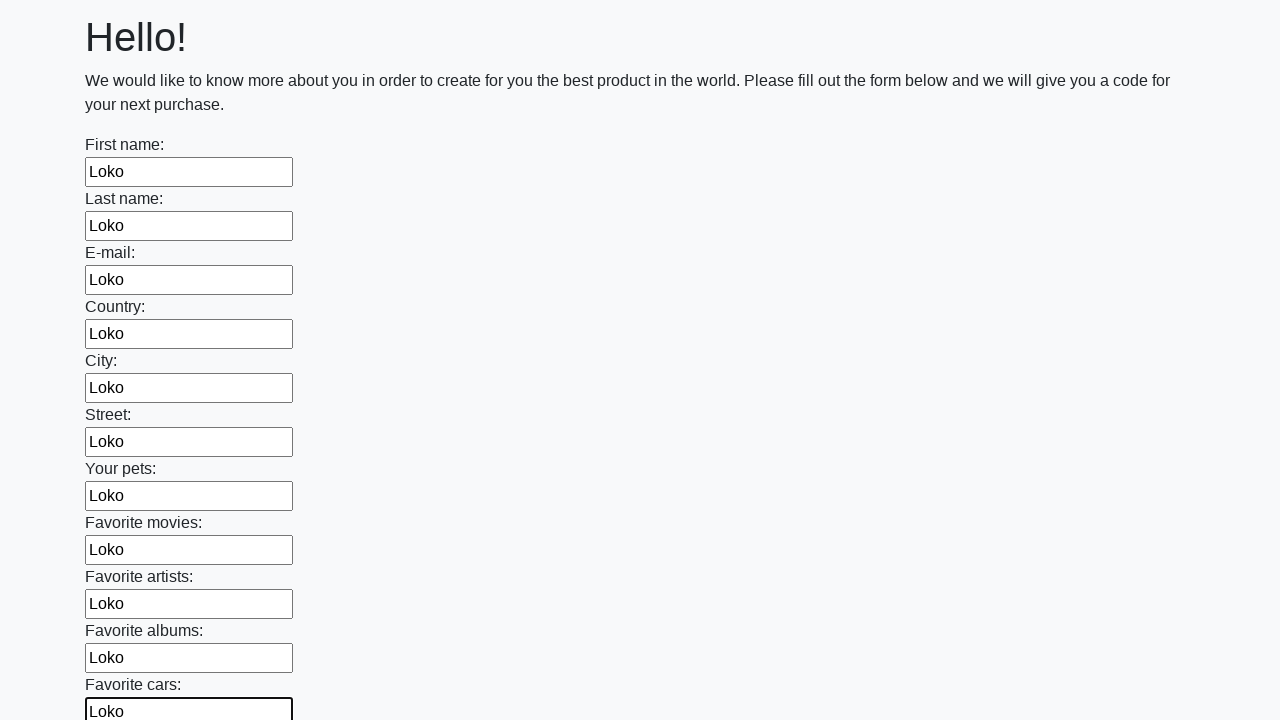

Filled an input field with 'Loko' on input >> nth=11
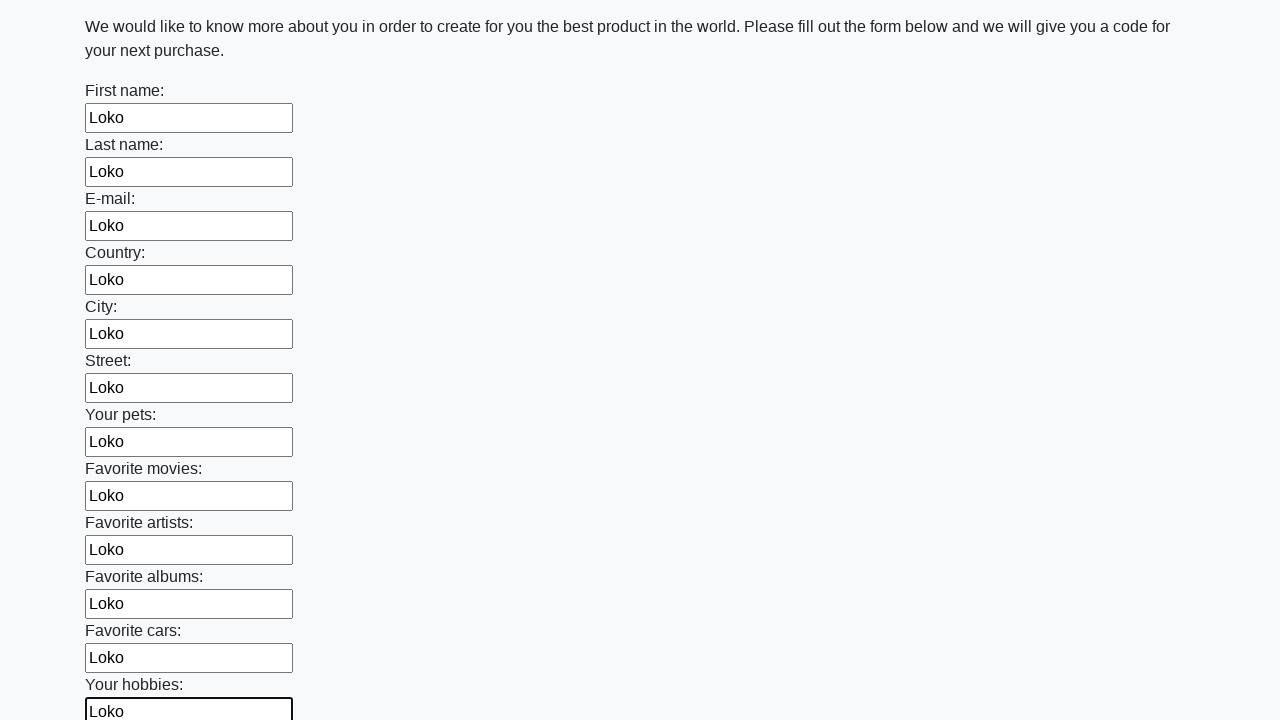

Filled an input field with 'Loko' on input >> nth=12
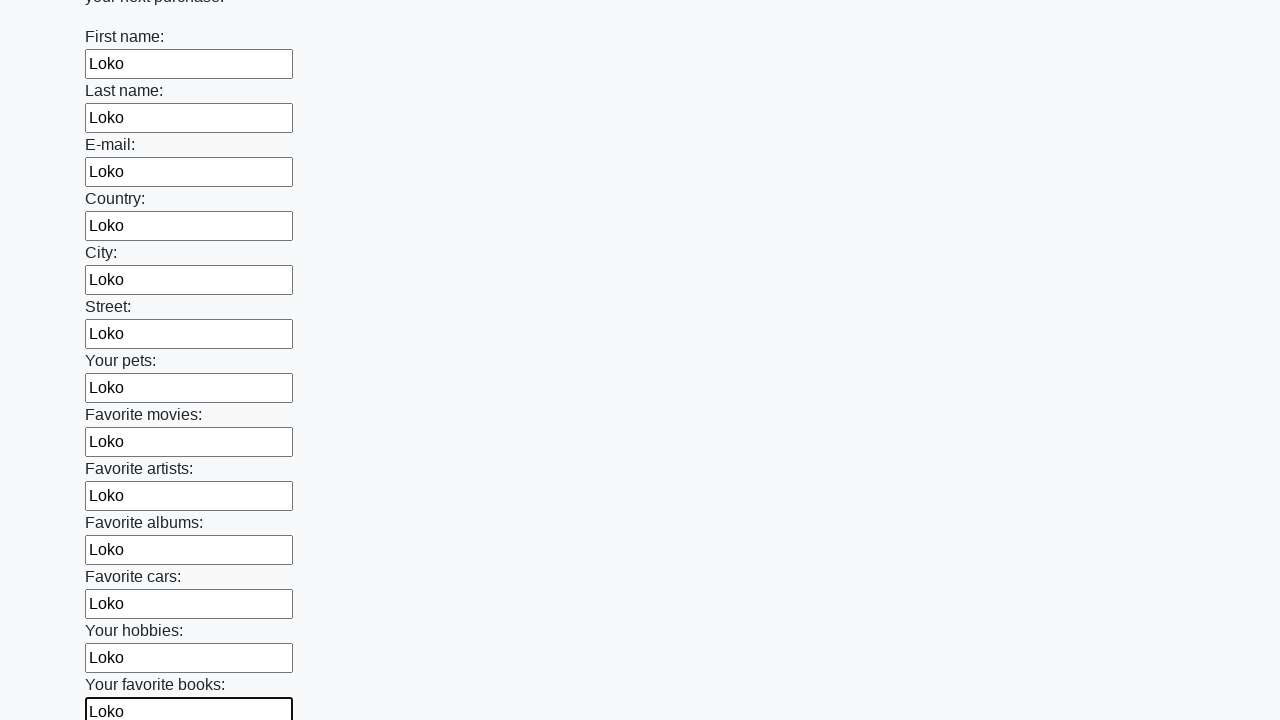

Filled an input field with 'Loko' on input >> nth=13
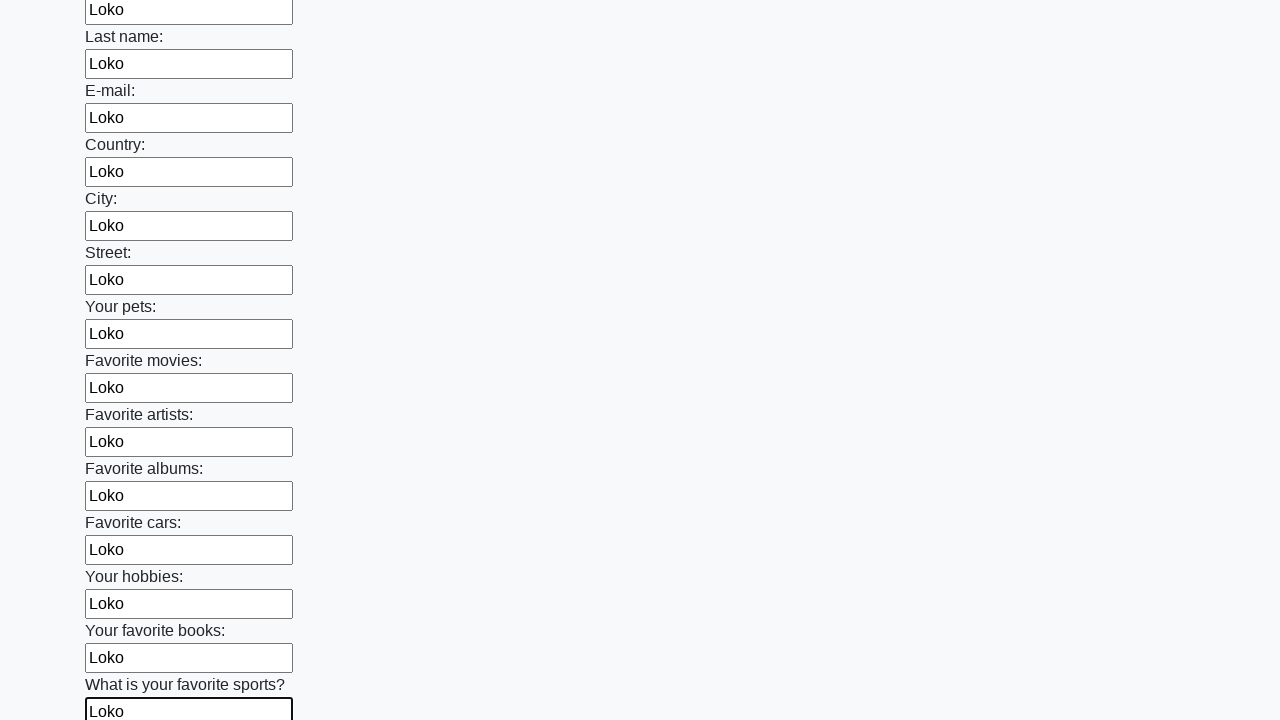

Filled an input field with 'Loko' on input >> nth=14
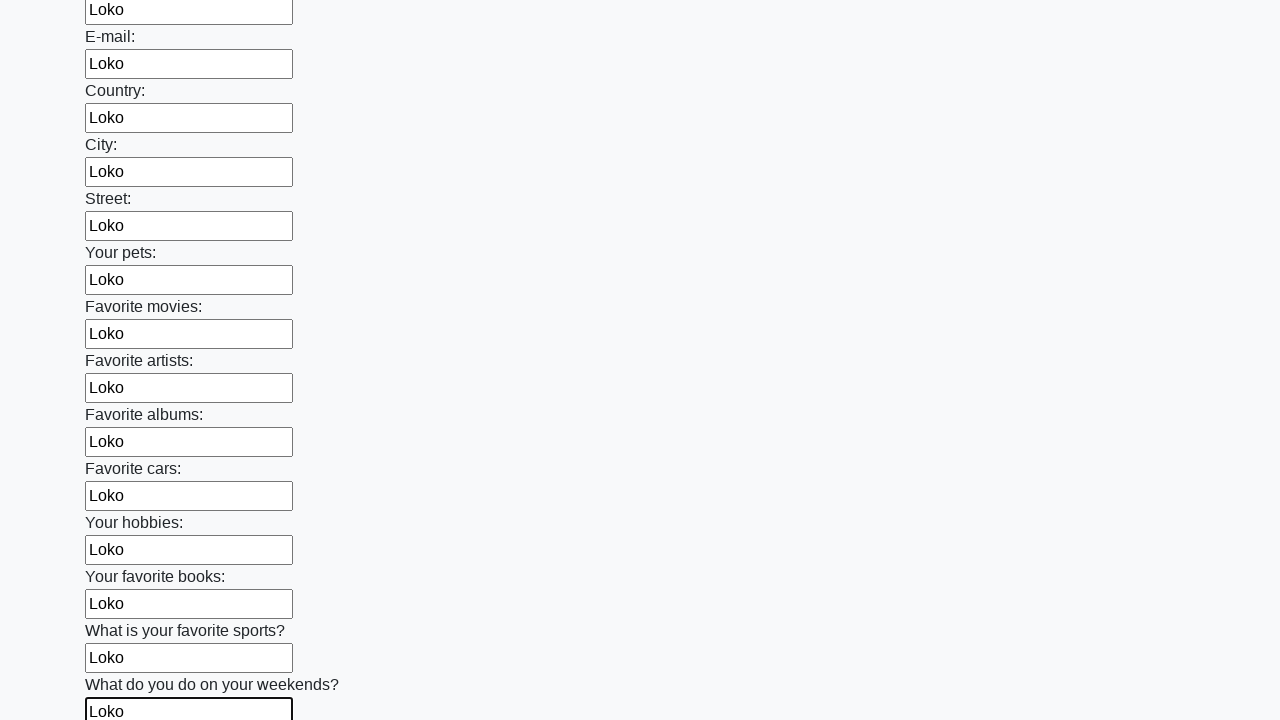

Filled an input field with 'Loko' on input >> nth=15
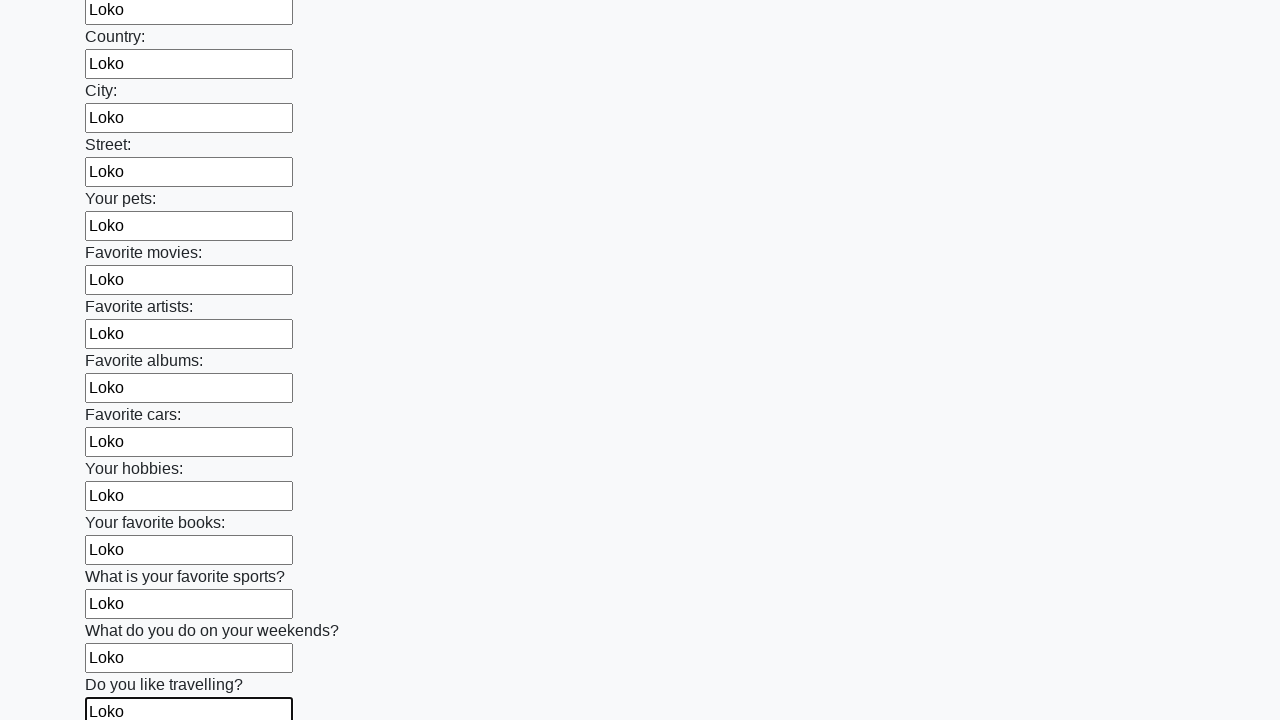

Filled an input field with 'Loko' on input >> nth=16
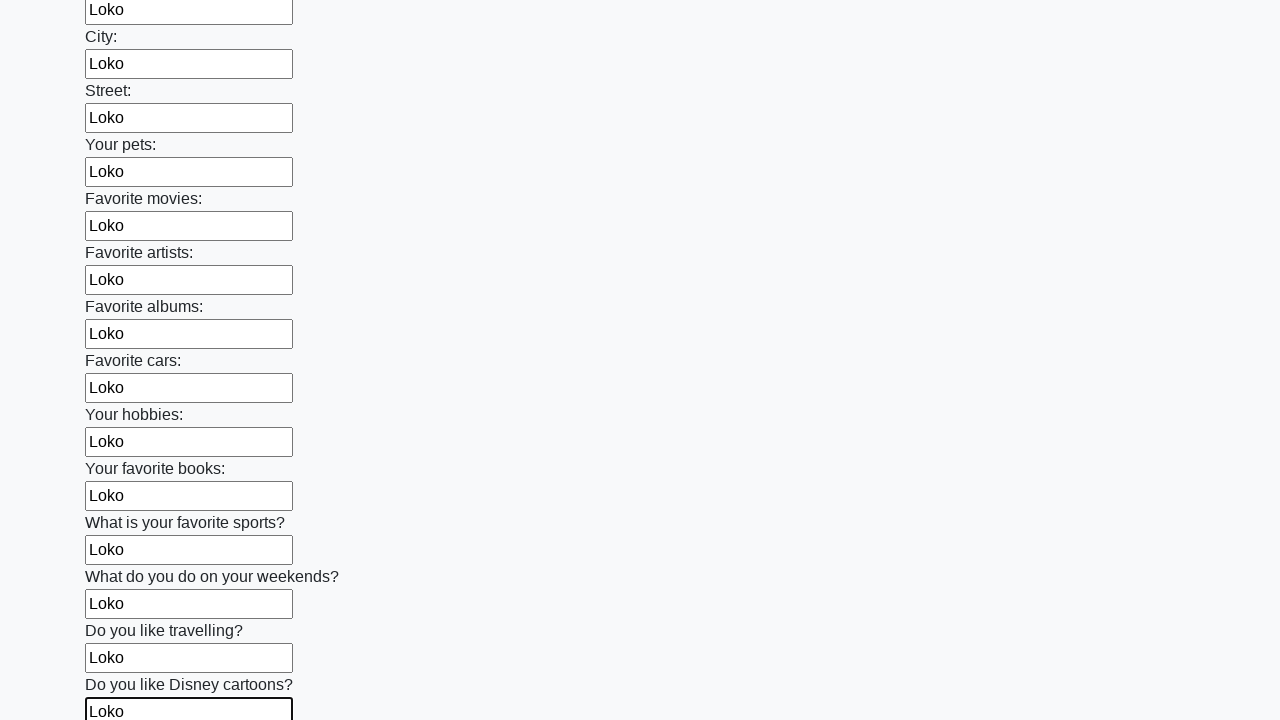

Filled an input field with 'Loko' on input >> nth=17
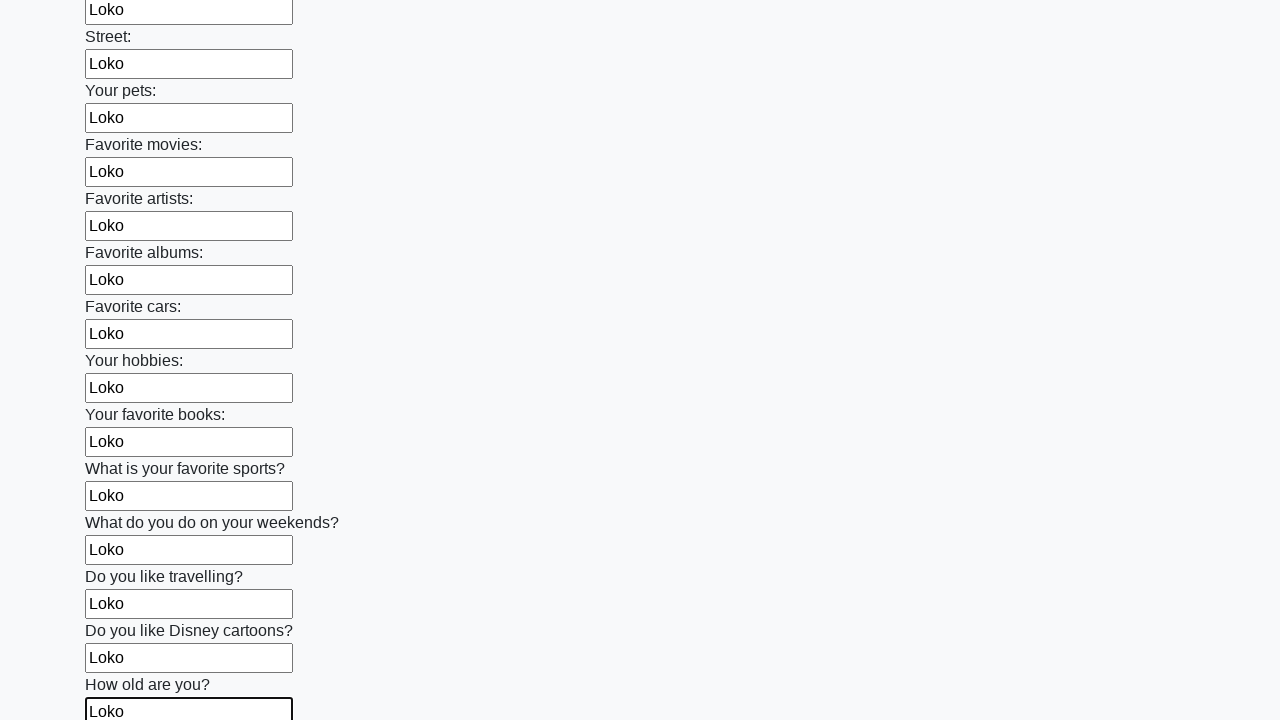

Filled an input field with 'Loko' on input >> nth=18
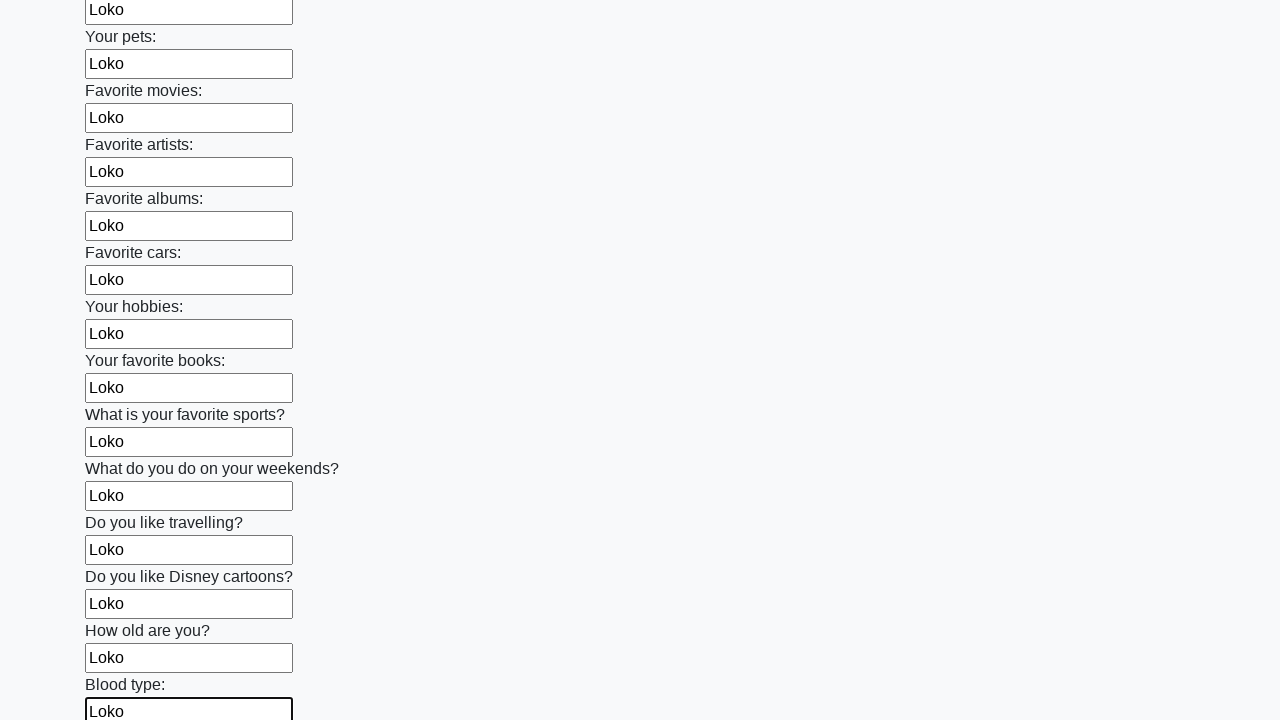

Filled an input field with 'Loko' on input >> nth=19
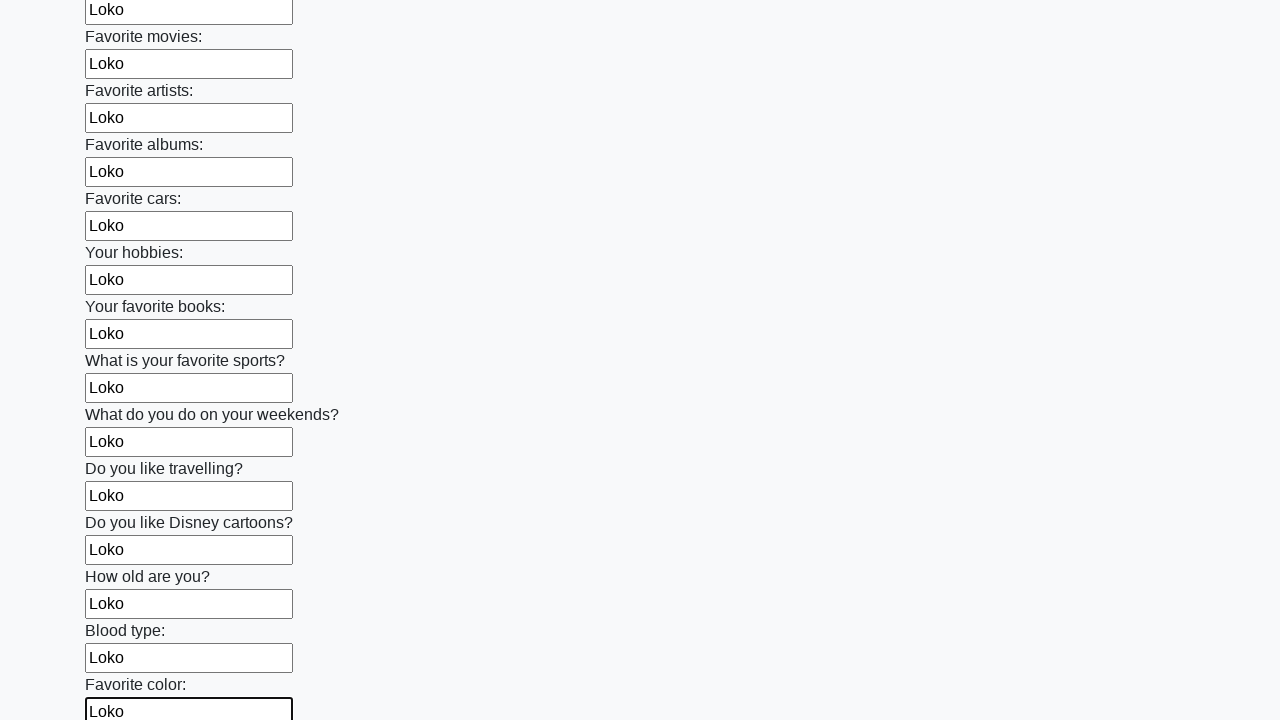

Filled an input field with 'Loko' on input >> nth=20
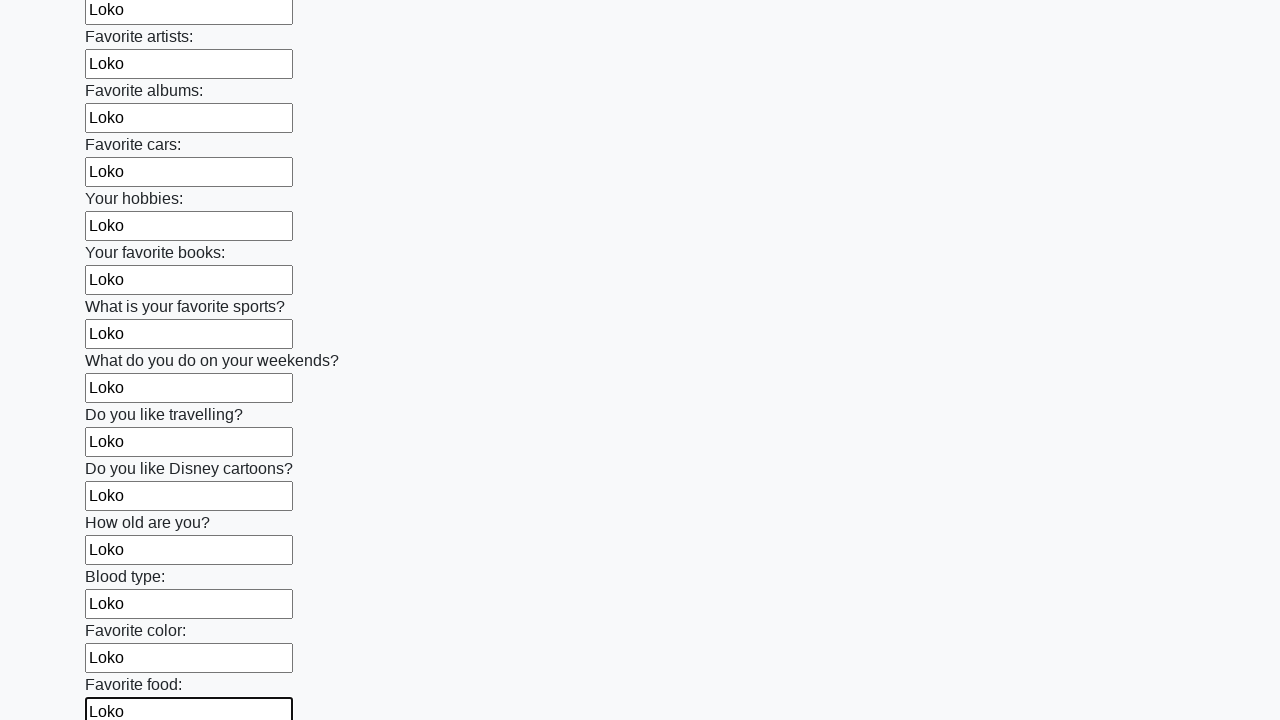

Filled an input field with 'Loko' on input >> nth=21
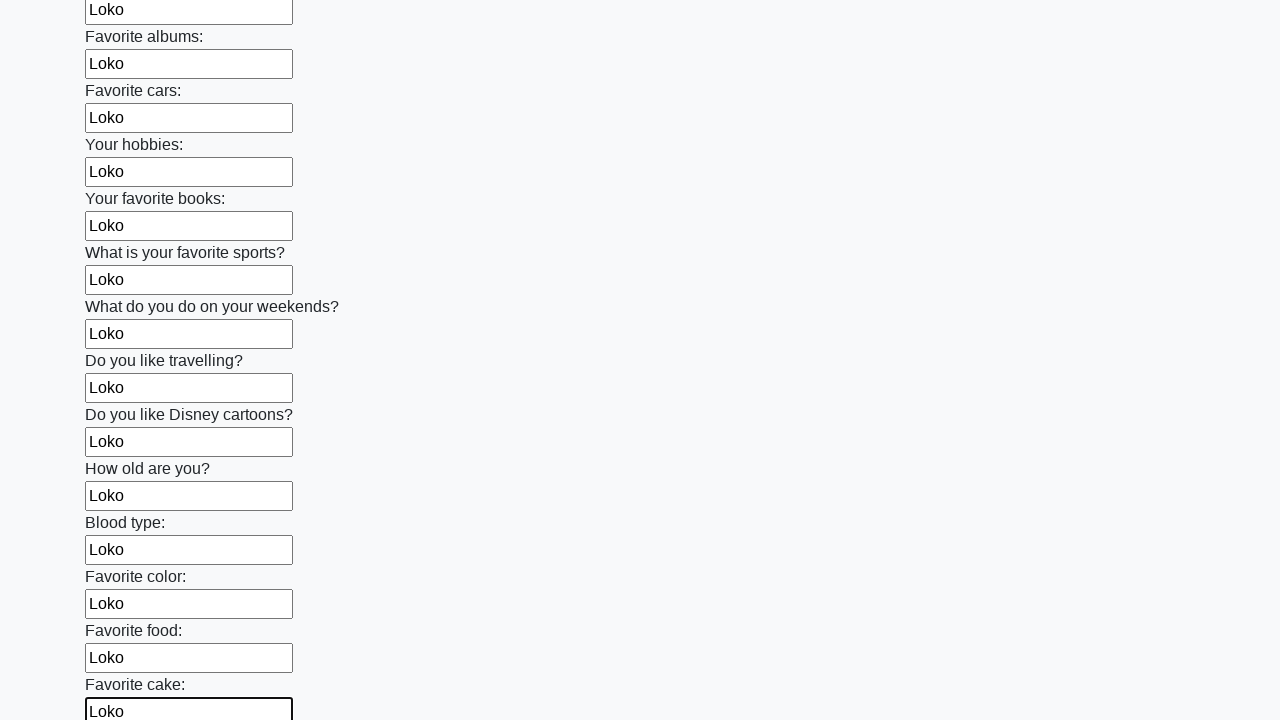

Filled an input field with 'Loko' on input >> nth=22
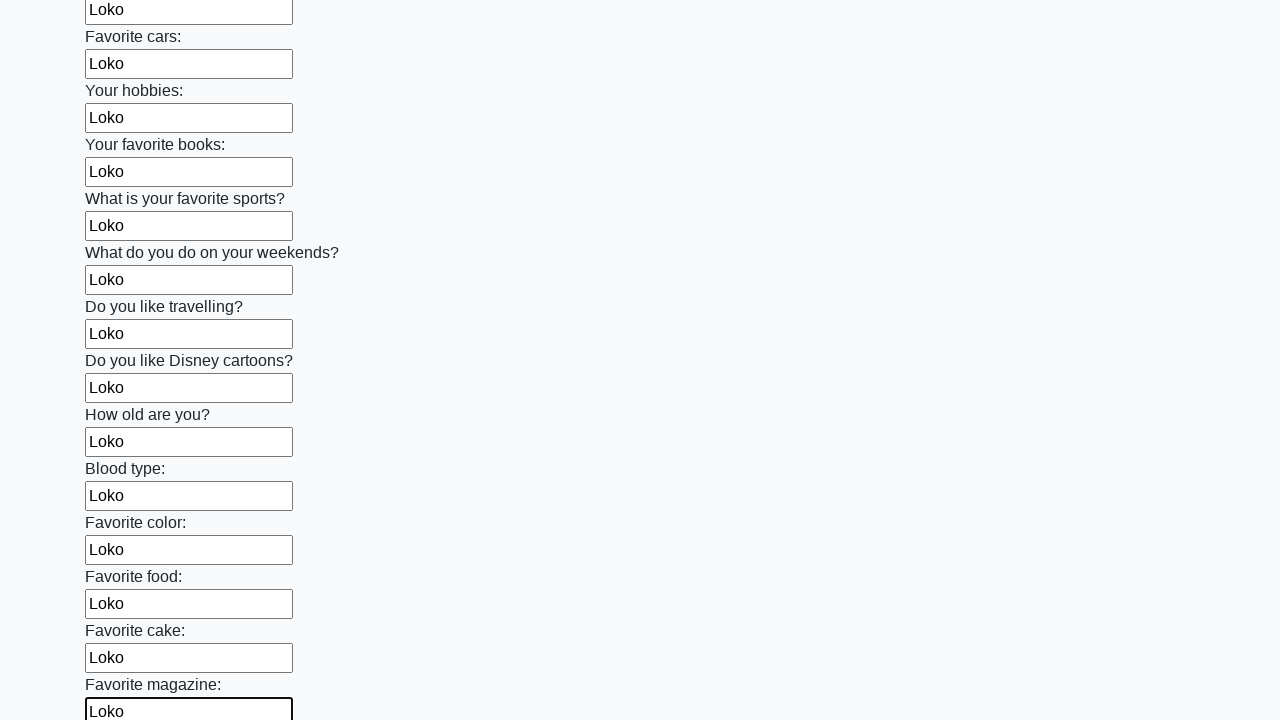

Filled an input field with 'Loko' on input >> nth=23
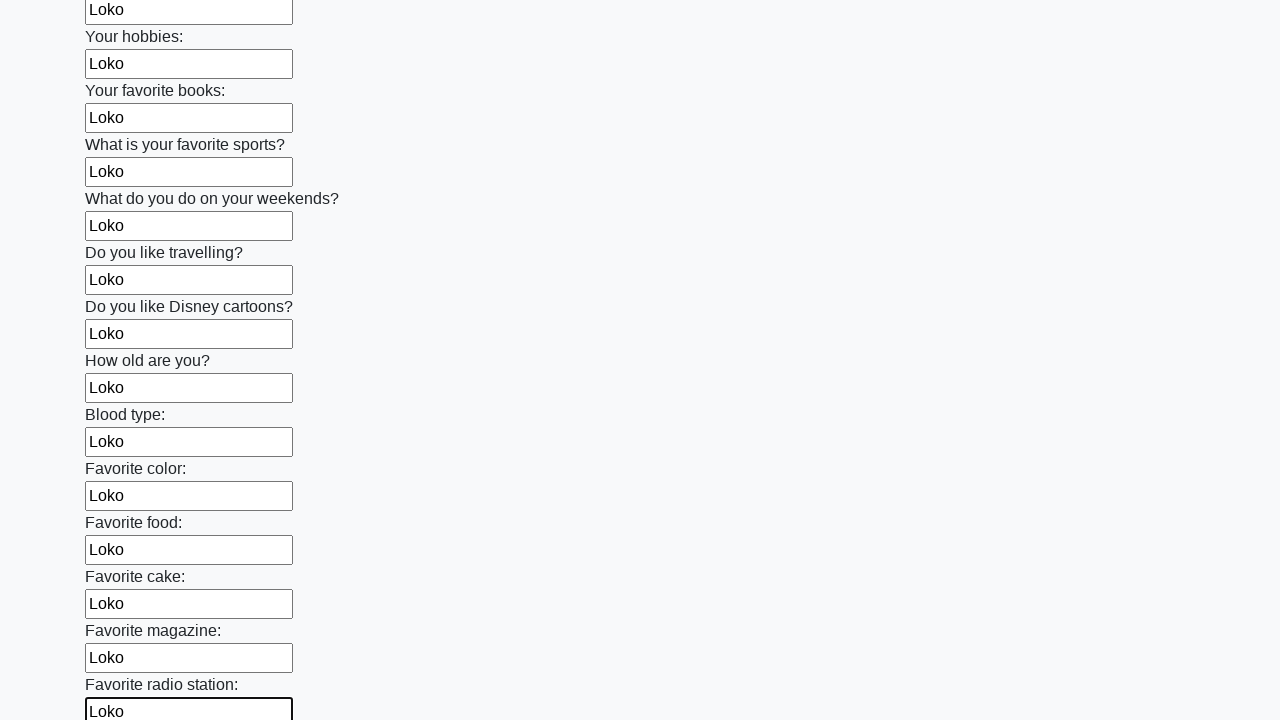

Filled an input field with 'Loko' on input >> nth=24
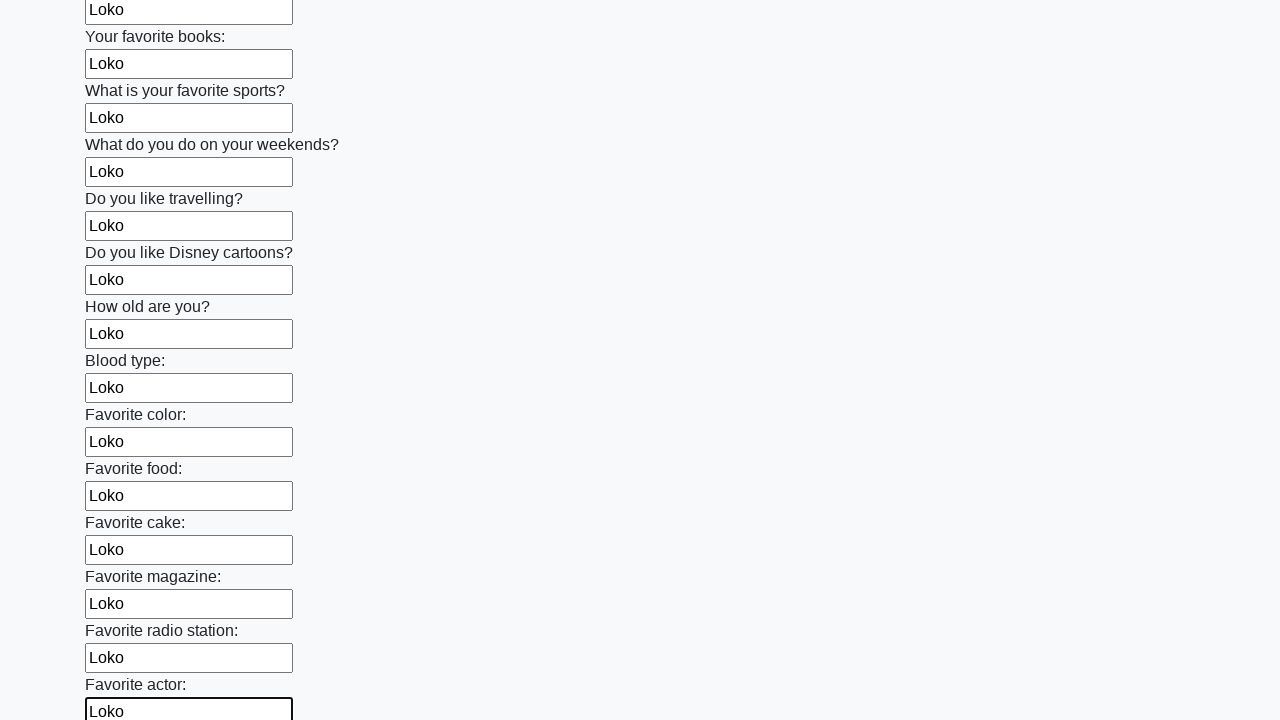

Filled an input field with 'Loko' on input >> nth=25
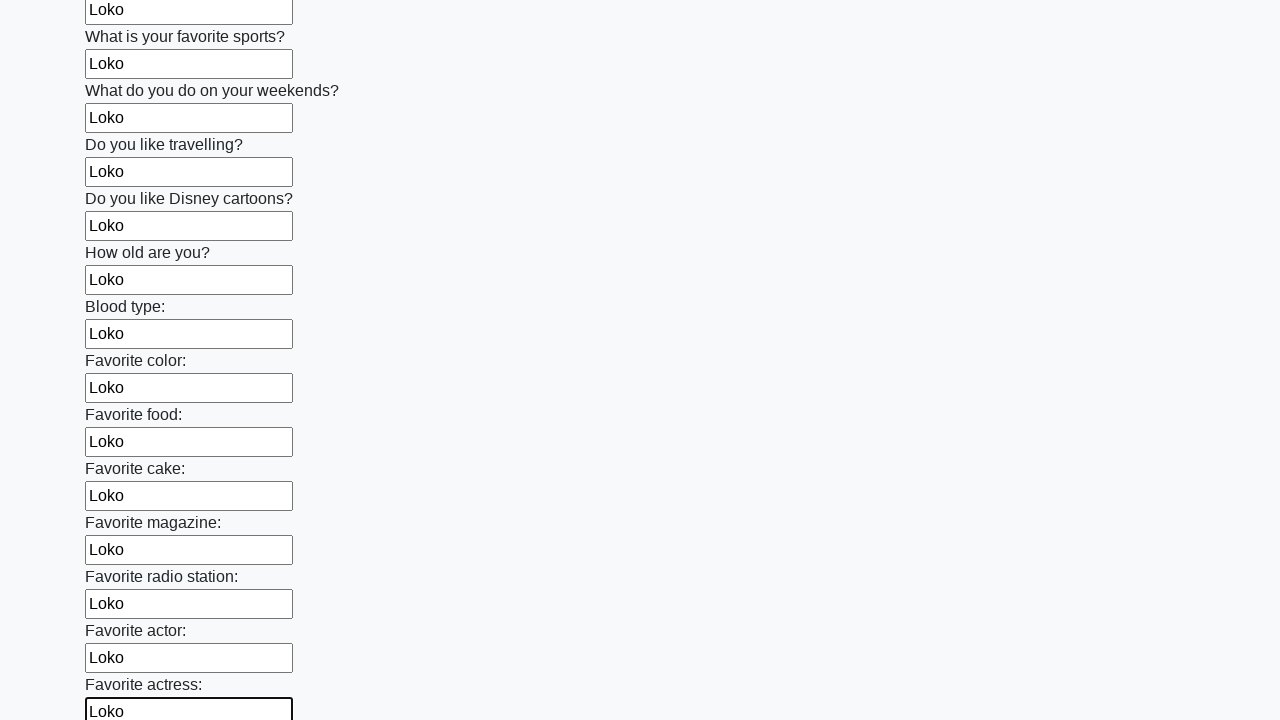

Filled an input field with 'Loko' on input >> nth=26
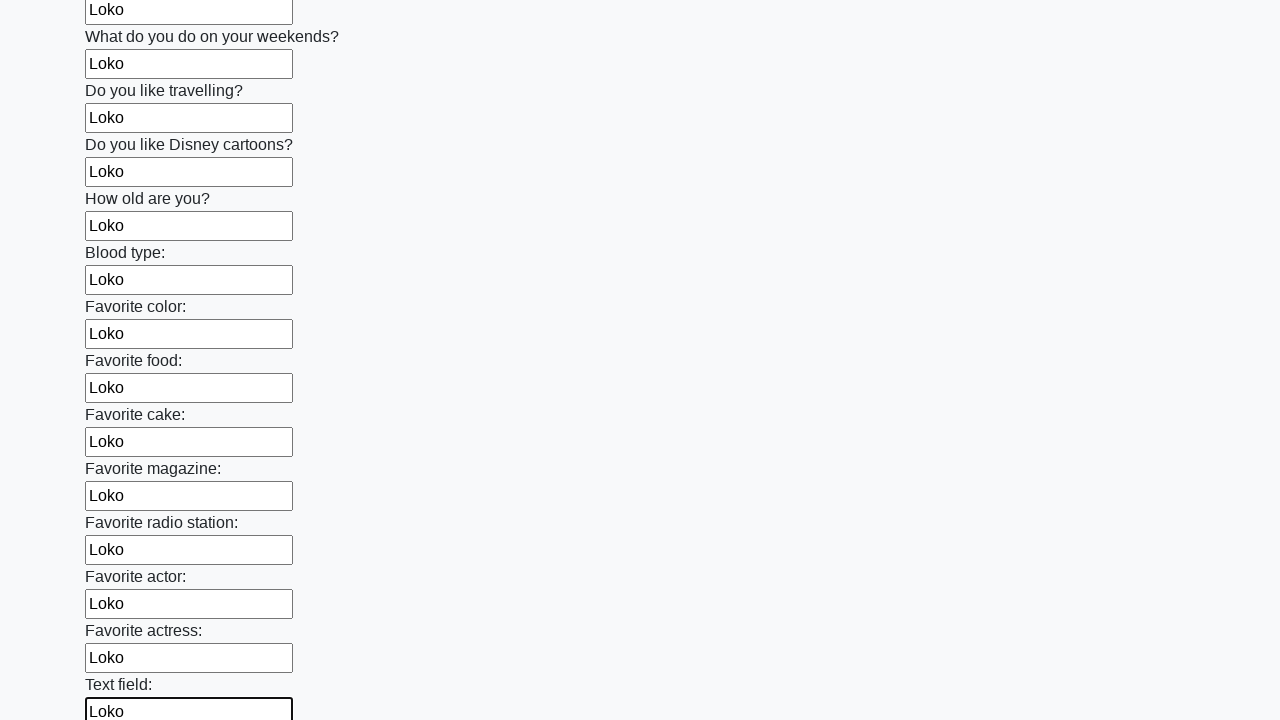

Filled an input field with 'Loko' on input >> nth=27
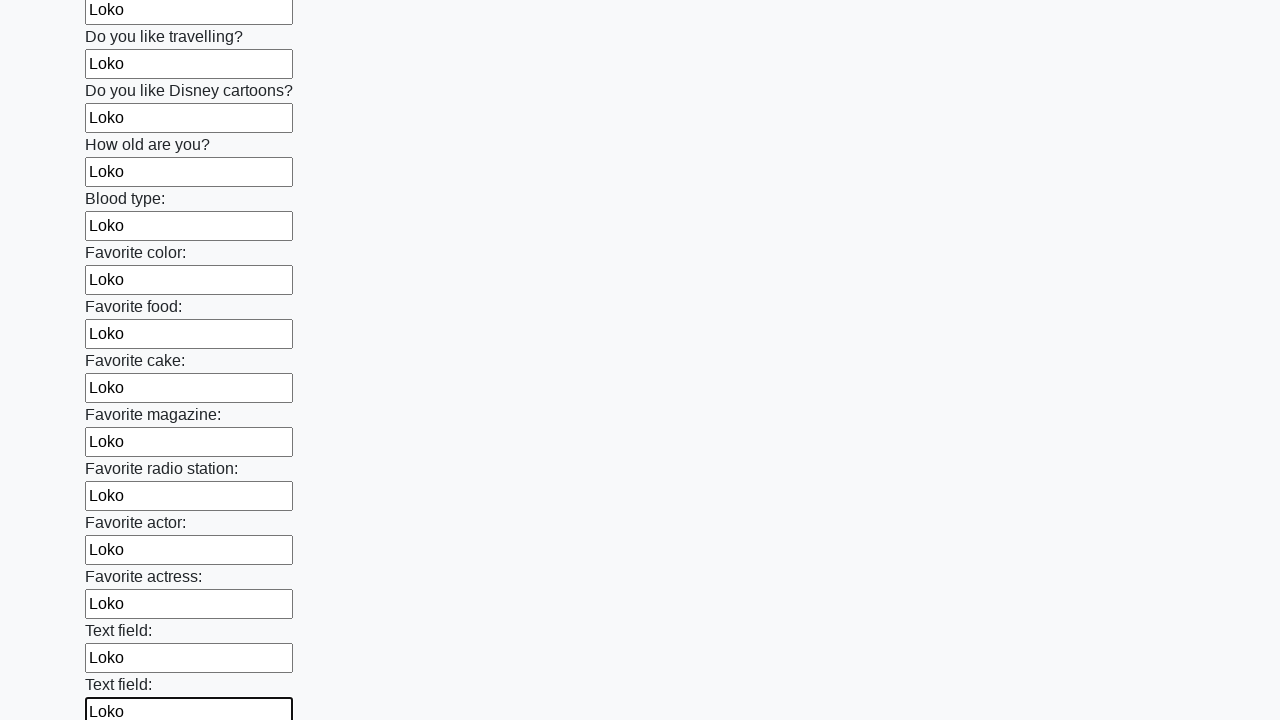

Filled an input field with 'Loko' on input >> nth=28
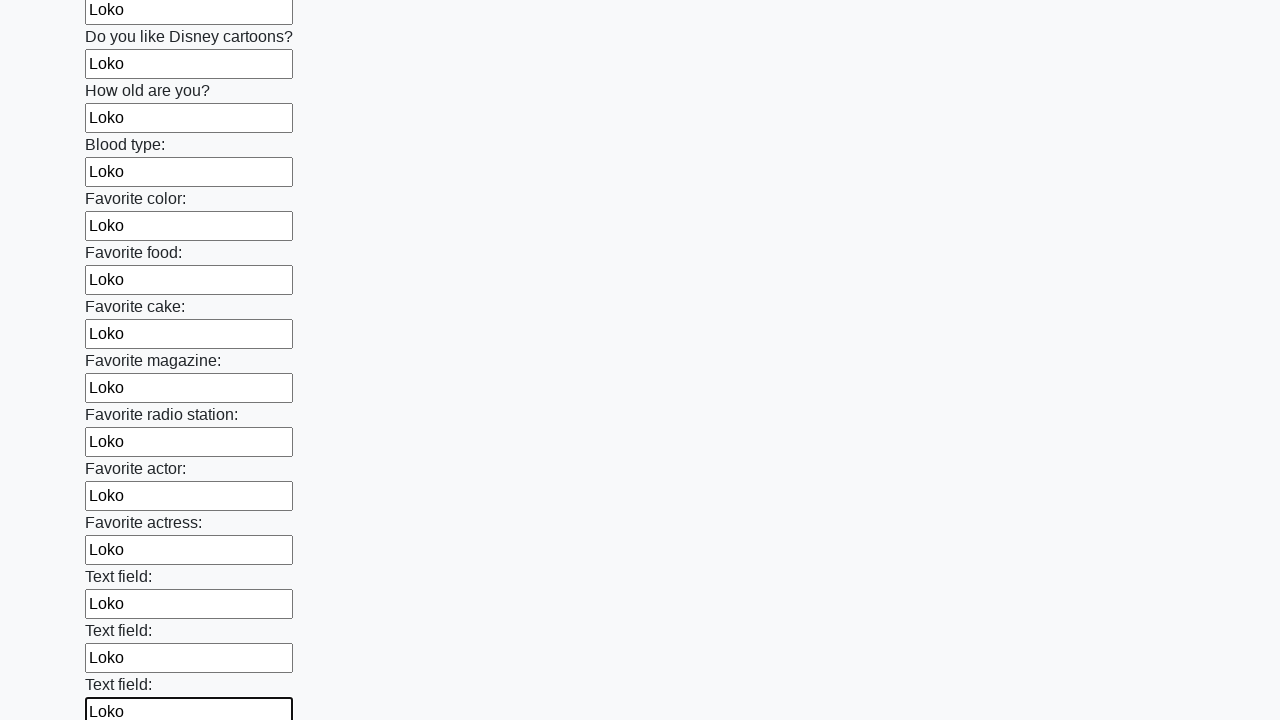

Filled an input field with 'Loko' on input >> nth=29
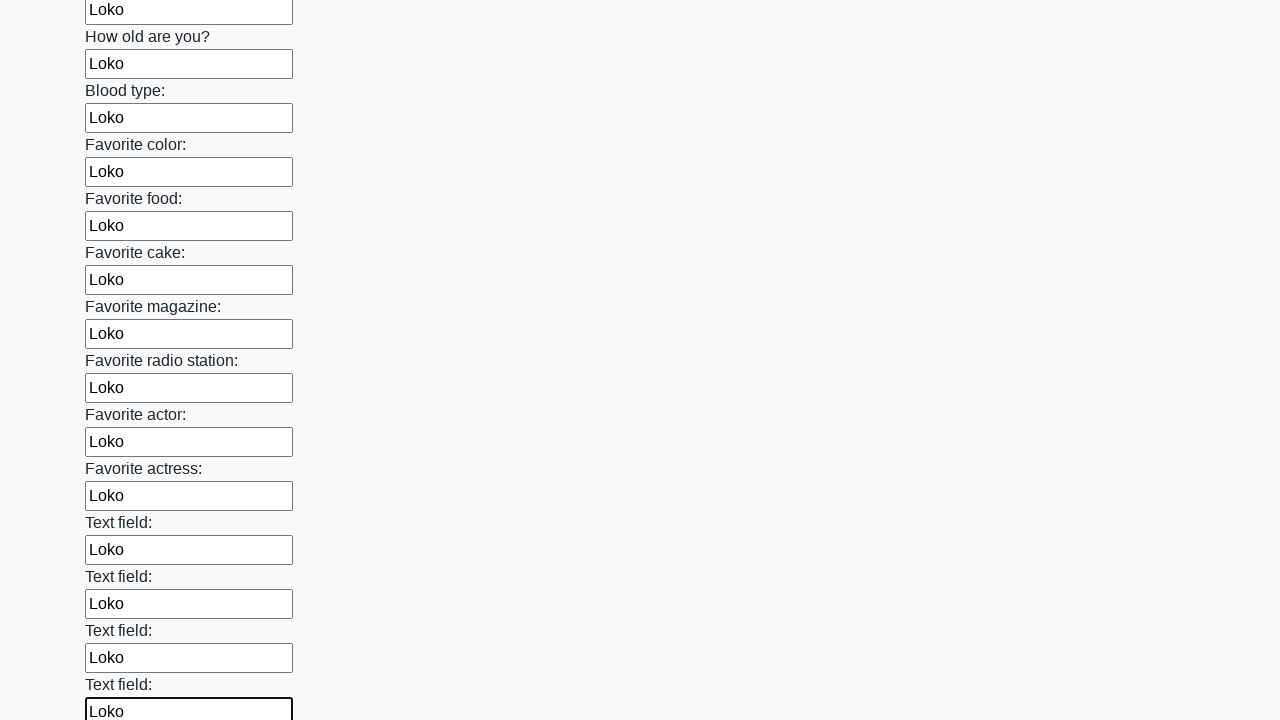

Filled an input field with 'Loko' on input >> nth=30
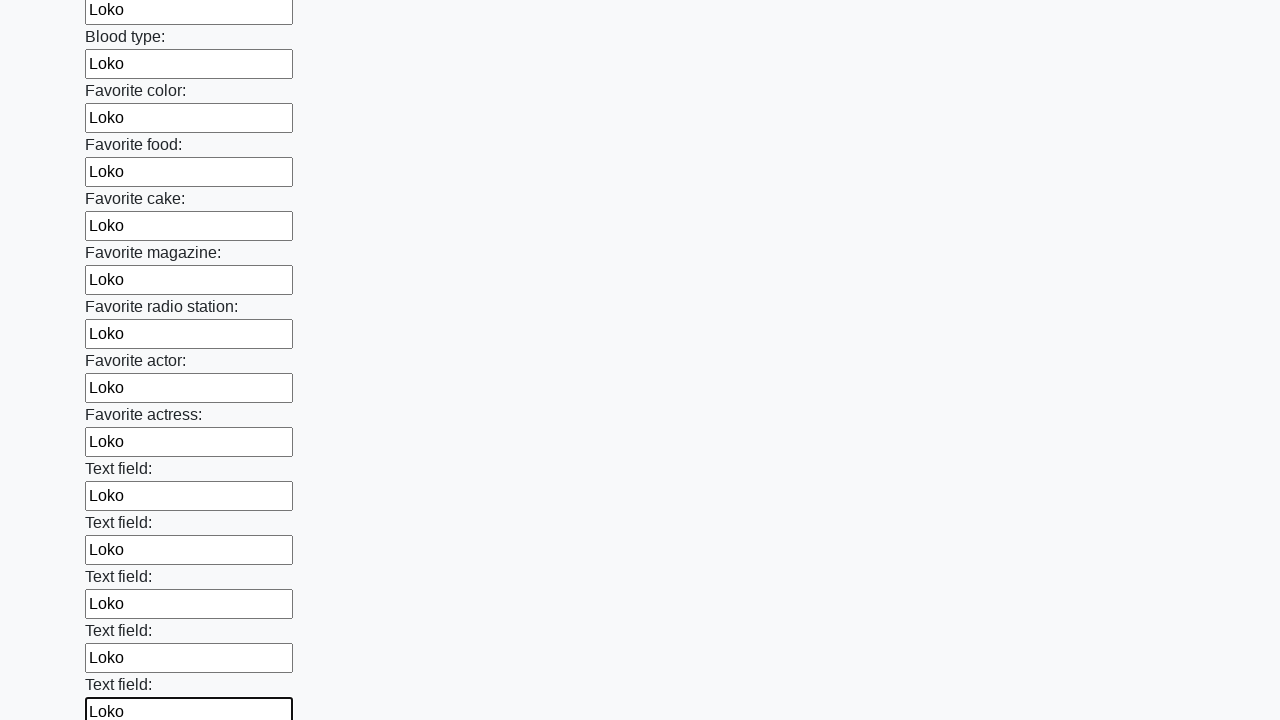

Filled an input field with 'Loko' on input >> nth=31
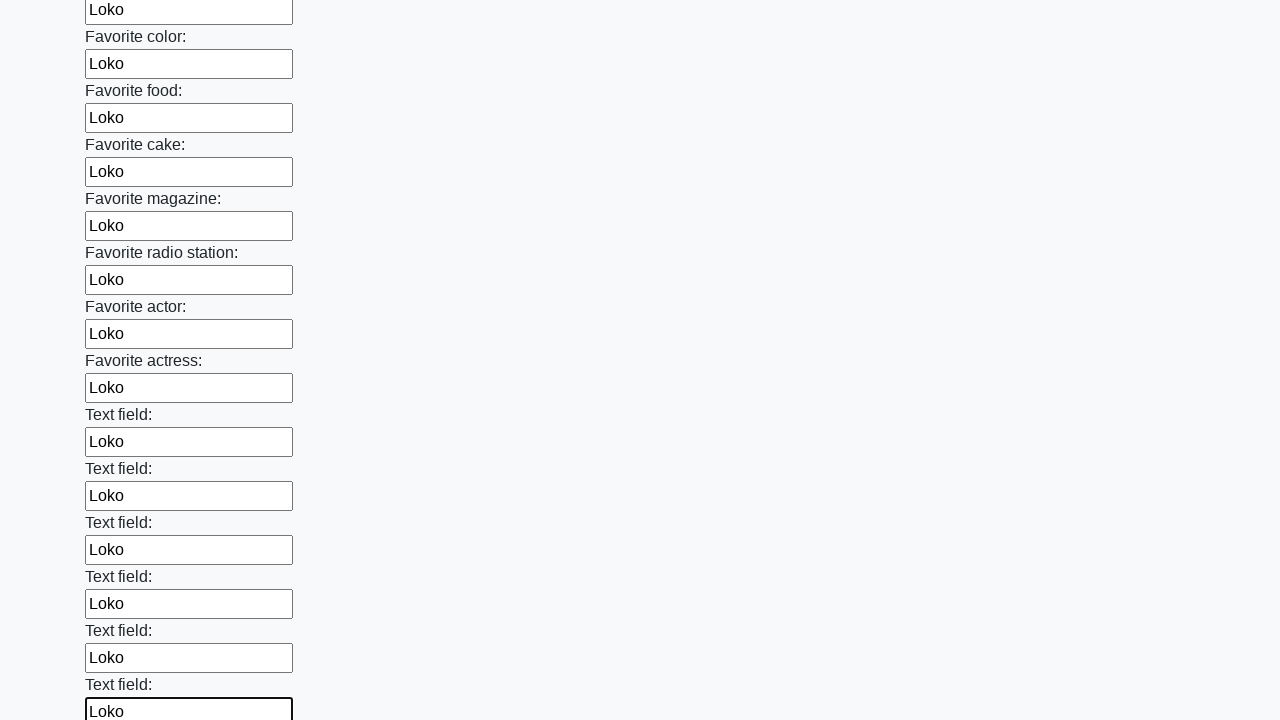

Filled an input field with 'Loko' on input >> nth=32
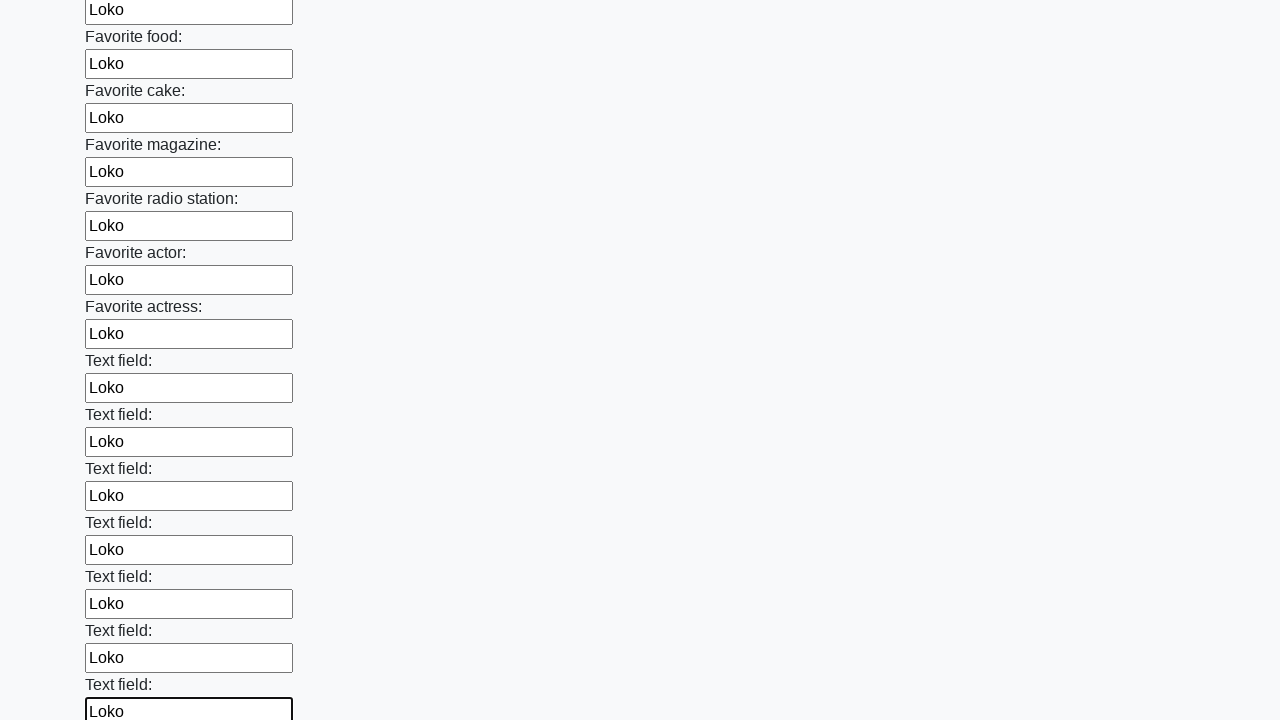

Filled an input field with 'Loko' on input >> nth=33
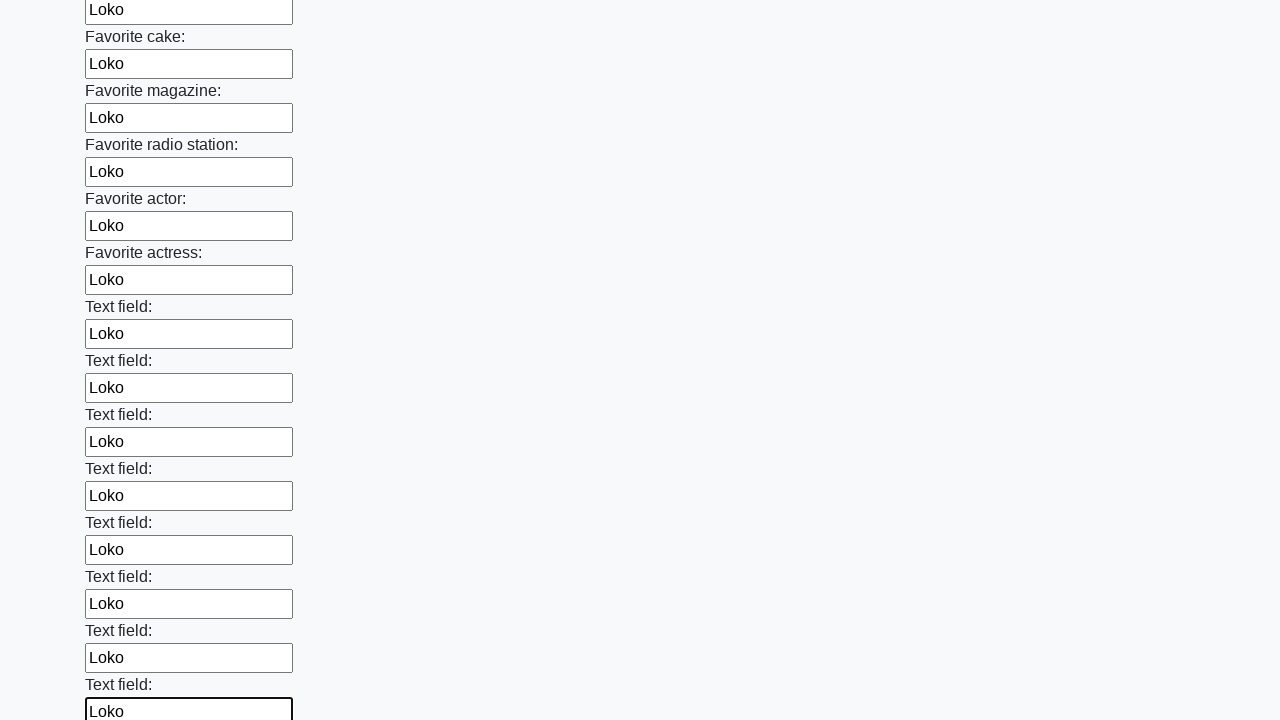

Filled an input field with 'Loko' on input >> nth=34
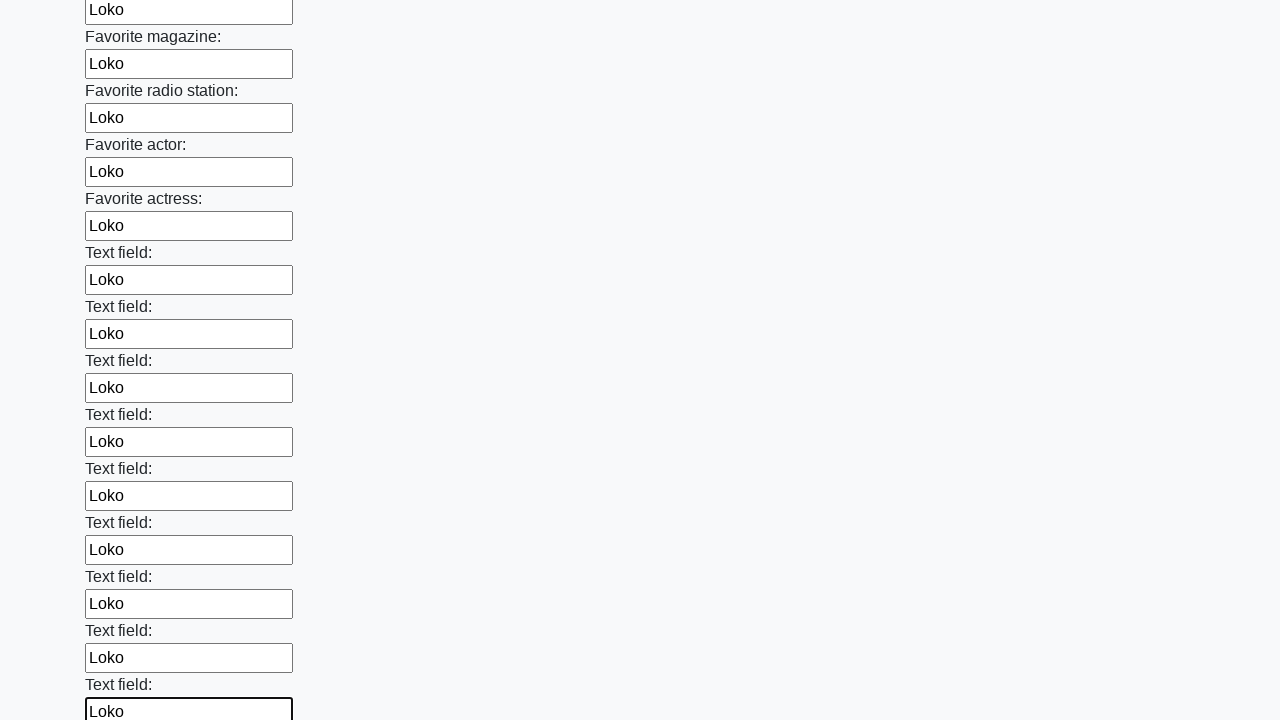

Filled an input field with 'Loko' on input >> nth=35
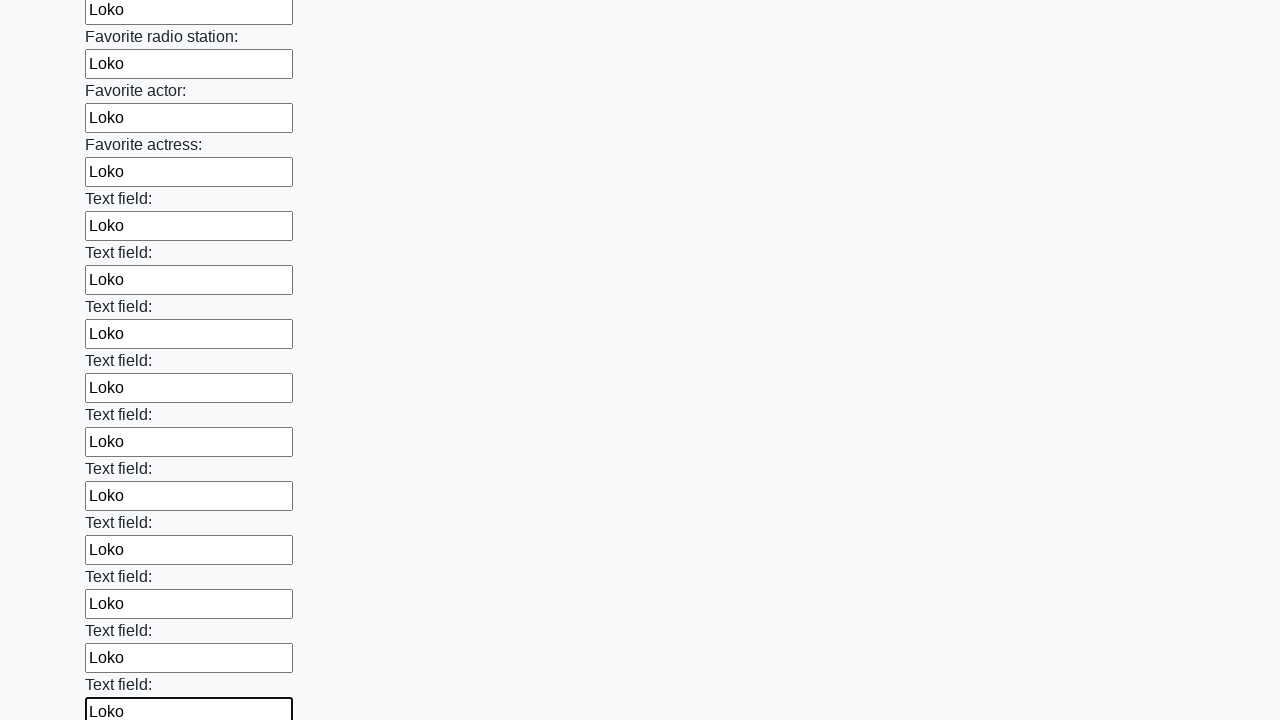

Filled an input field with 'Loko' on input >> nth=36
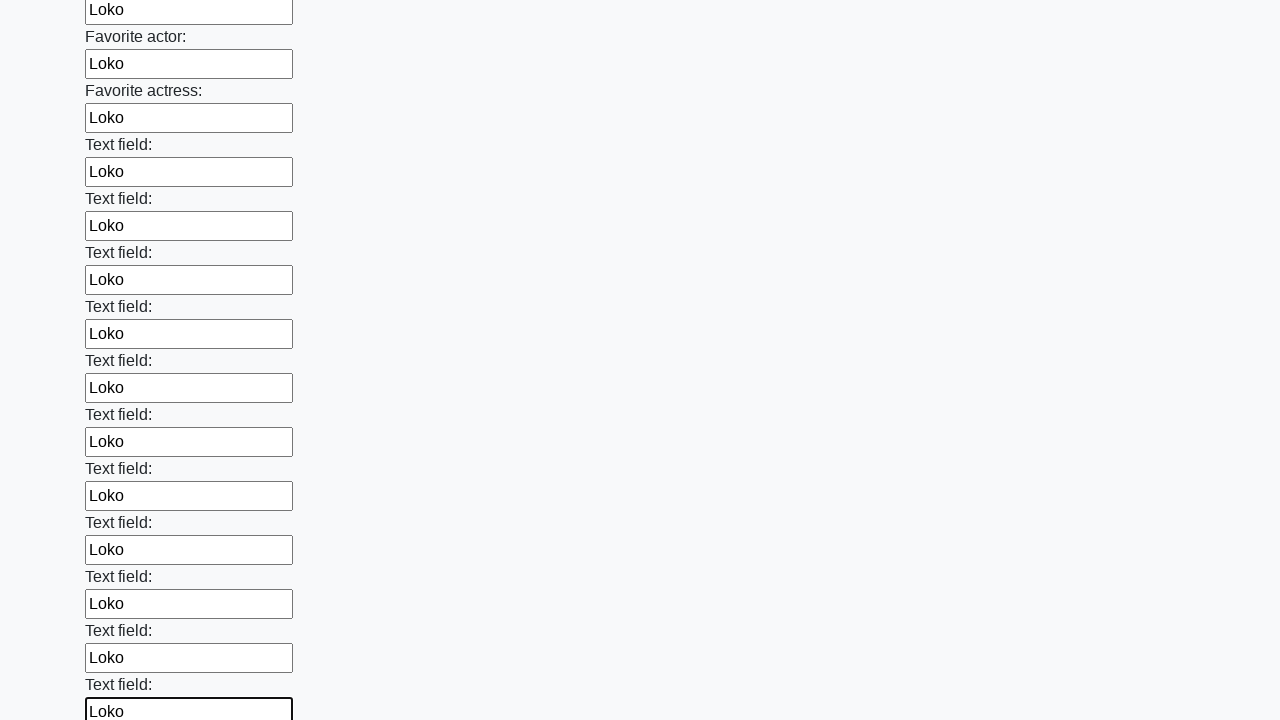

Filled an input field with 'Loko' on input >> nth=37
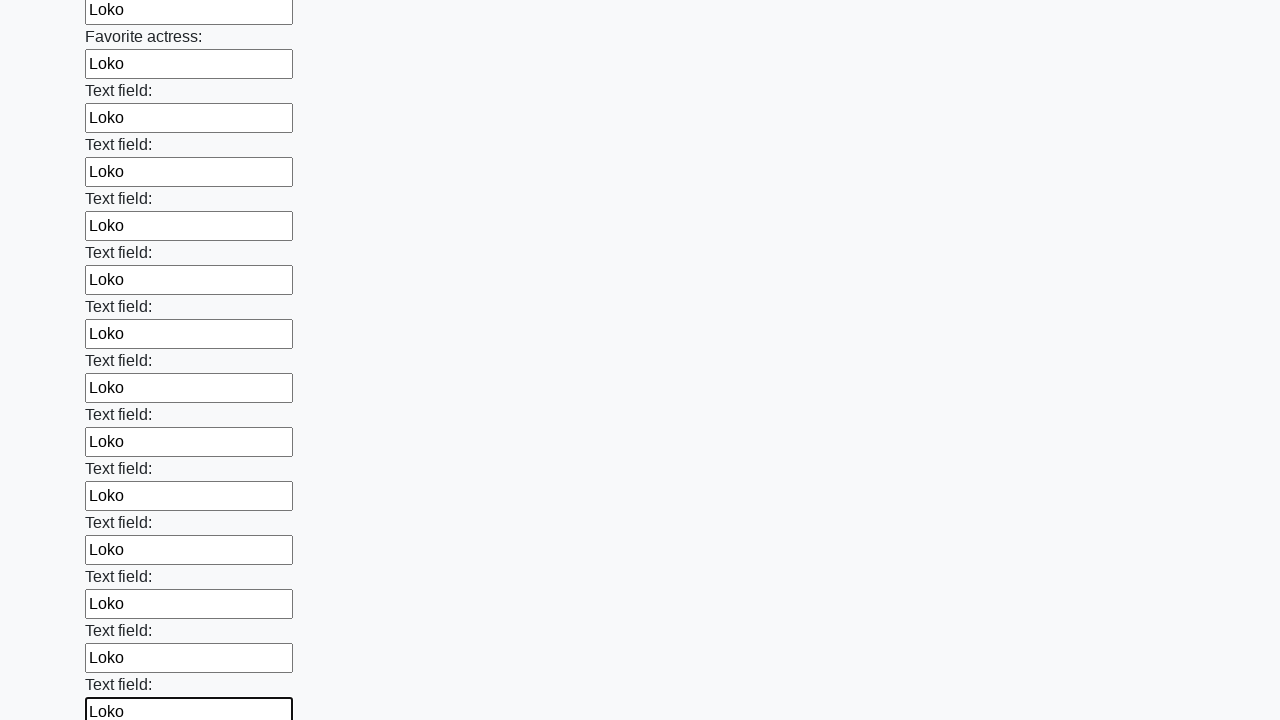

Filled an input field with 'Loko' on input >> nth=38
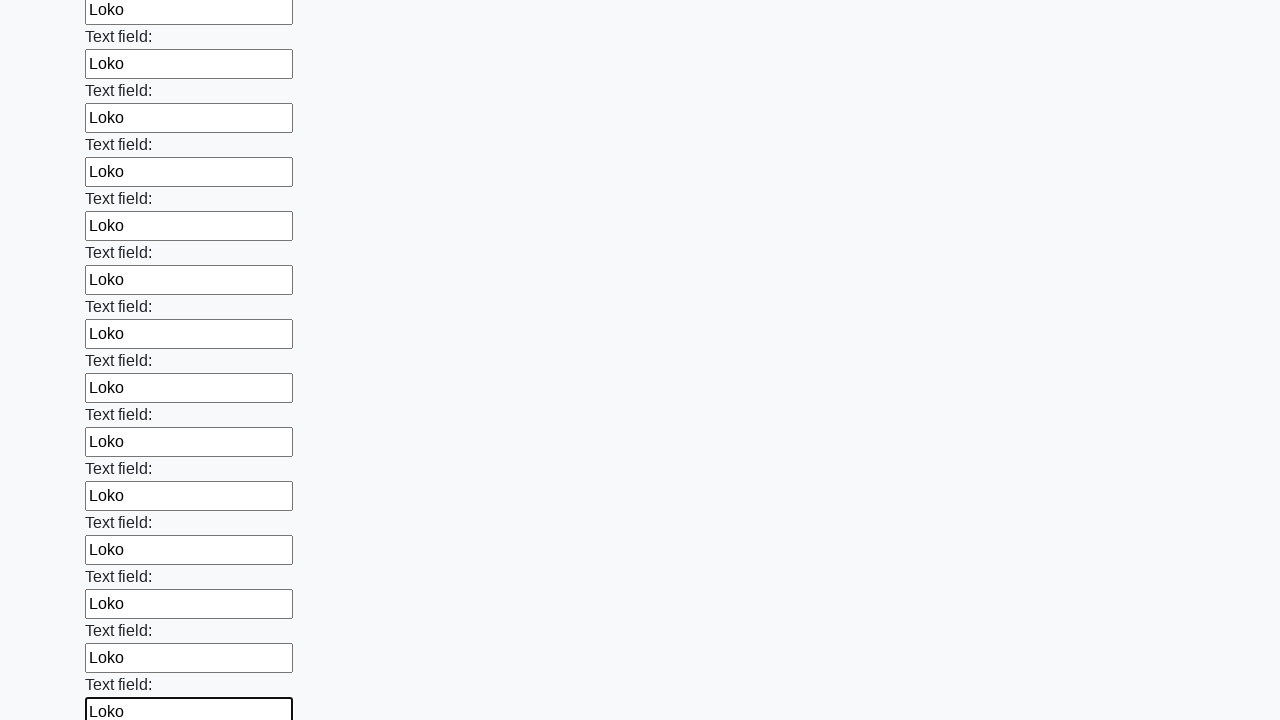

Filled an input field with 'Loko' on input >> nth=39
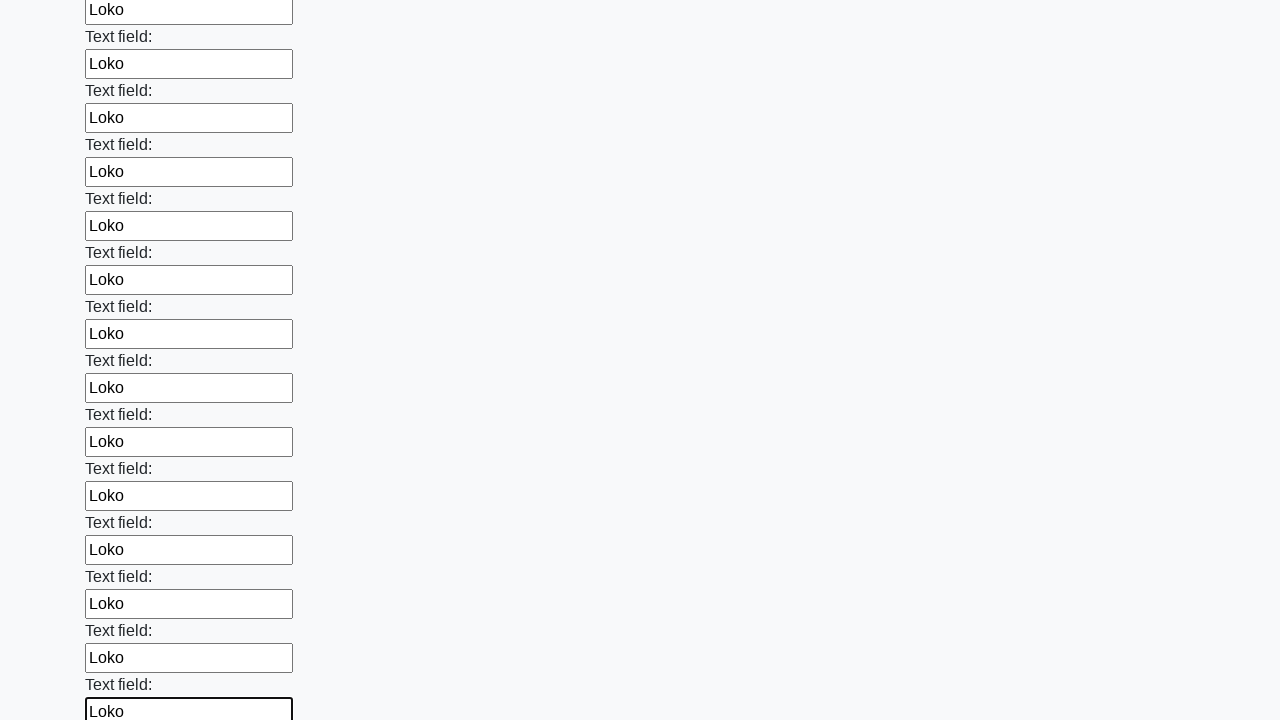

Filled an input field with 'Loko' on input >> nth=40
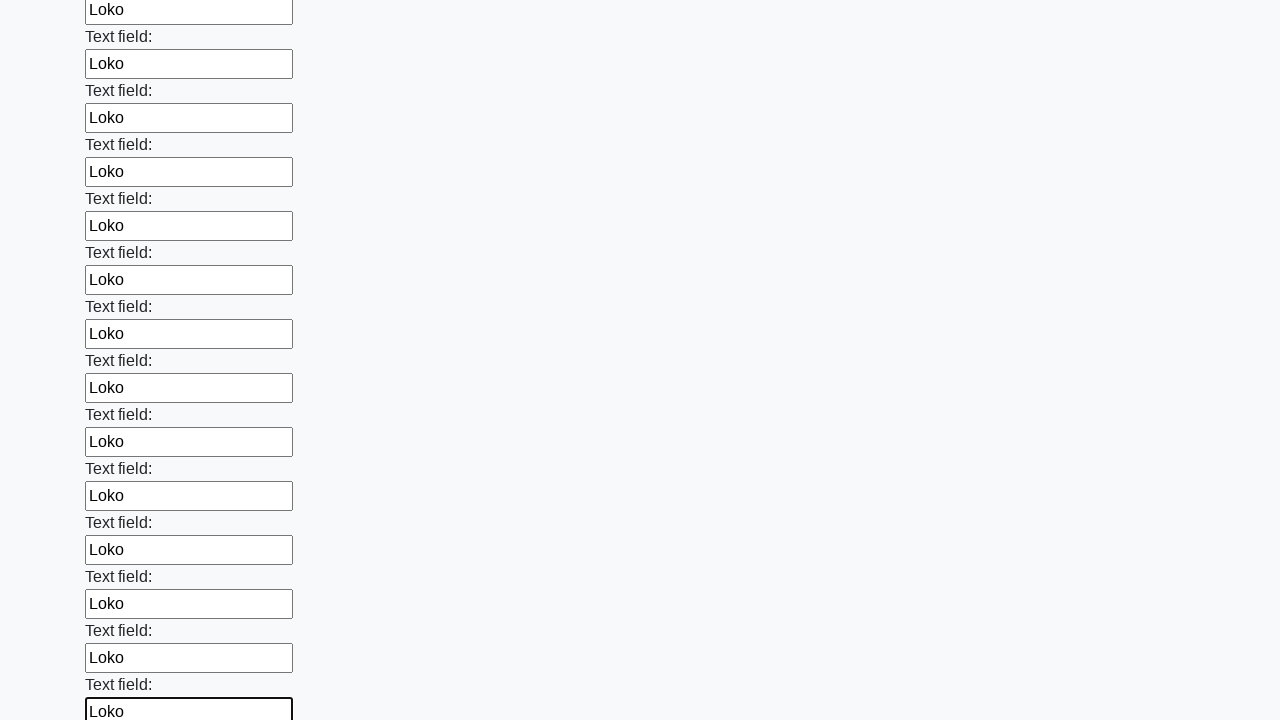

Filled an input field with 'Loko' on input >> nth=41
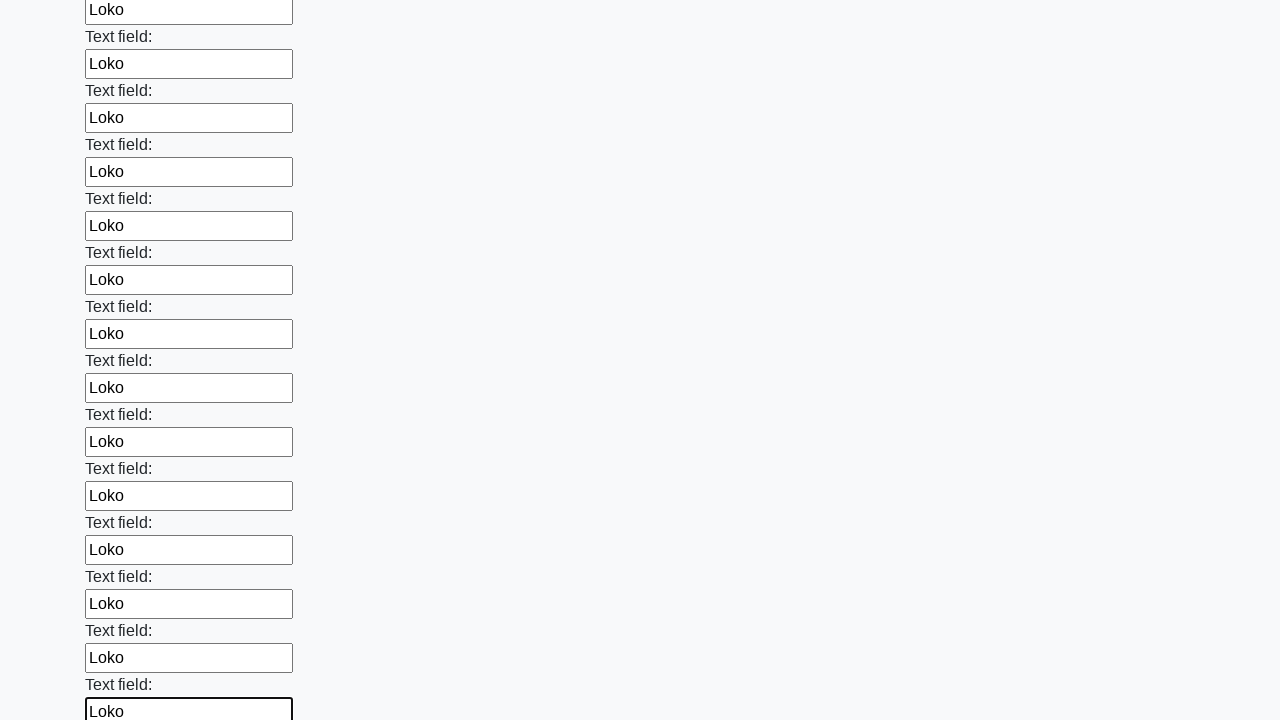

Filled an input field with 'Loko' on input >> nth=42
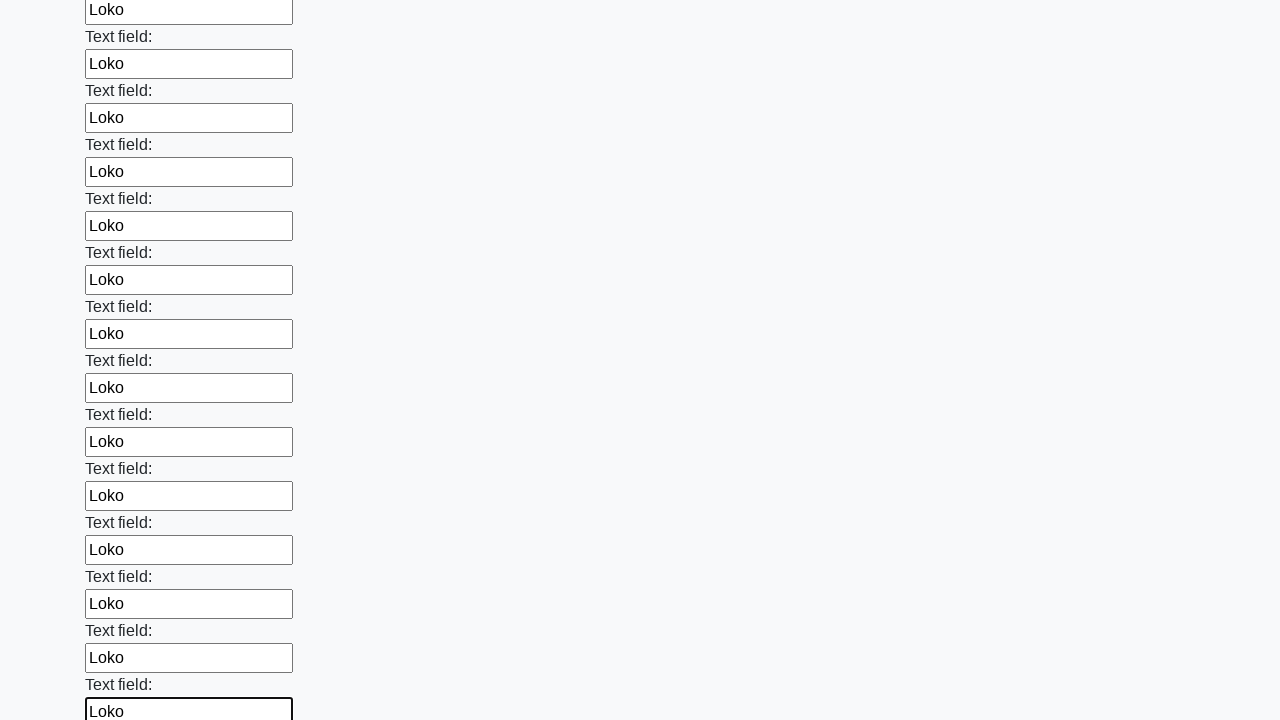

Filled an input field with 'Loko' on input >> nth=43
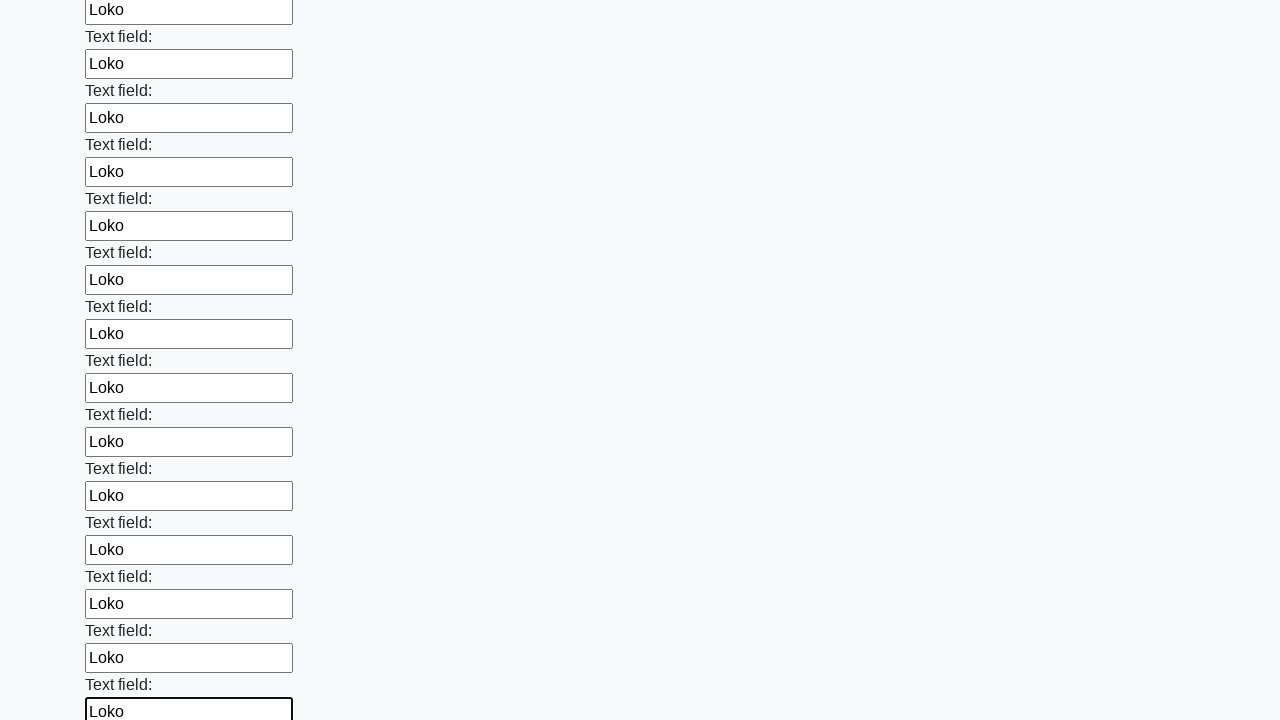

Filled an input field with 'Loko' on input >> nth=44
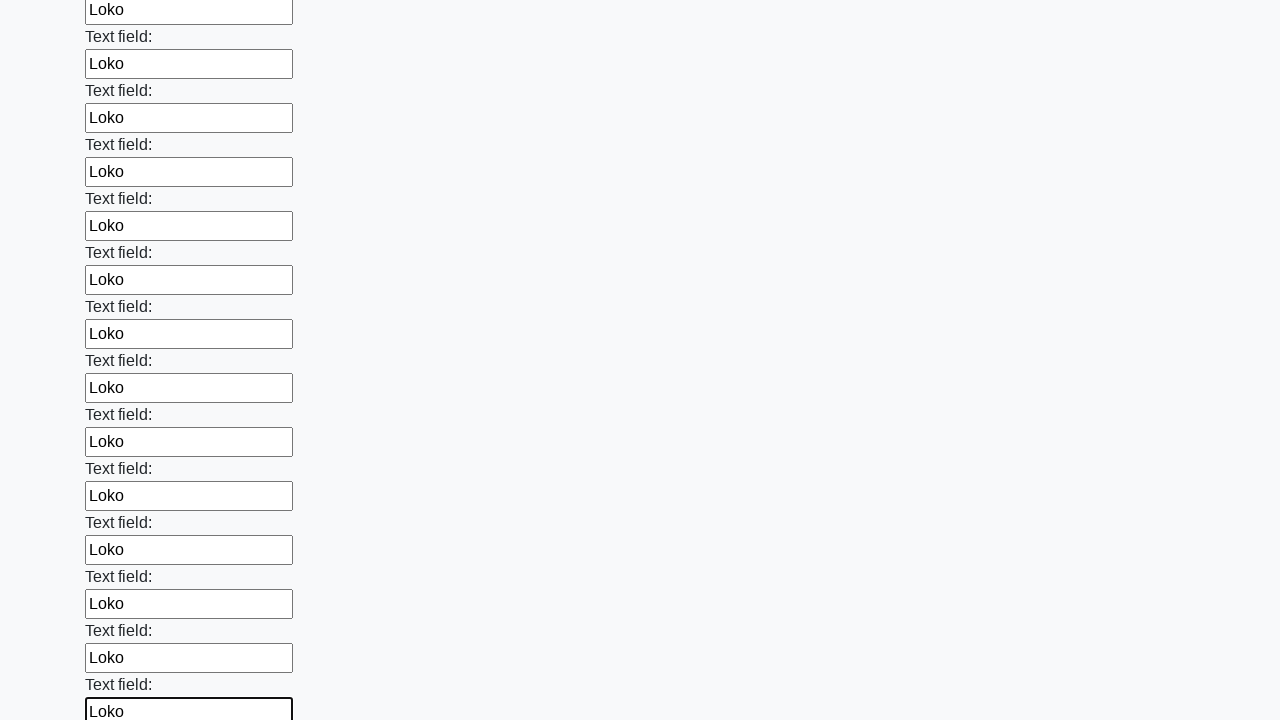

Filled an input field with 'Loko' on input >> nth=45
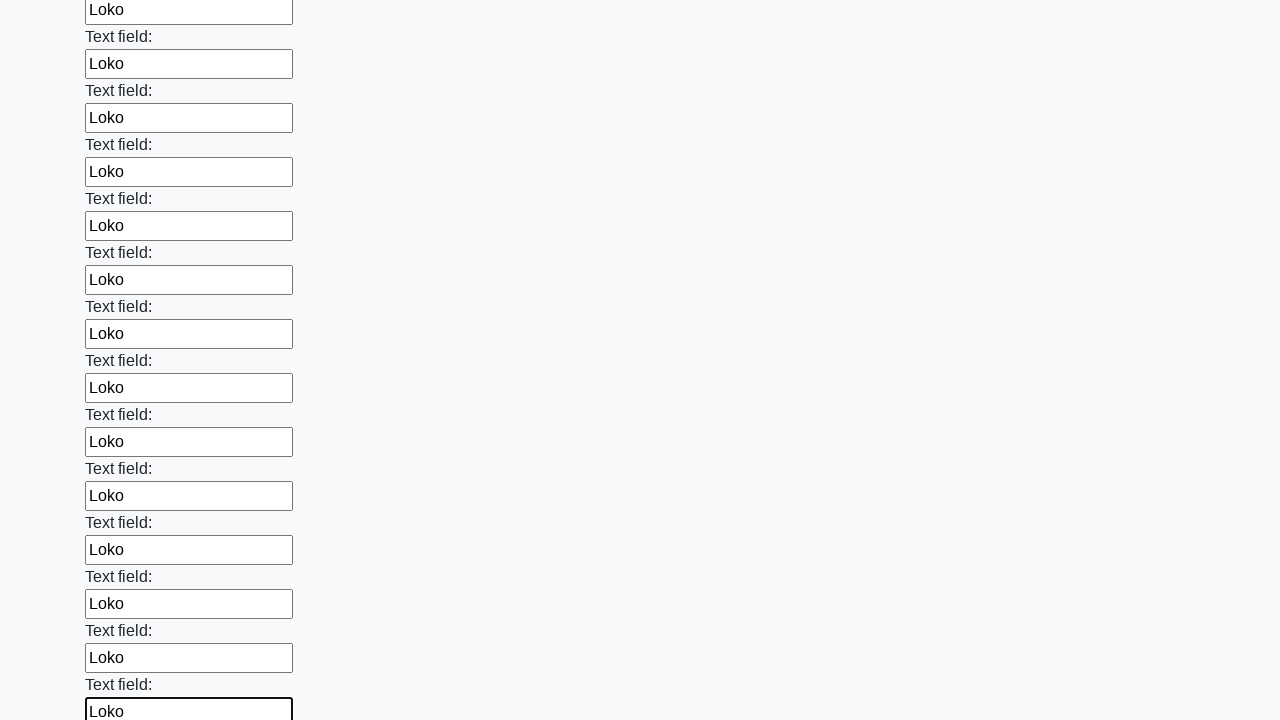

Filled an input field with 'Loko' on input >> nth=46
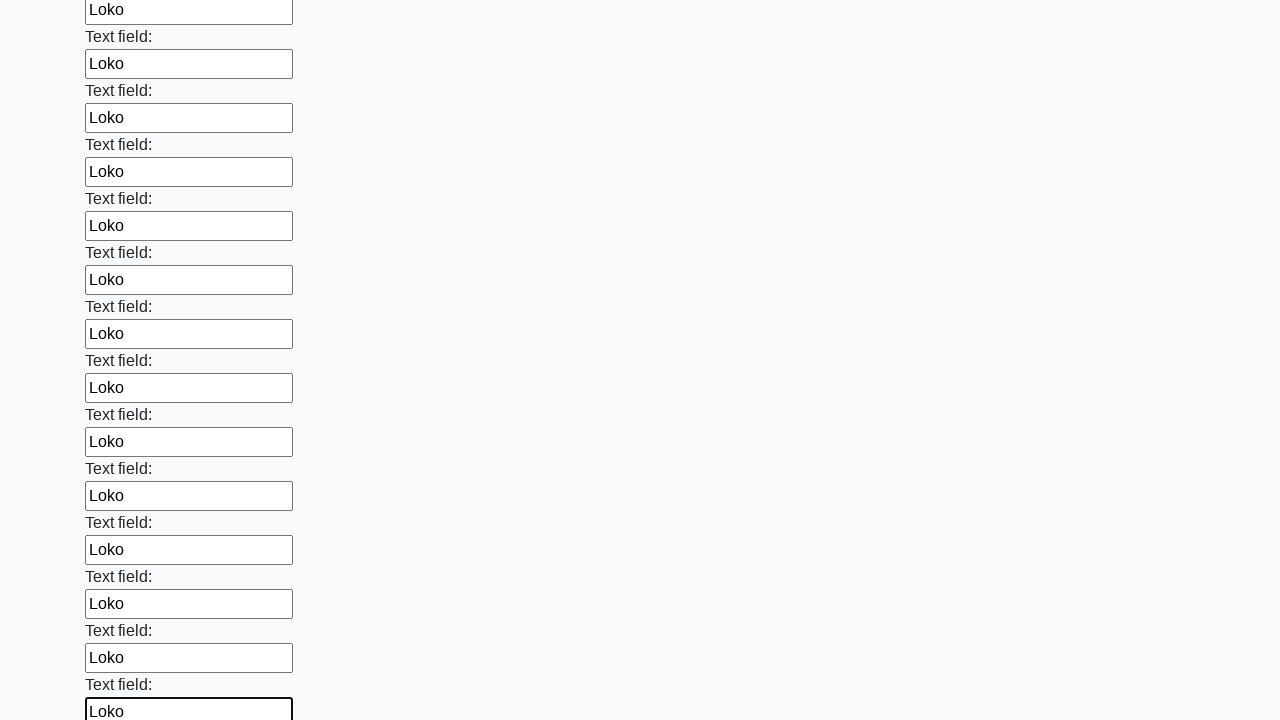

Filled an input field with 'Loko' on input >> nth=47
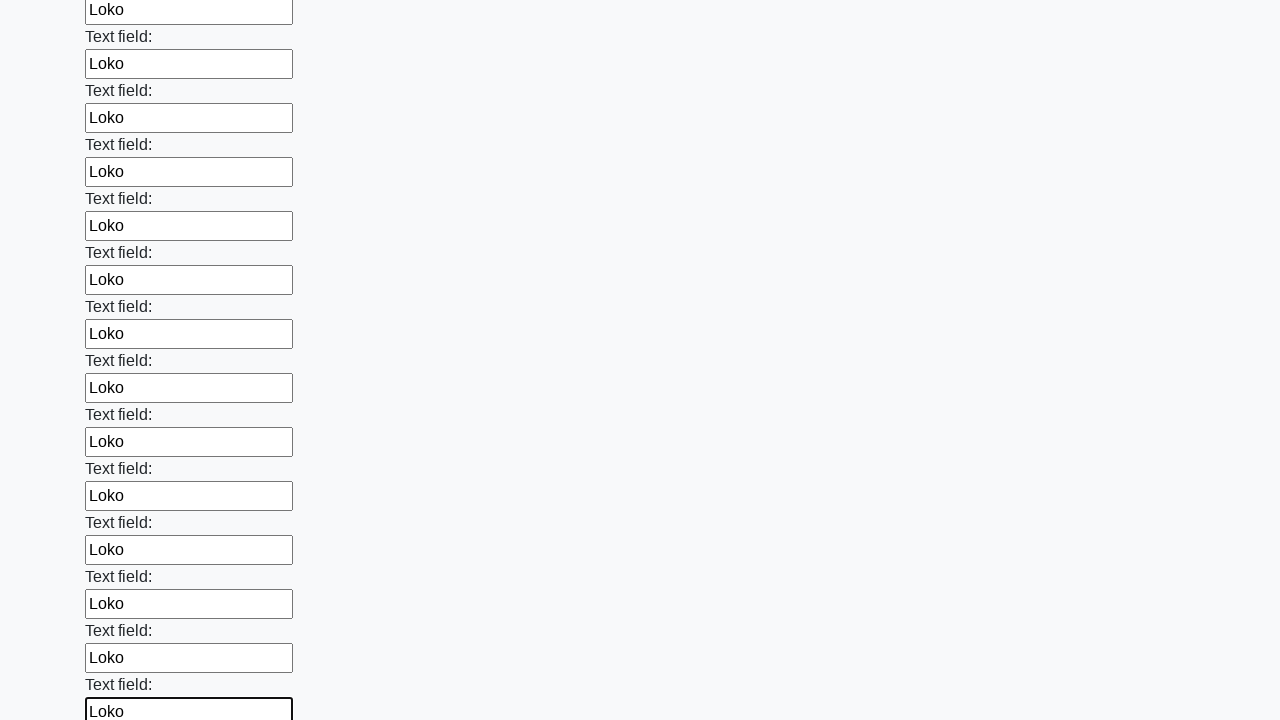

Filled an input field with 'Loko' on input >> nth=48
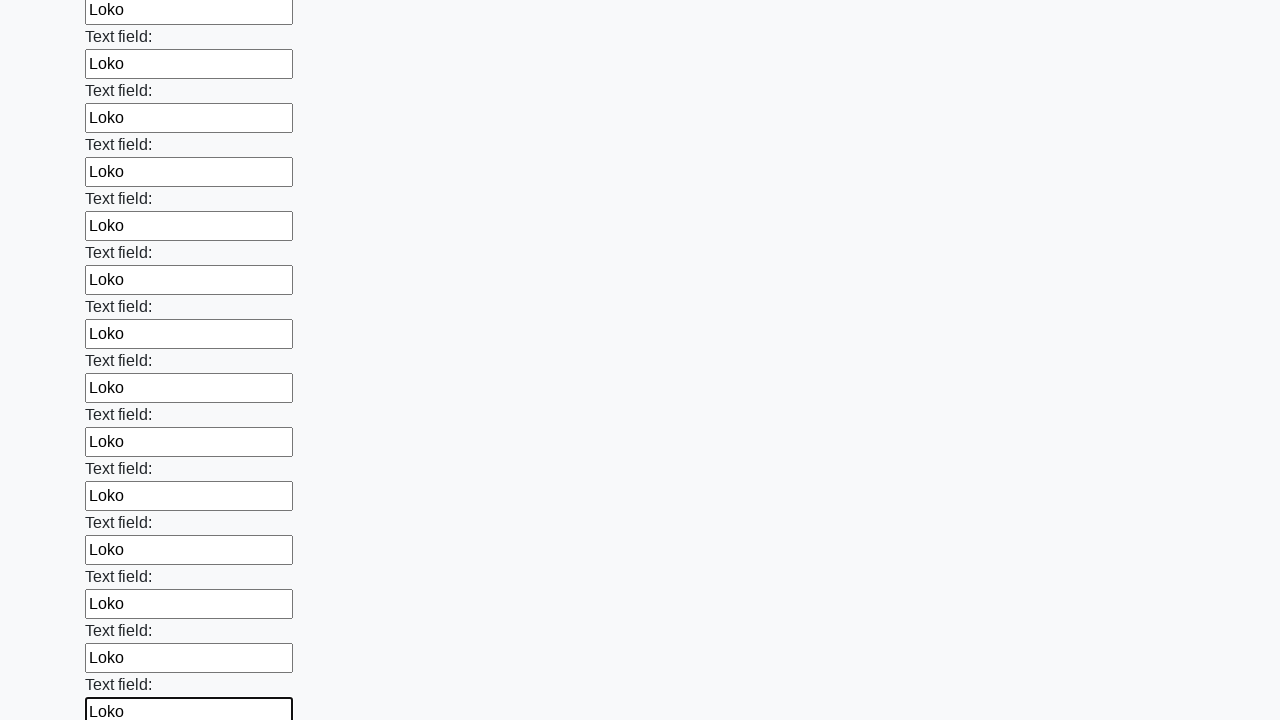

Filled an input field with 'Loko' on input >> nth=49
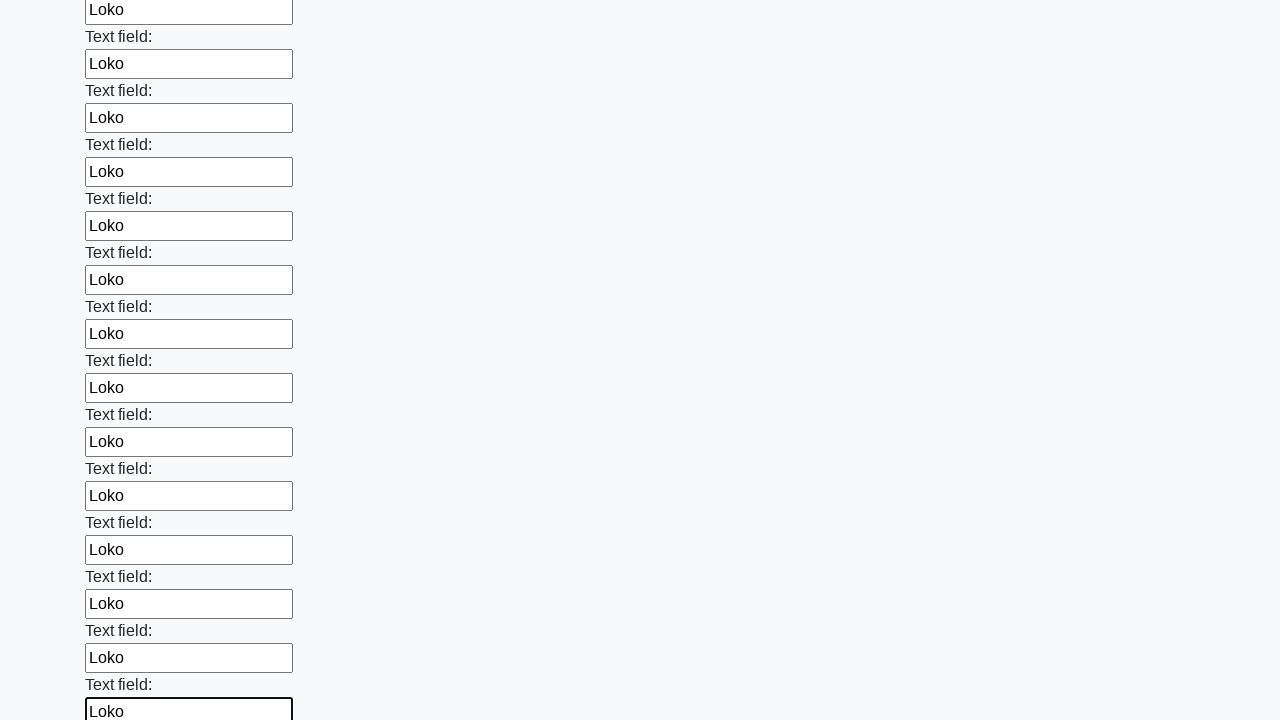

Filled an input field with 'Loko' on input >> nth=50
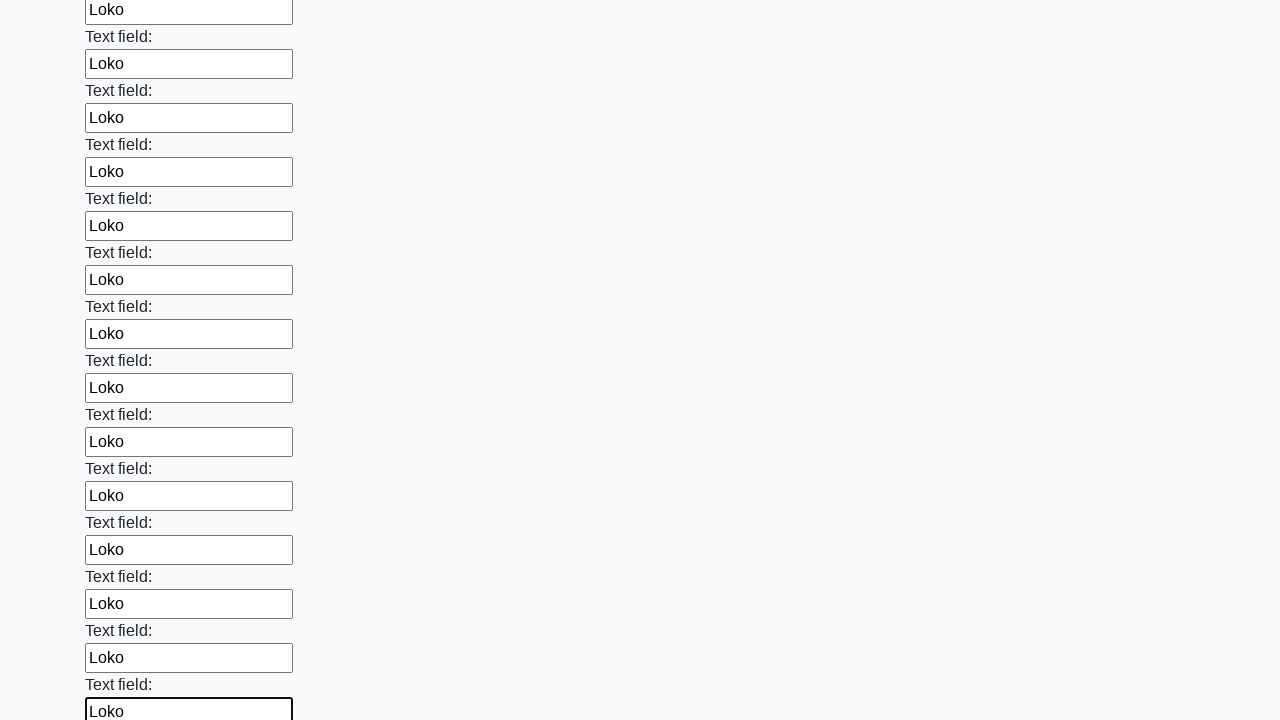

Filled an input field with 'Loko' on input >> nth=51
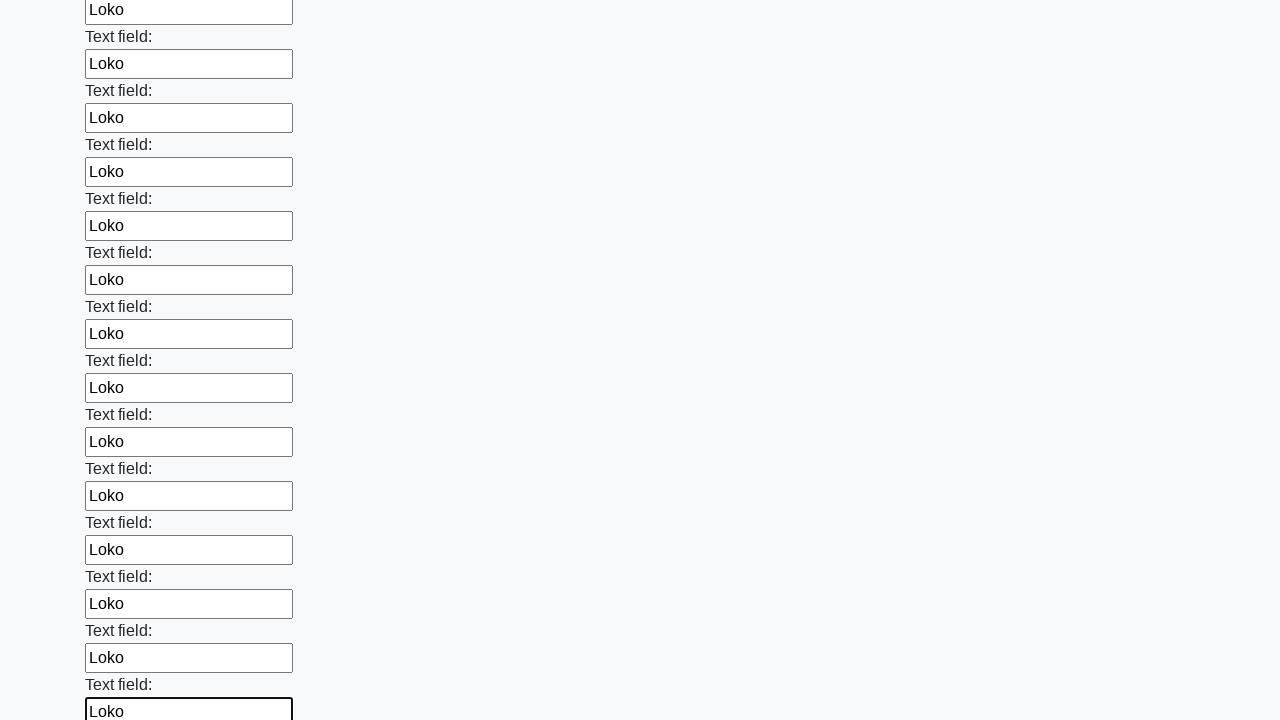

Filled an input field with 'Loko' on input >> nth=52
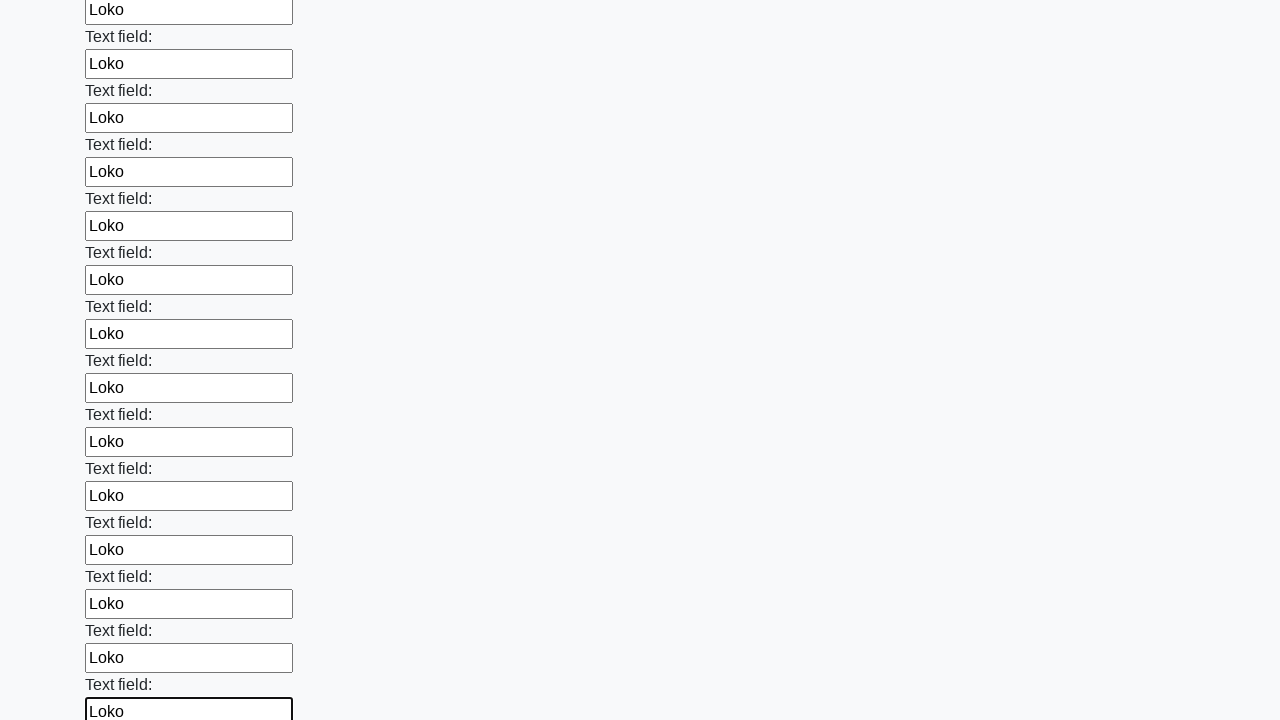

Filled an input field with 'Loko' on input >> nth=53
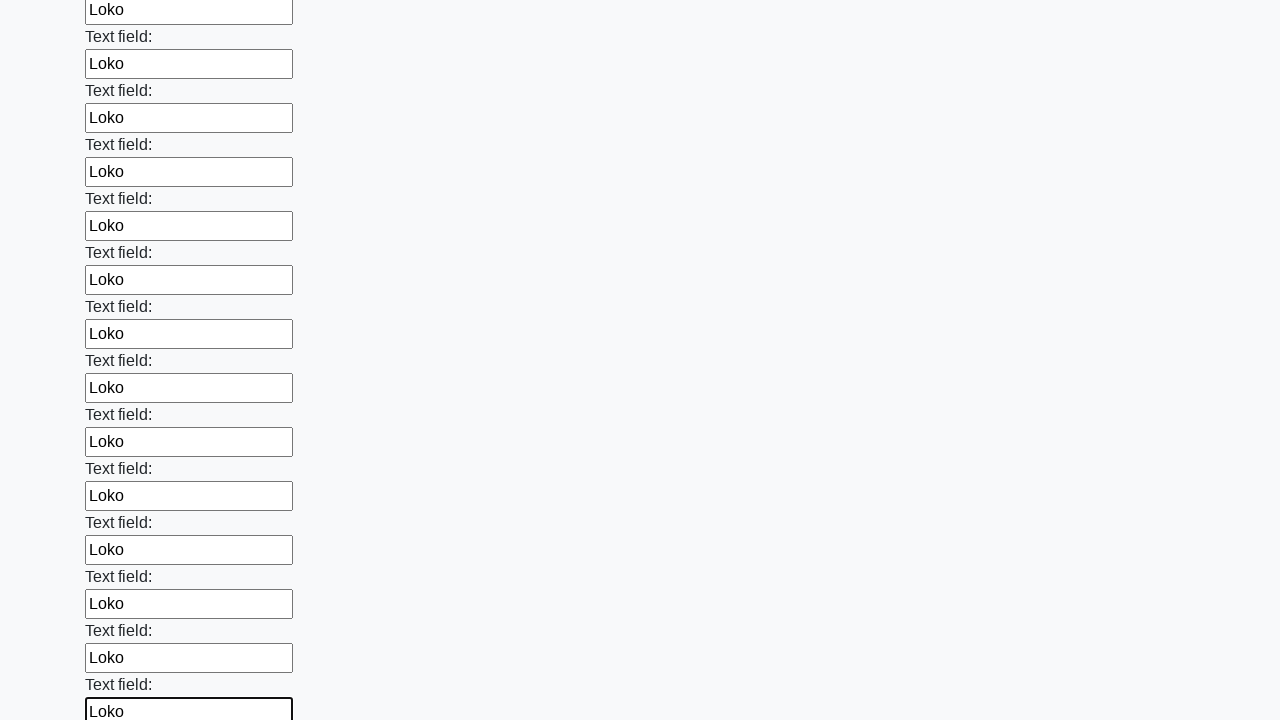

Filled an input field with 'Loko' on input >> nth=54
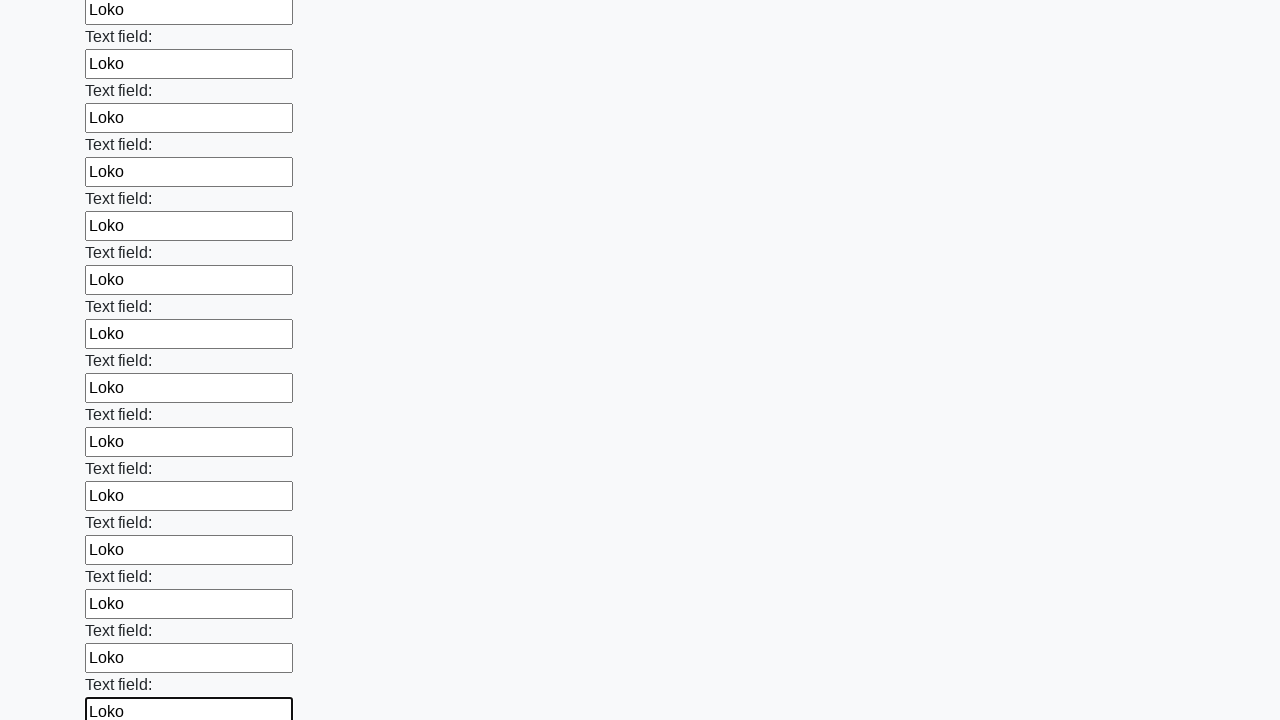

Filled an input field with 'Loko' on input >> nth=55
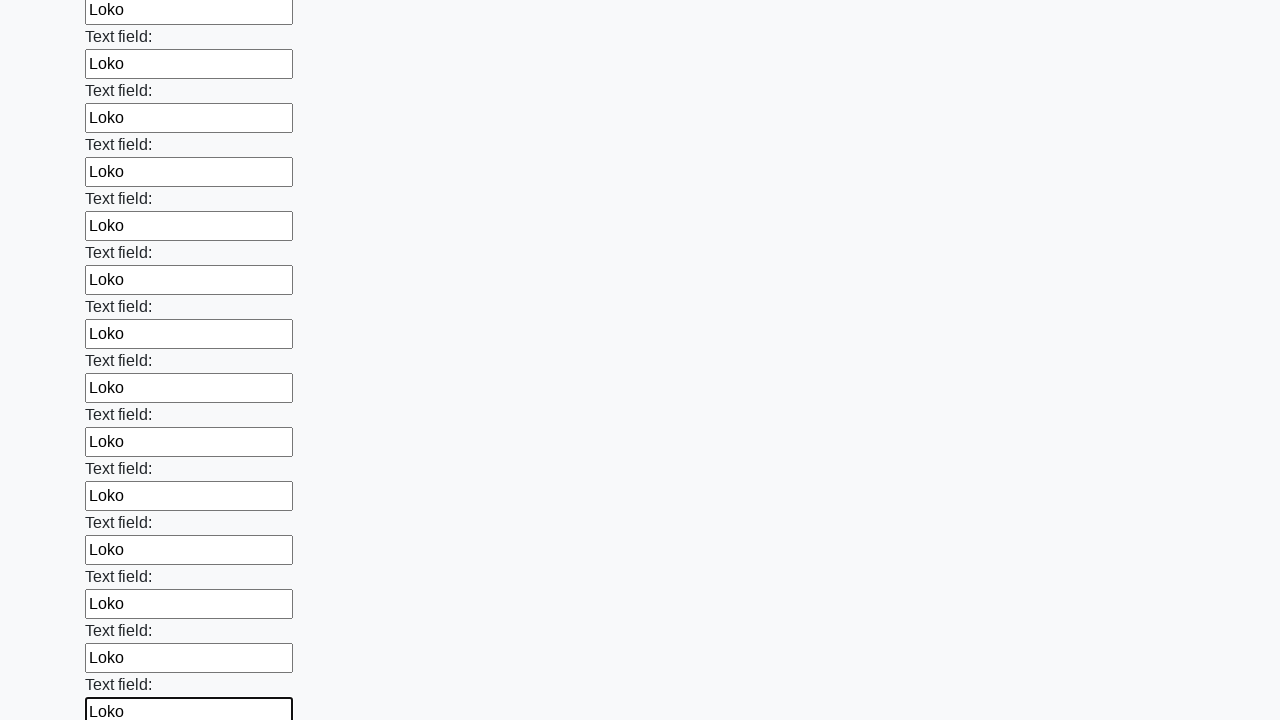

Filled an input field with 'Loko' on input >> nth=56
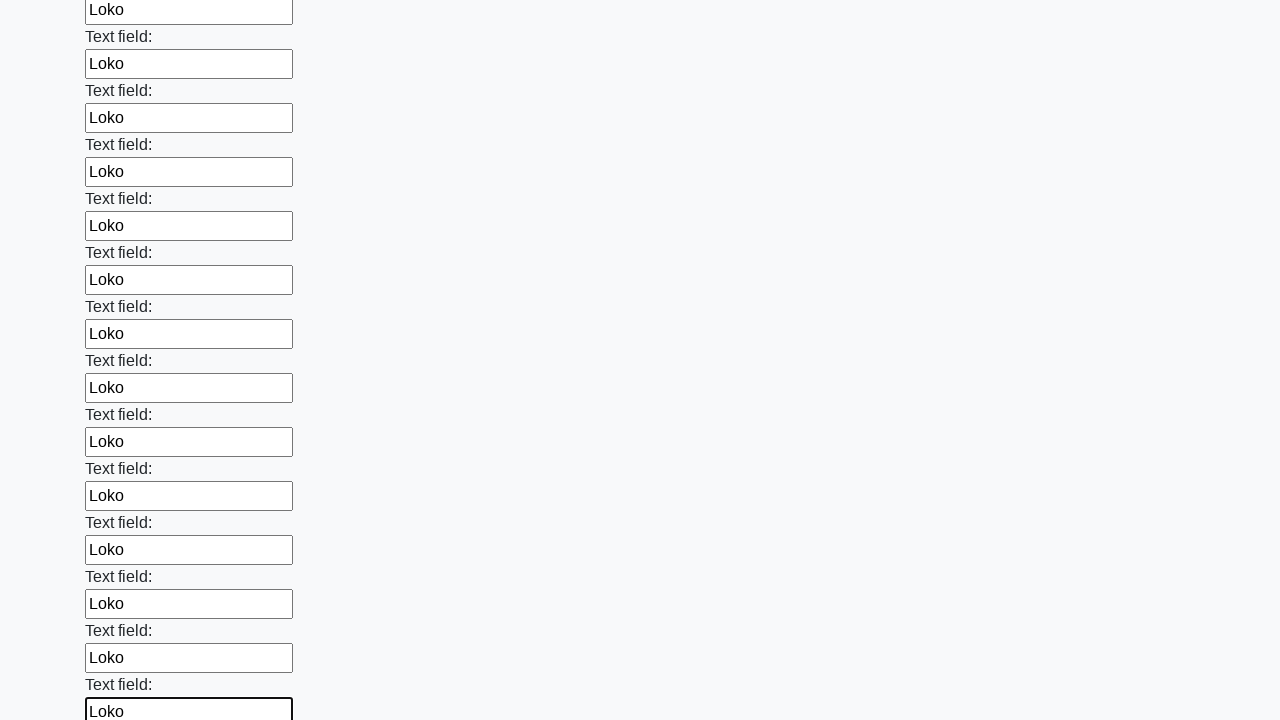

Filled an input field with 'Loko' on input >> nth=57
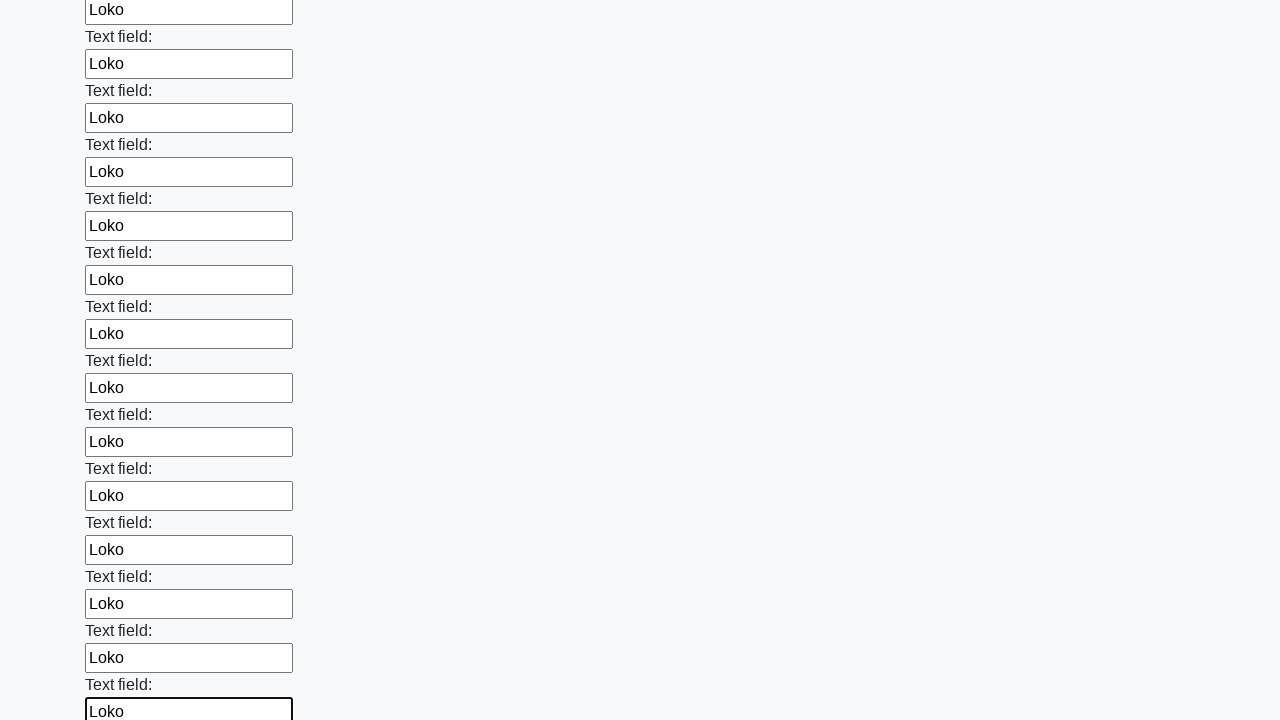

Filled an input field with 'Loko' on input >> nth=58
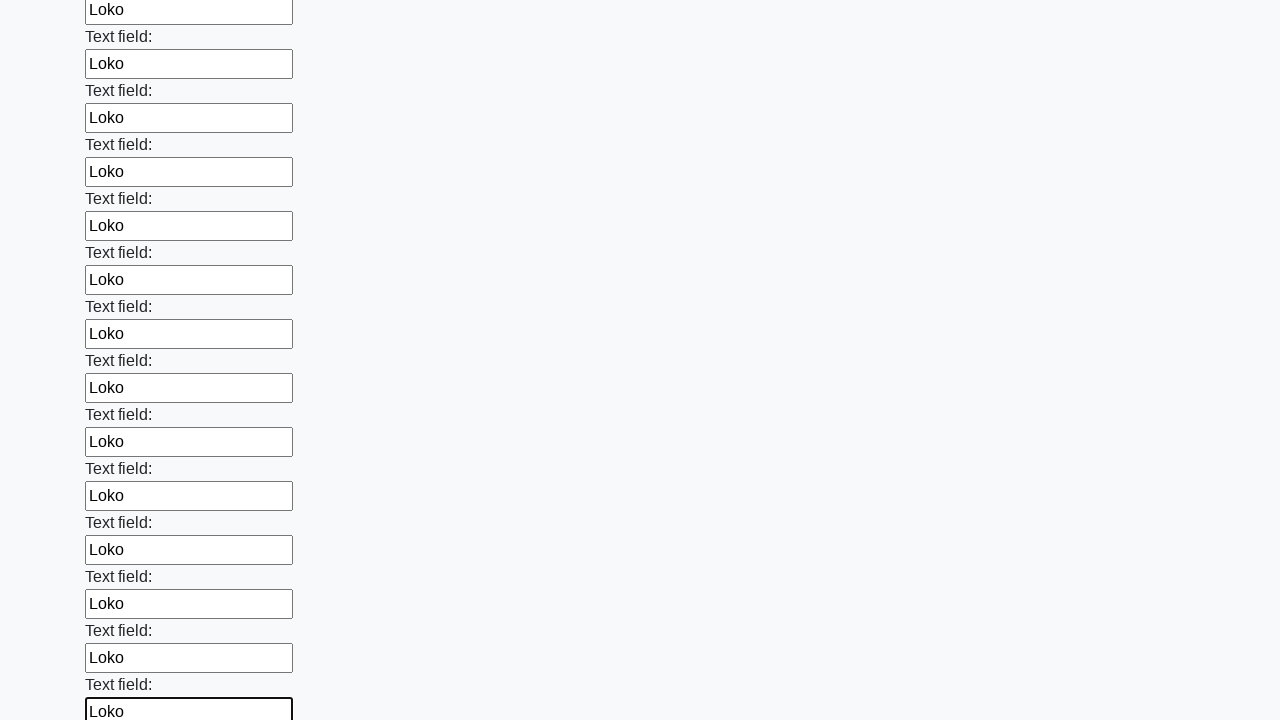

Filled an input field with 'Loko' on input >> nth=59
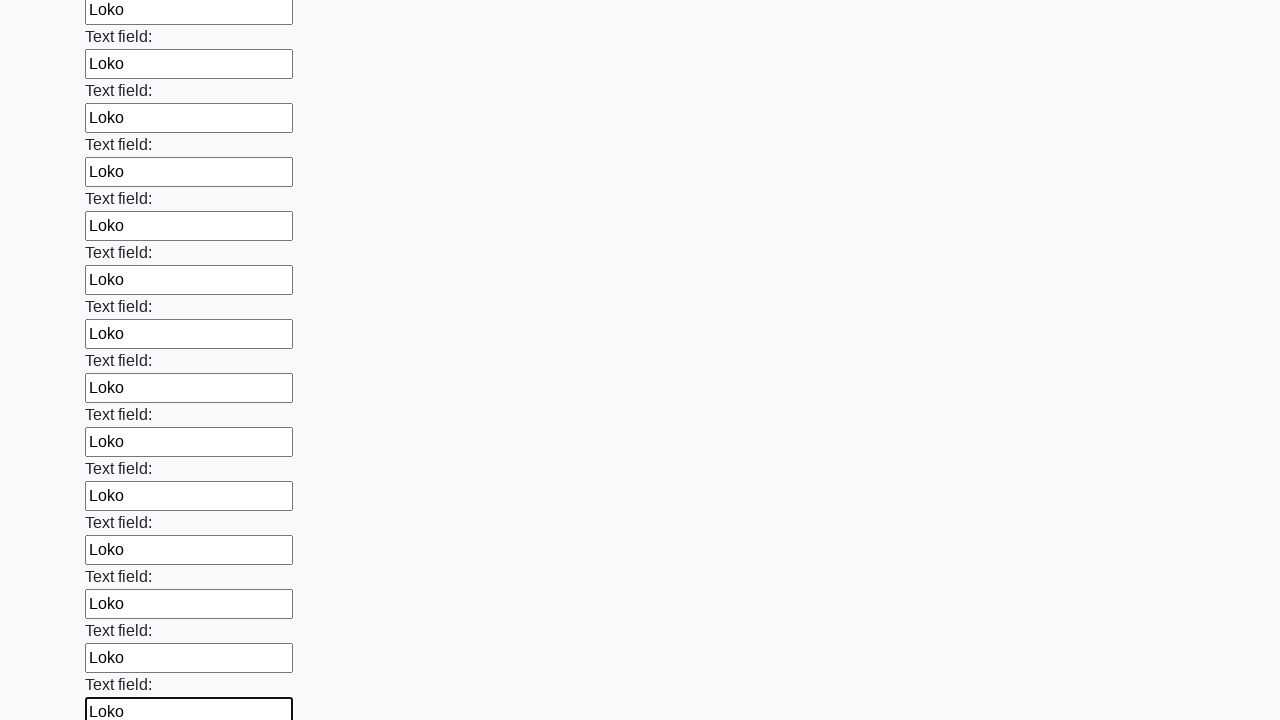

Filled an input field with 'Loko' on input >> nth=60
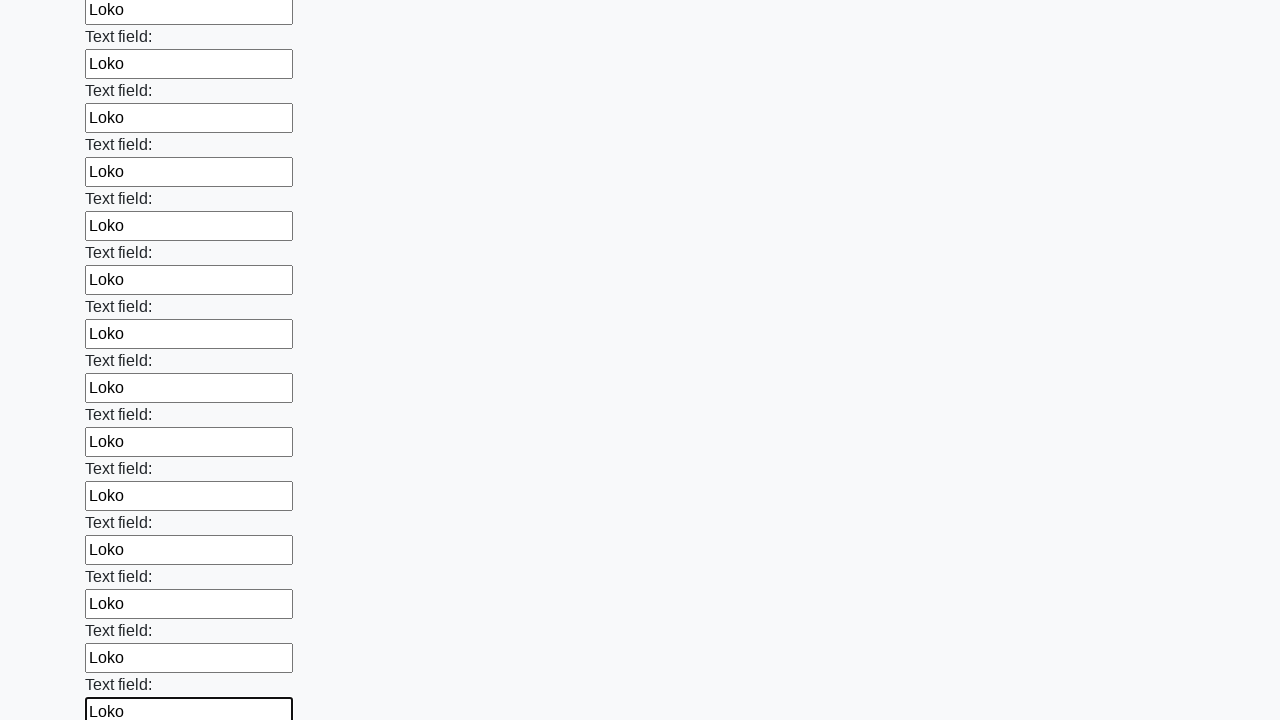

Filled an input field with 'Loko' on input >> nth=61
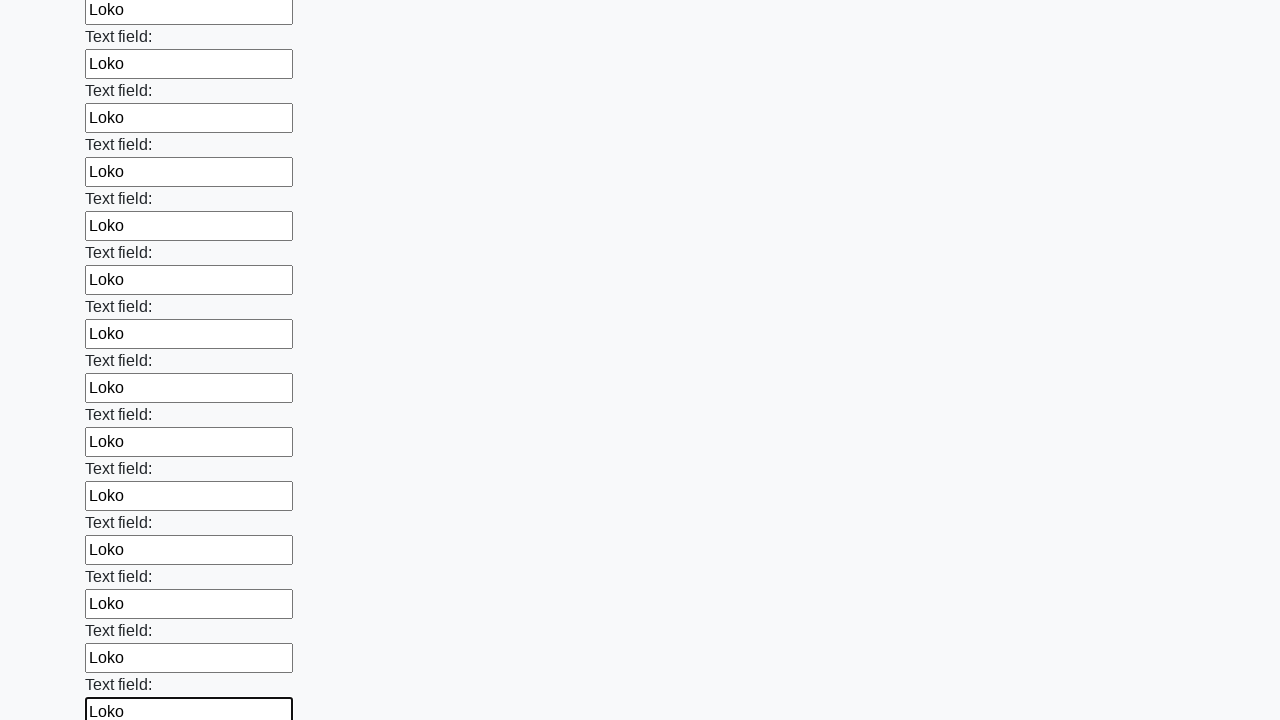

Filled an input field with 'Loko' on input >> nth=62
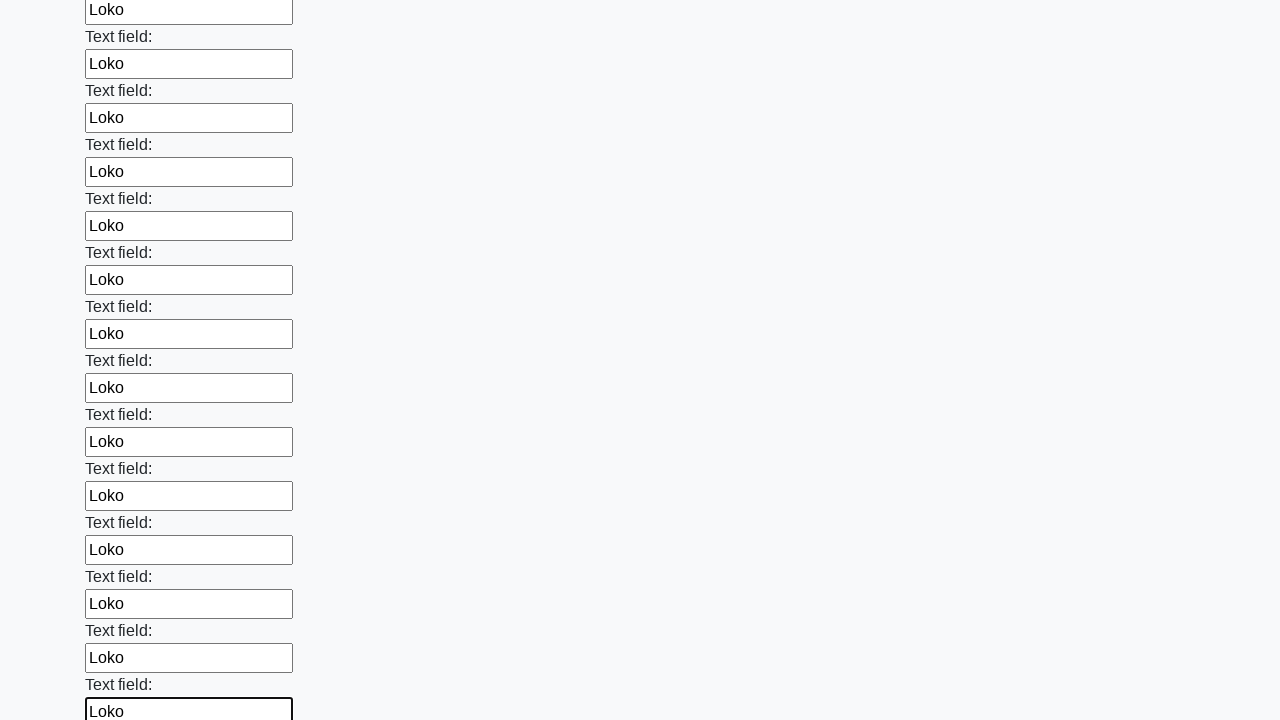

Filled an input field with 'Loko' on input >> nth=63
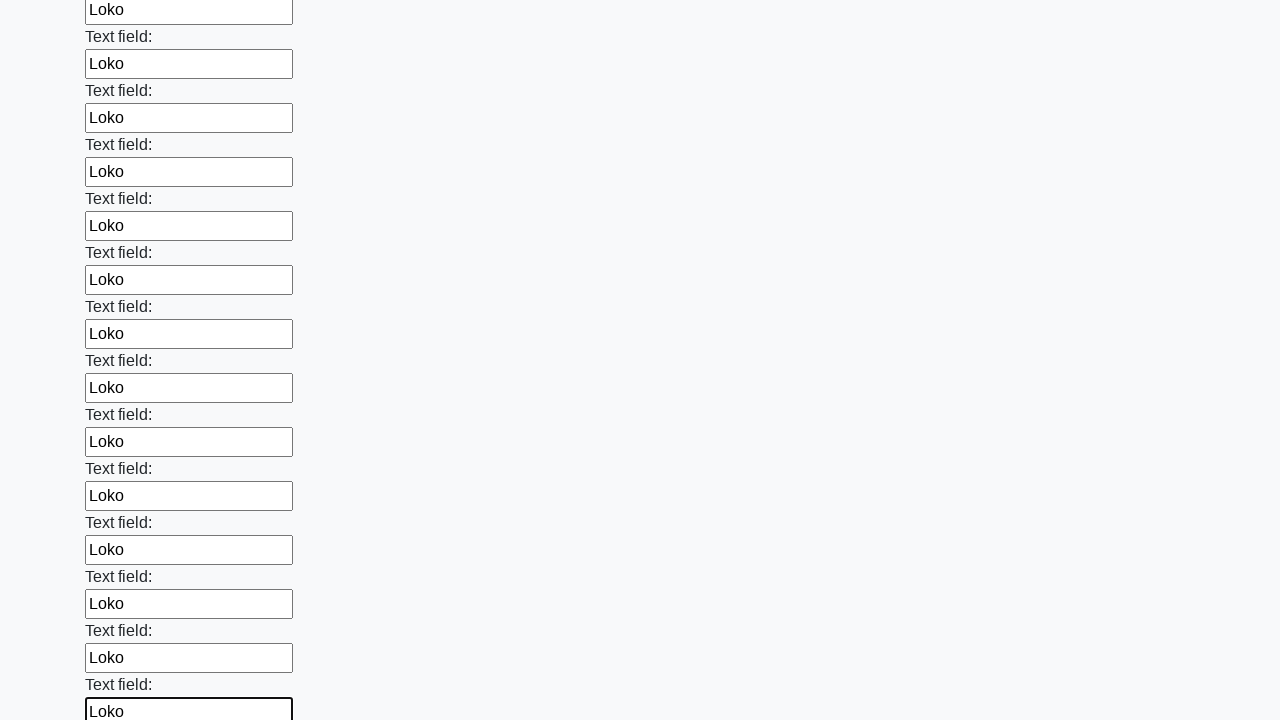

Filled an input field with 'Loko' on input >> nth=64
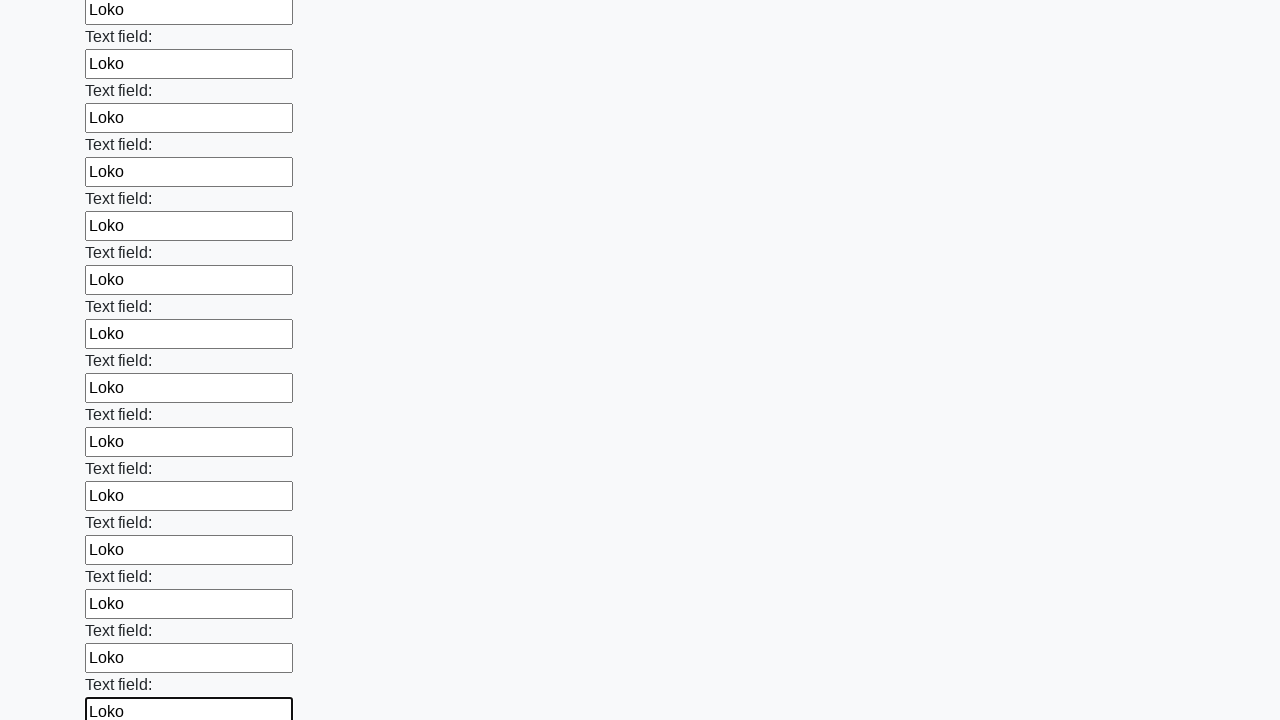

Filled an input field with 'Loko' on input >> nth=65
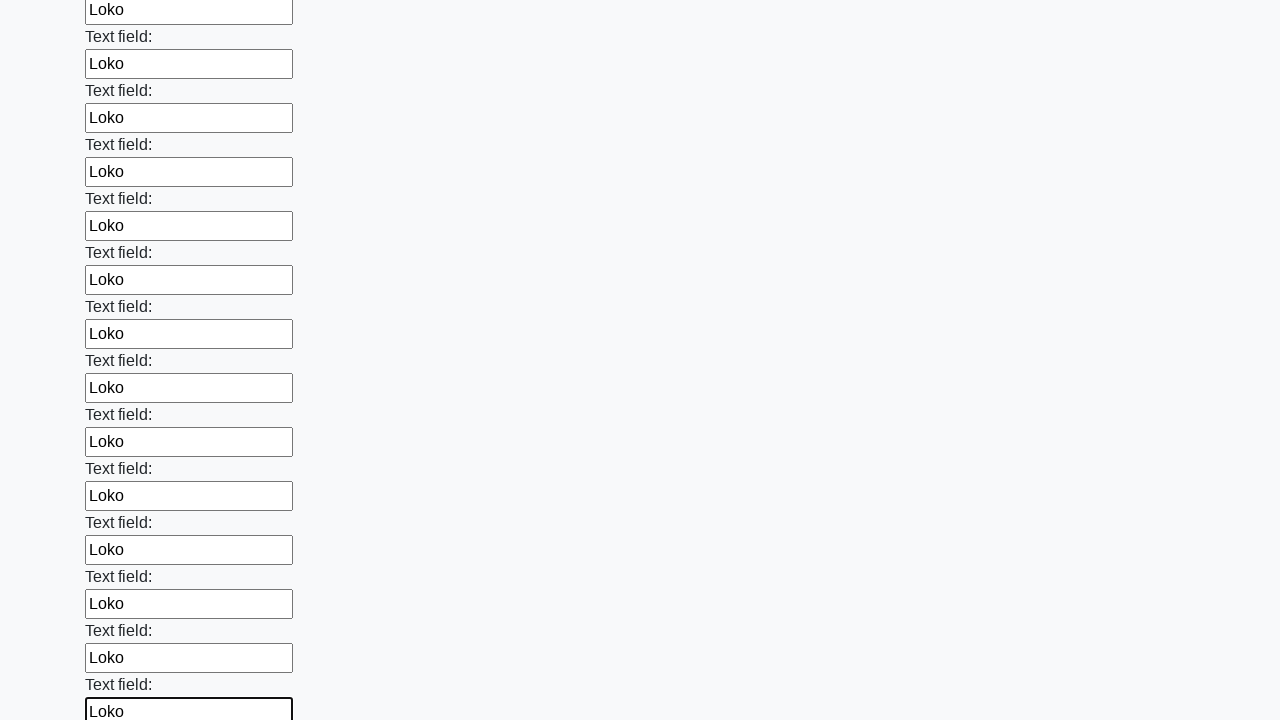

Filled an input field with 'Loko' on input >> nth=66
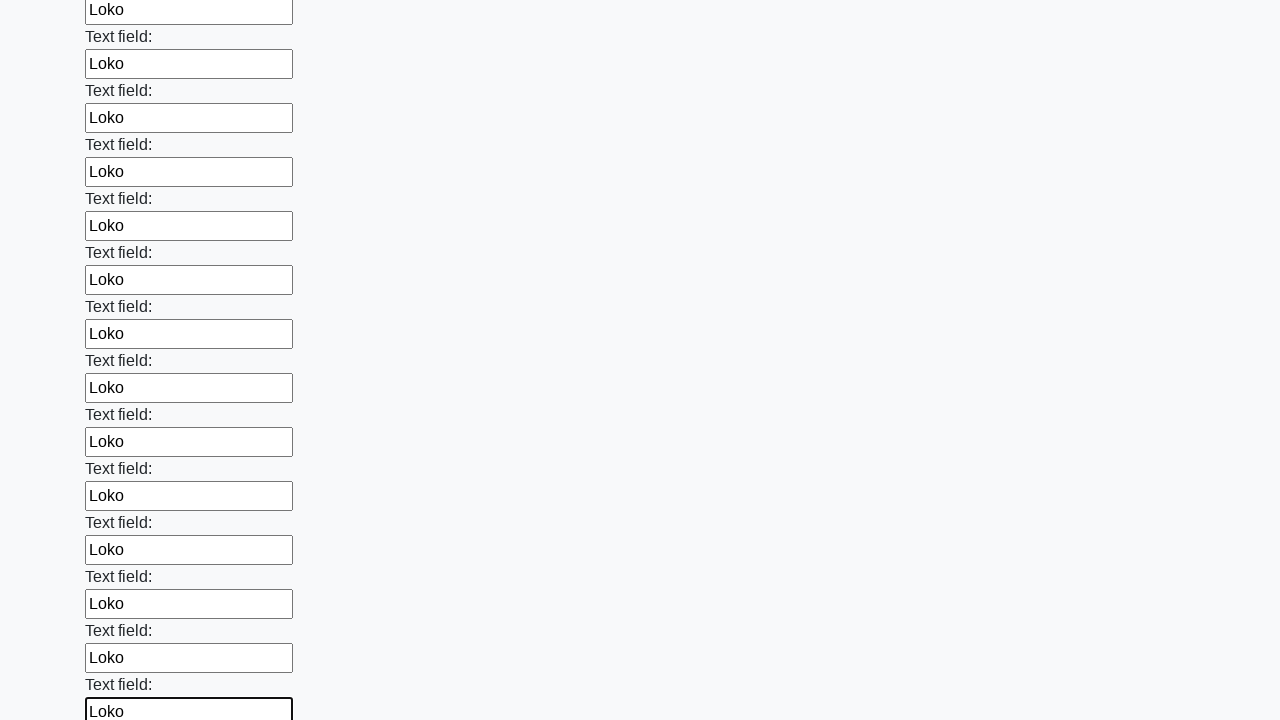

Filled an input field with 'Loko' on input >> nth=67
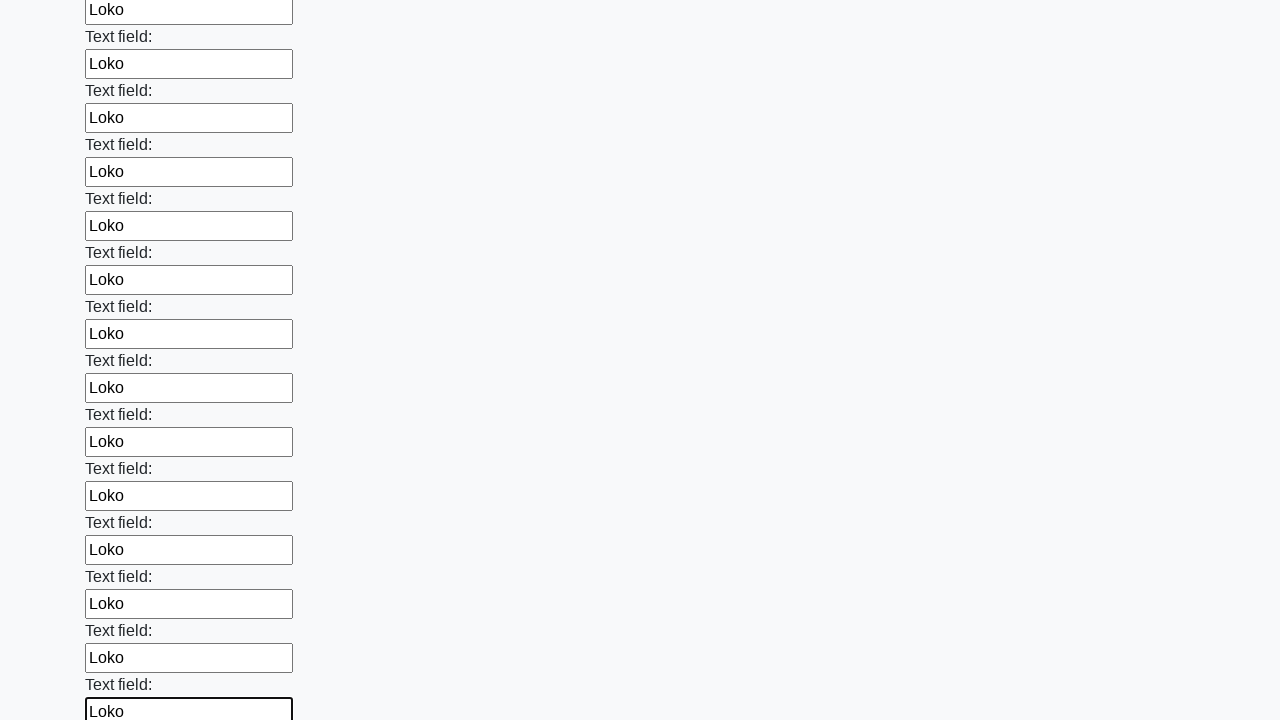

Filled an input field with 'Loko' on input >> nth=68
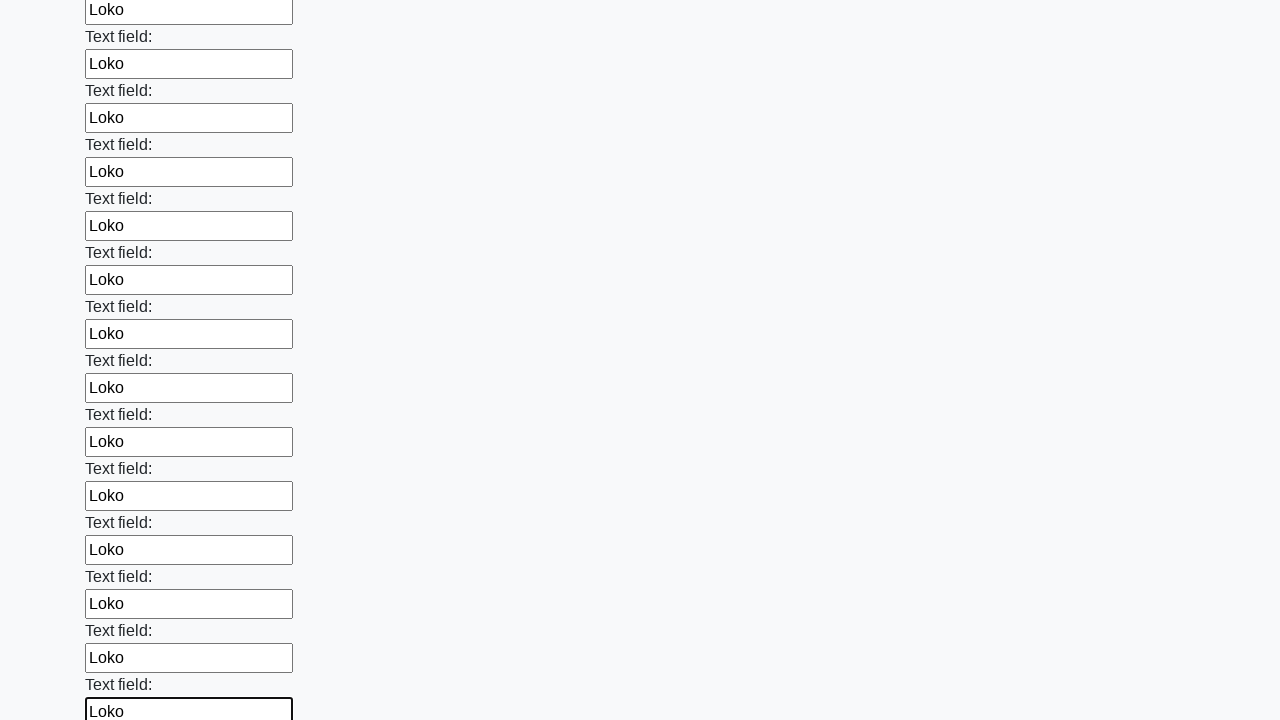

Filled an input field with 'Loko' on input >> nth=69
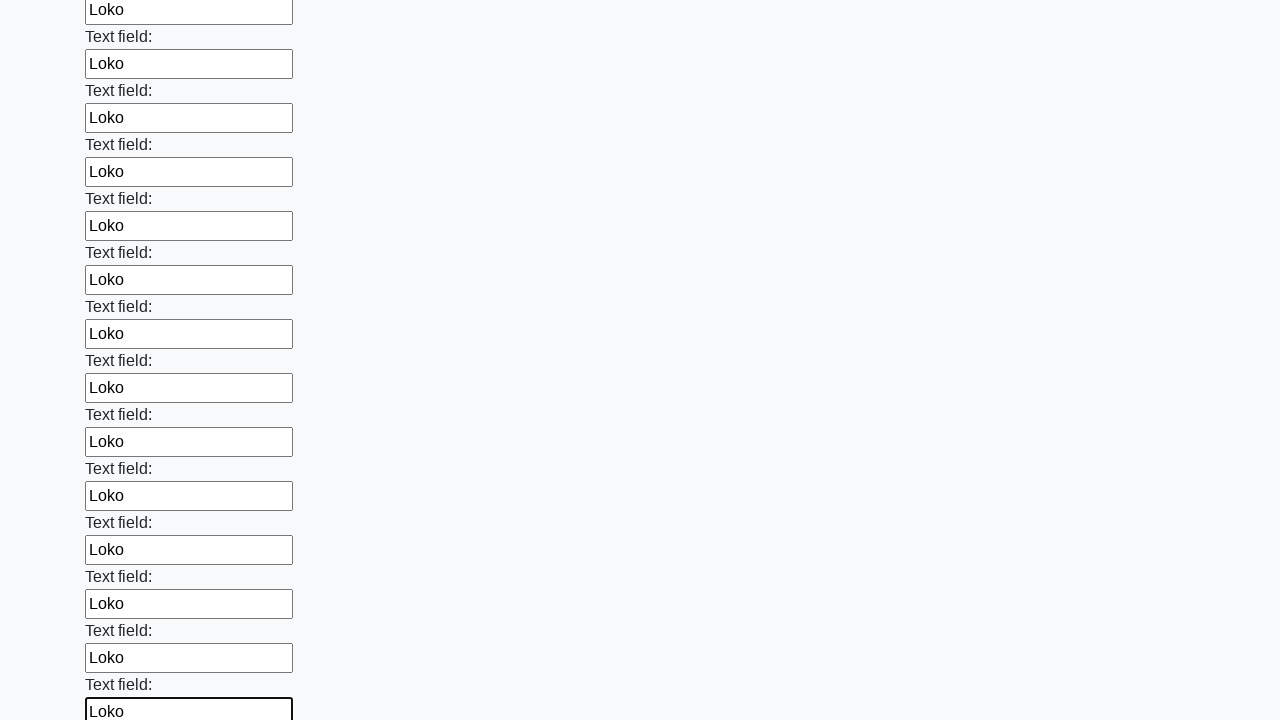

Filled an input field with 'Loko' on input >> nth=70
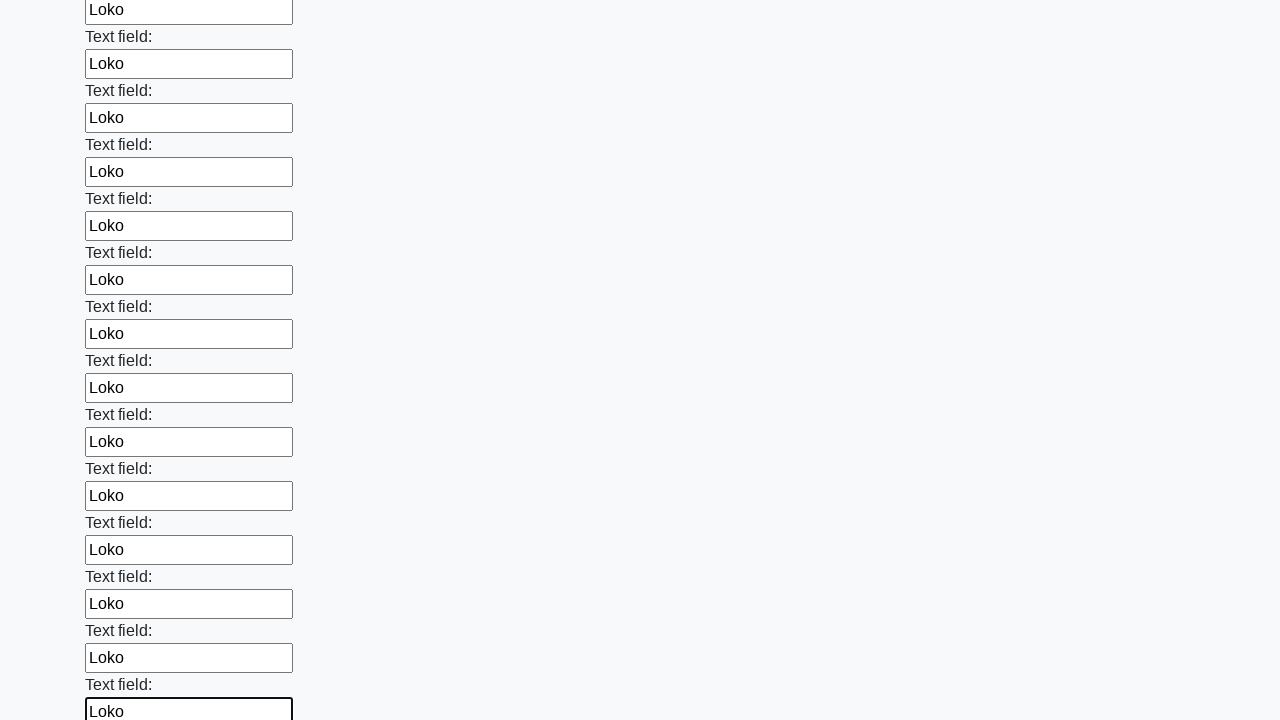

Filled an input field with 'Loko' on input >> nth=71
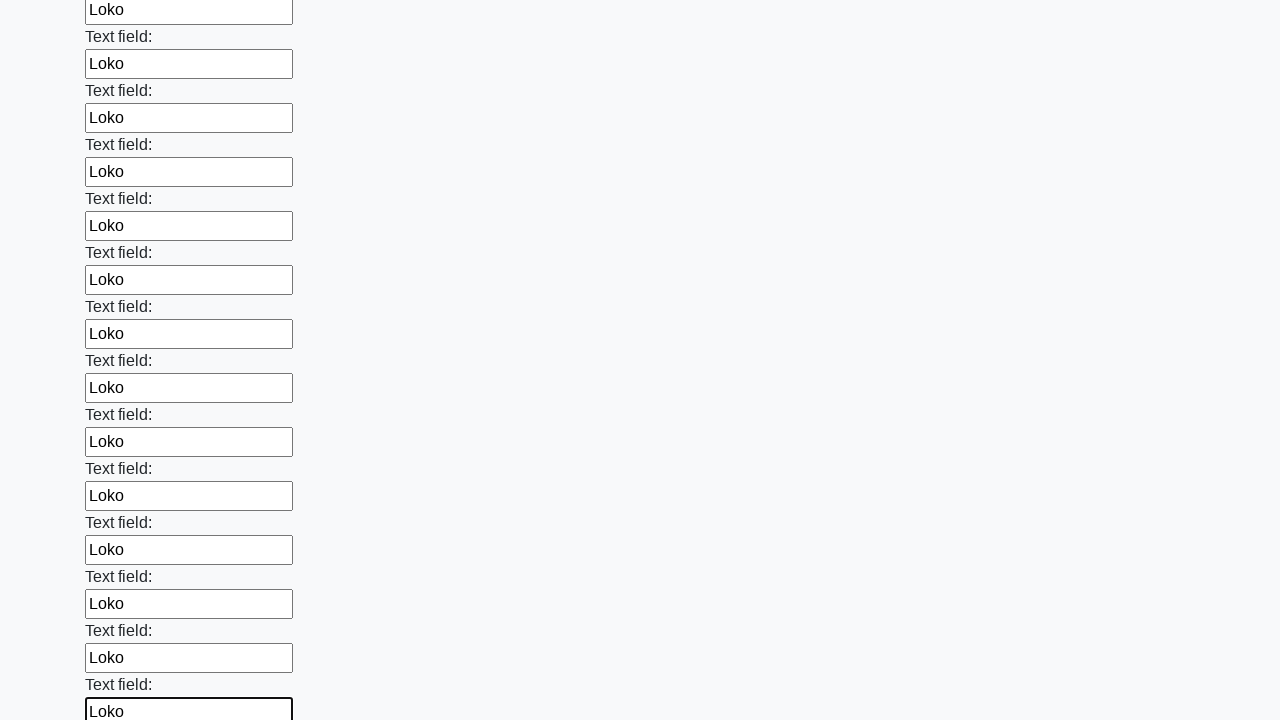

Filled an input field with 'Loko' on input >> nth=72
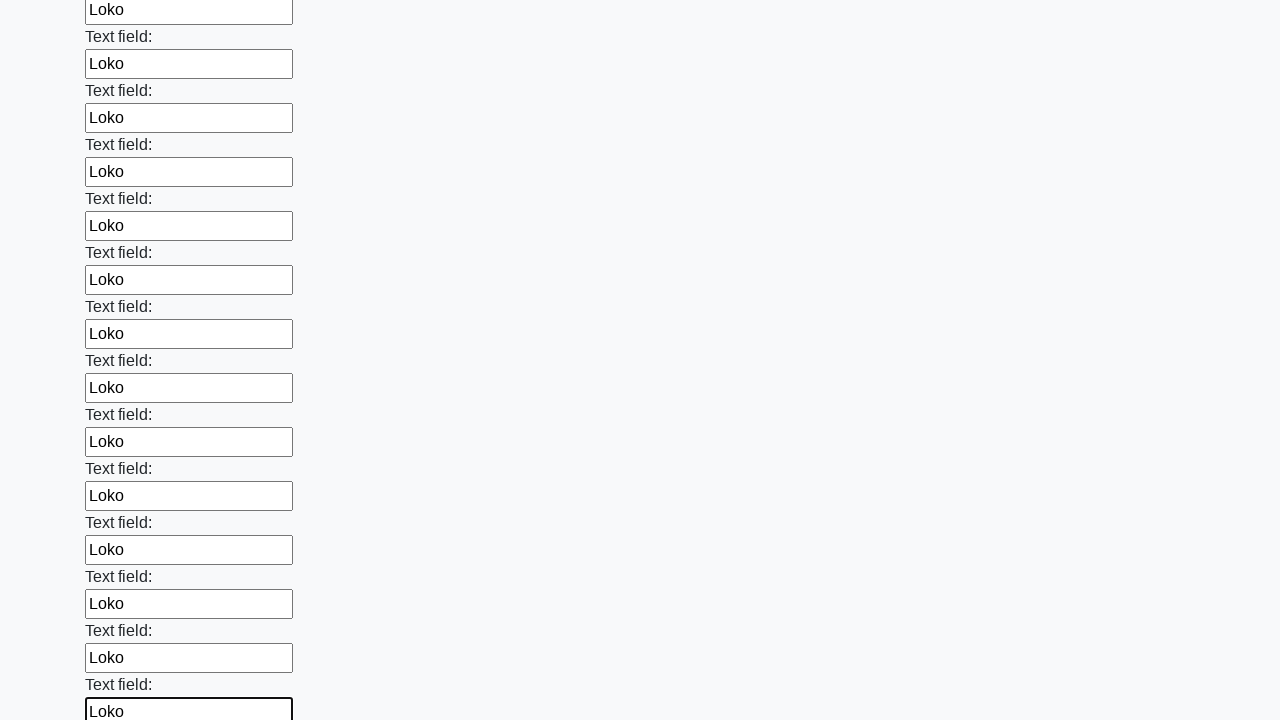

Filled an input field with 'Loko' on input >> nth=73
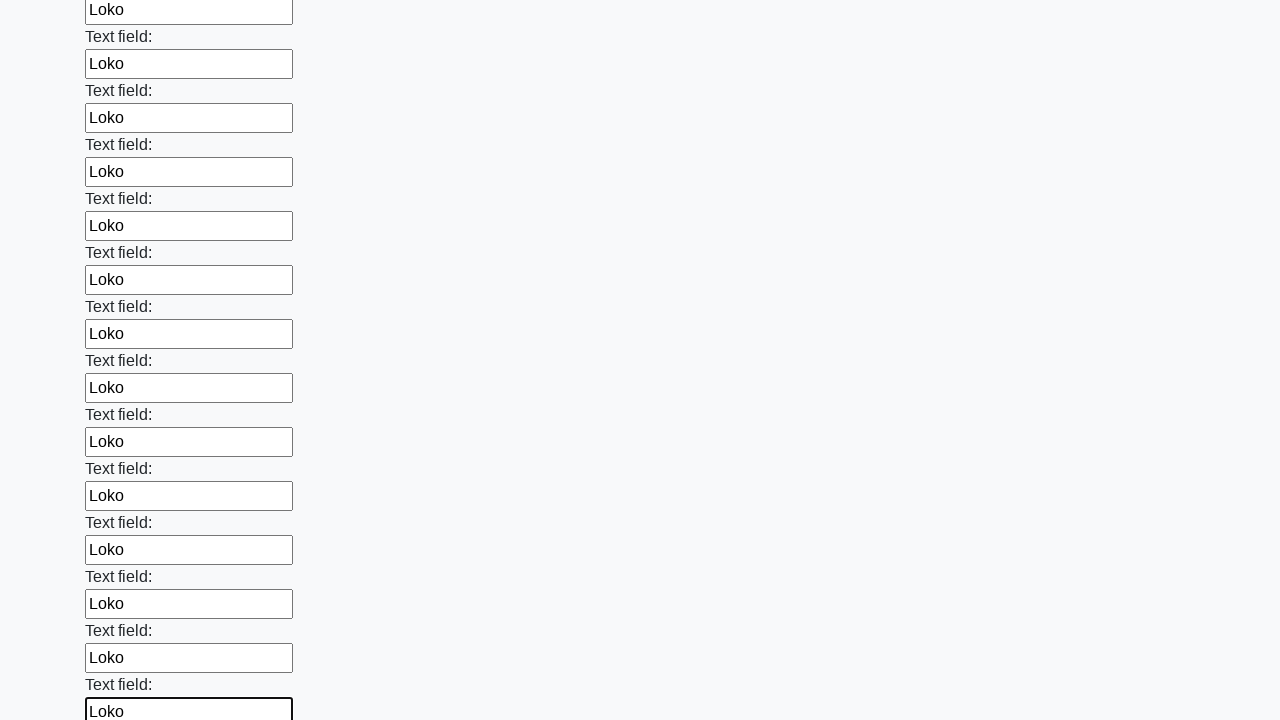

Filled an input field with 'Loko' on input >> nth=74
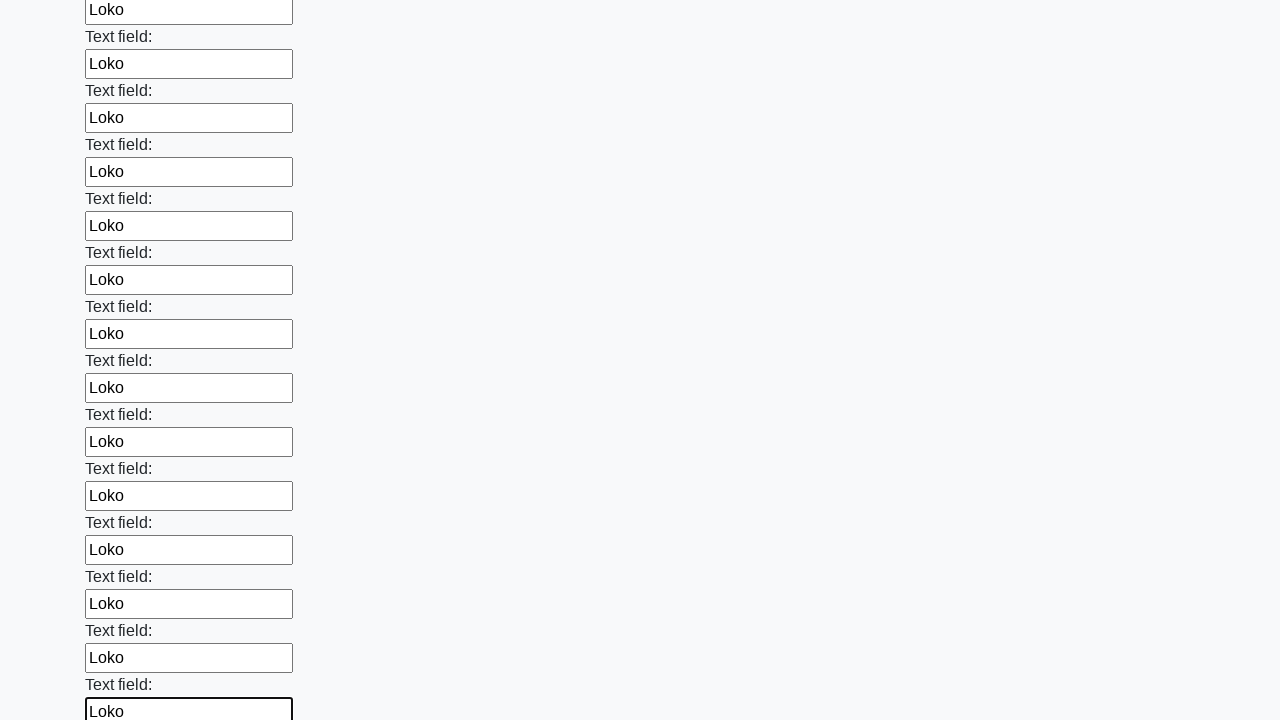

Filled an input field with 'Loko' on input >> nth=75
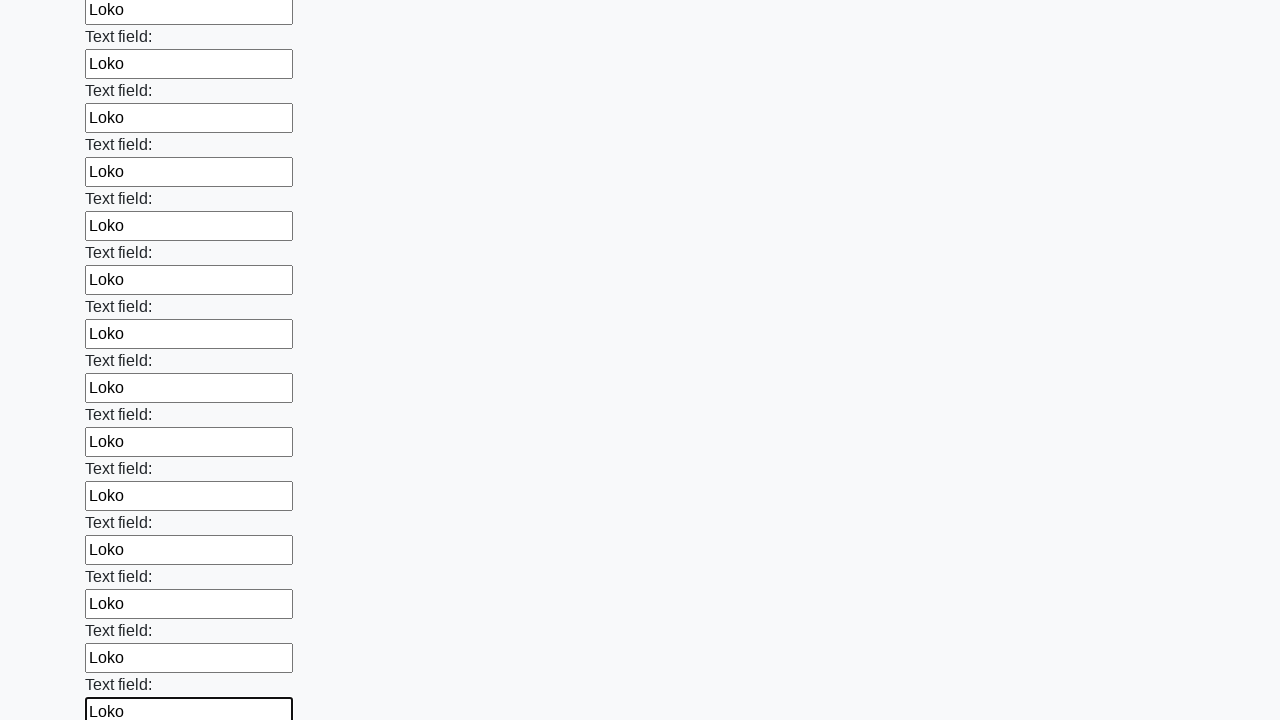

Filled an input field with 'Loko' on input >> nth=76
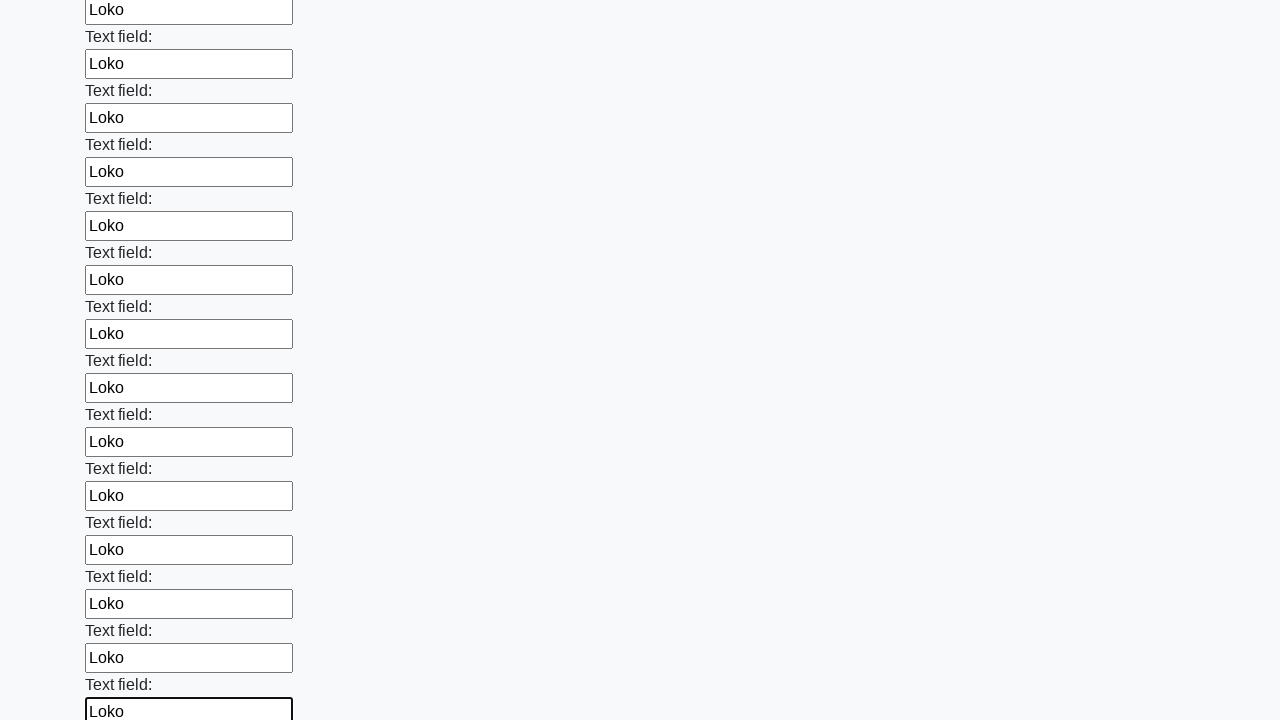

Filled an input field with 'Loko' on input >> nth=77
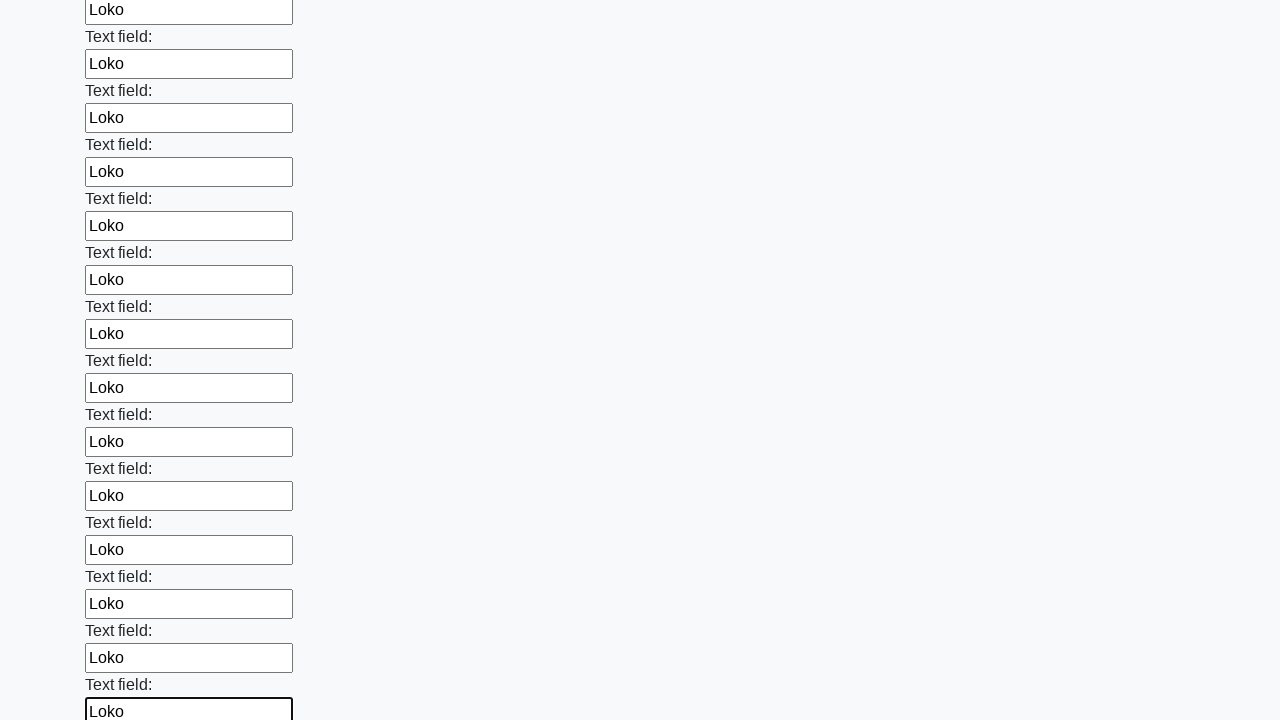

Filled an input field with 'Loko' on input >> nth=78
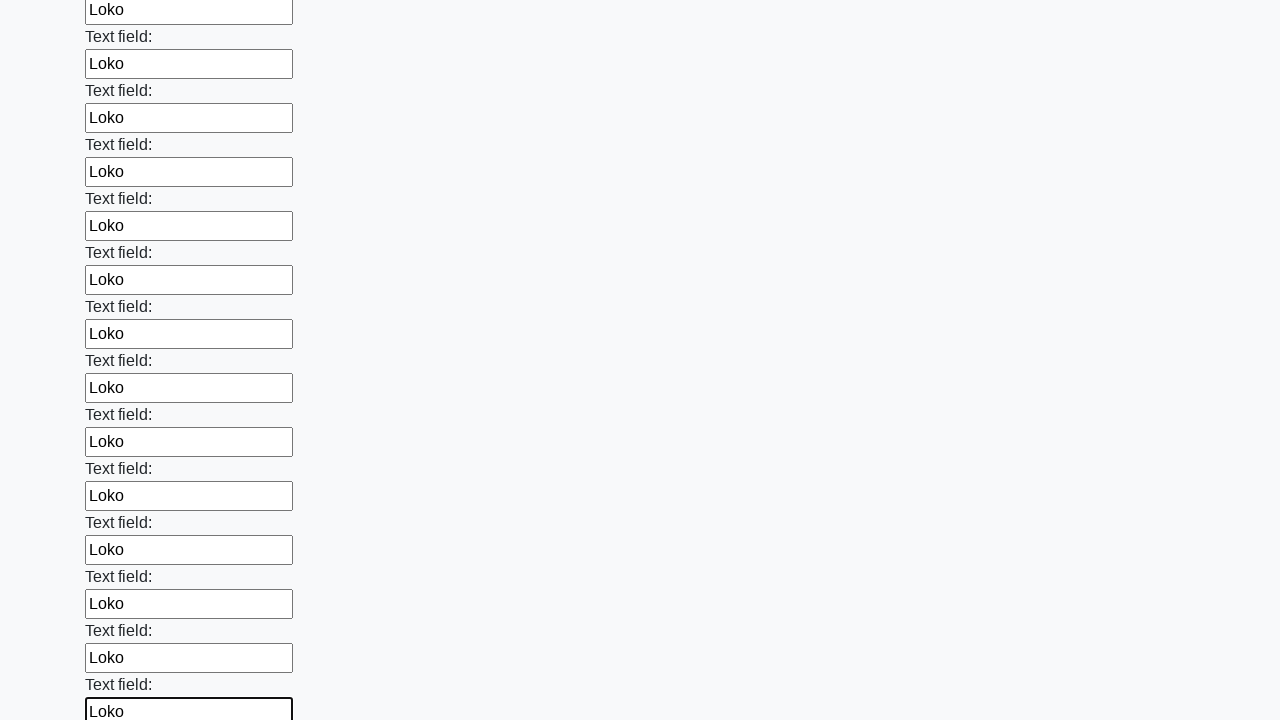

Filled an input field with 'Loko' on input >> nth=79
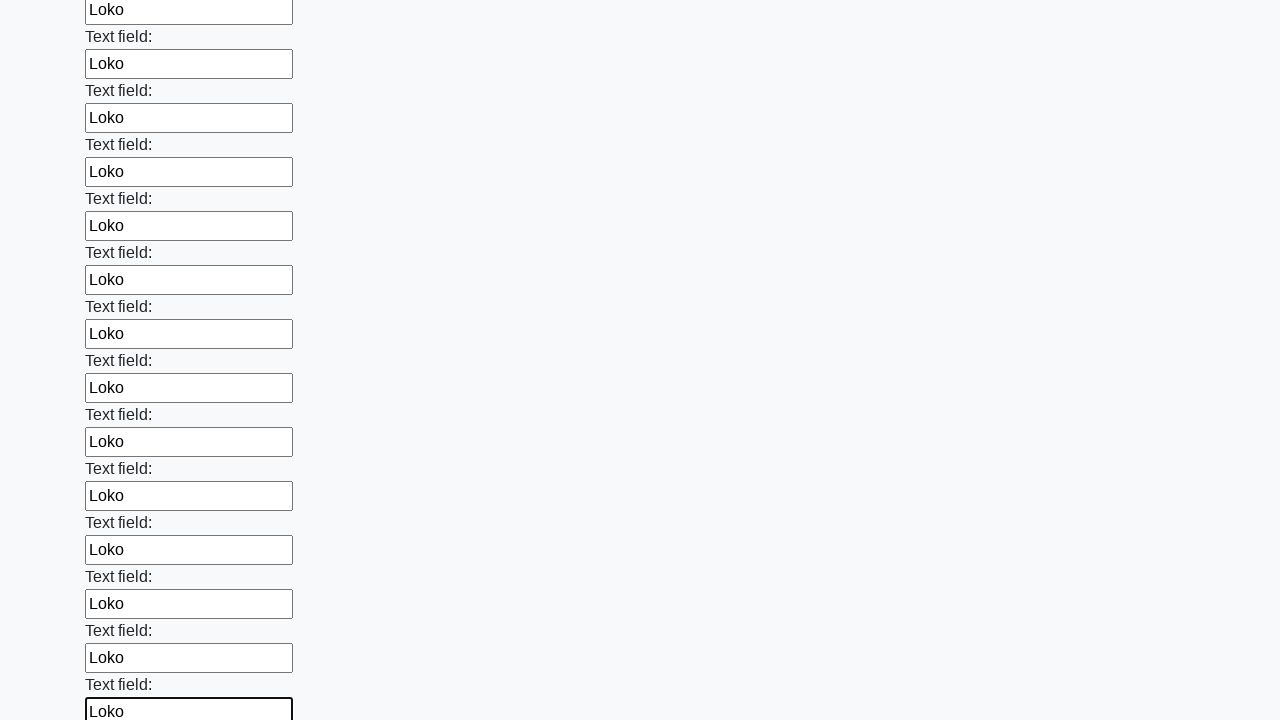

Filled an input field with 'Loko' on input >> nth=80
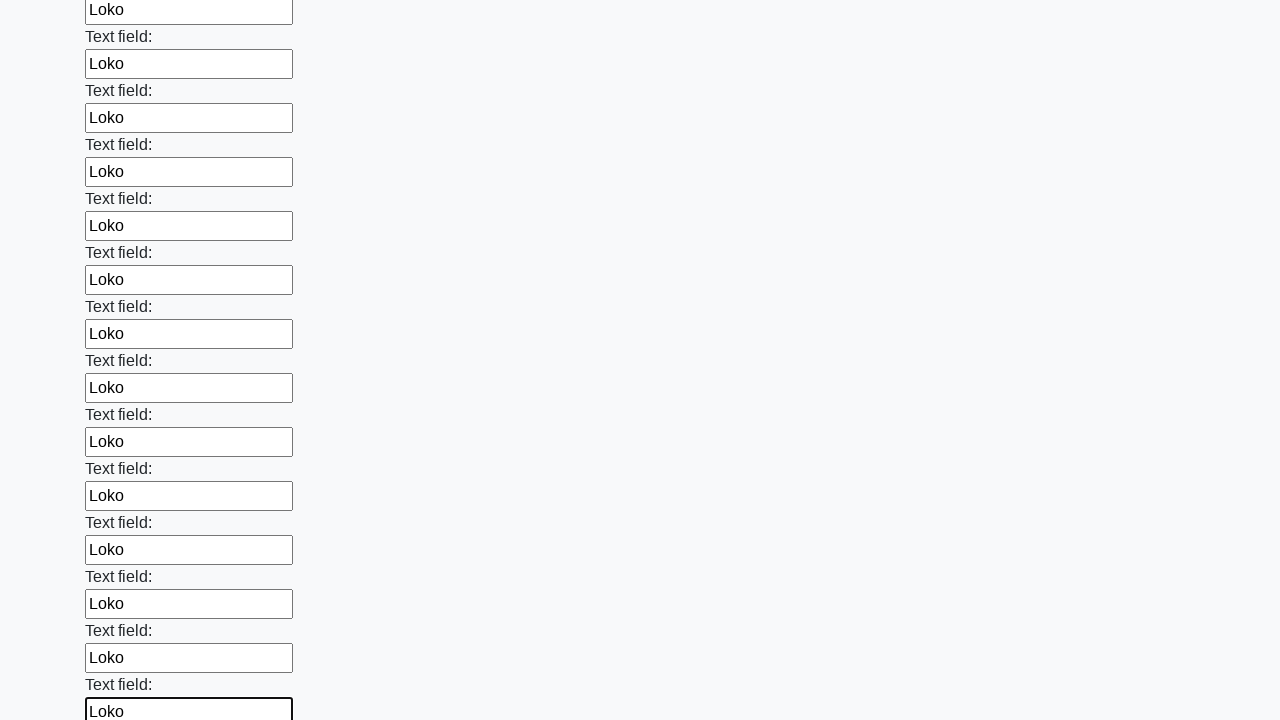

Filled an input field with 'Loko' on input >> nth=81
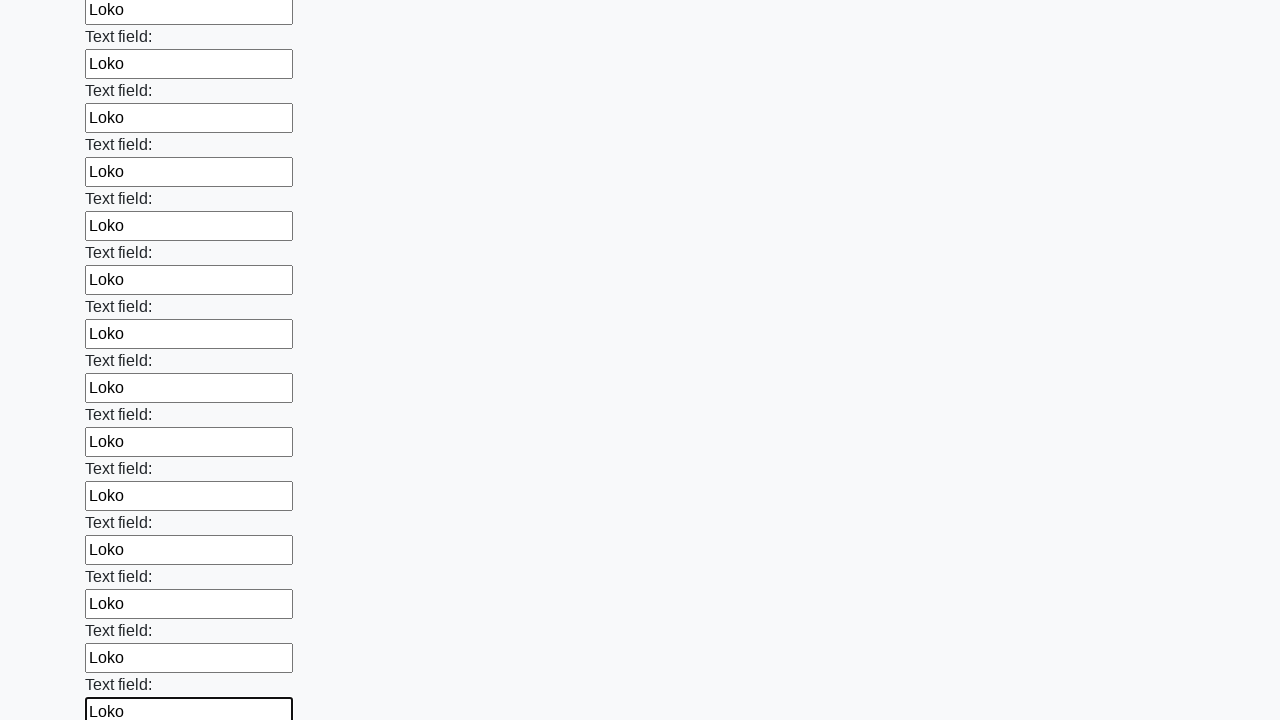

Filled an input field with 'Loko' on input >> nth=82
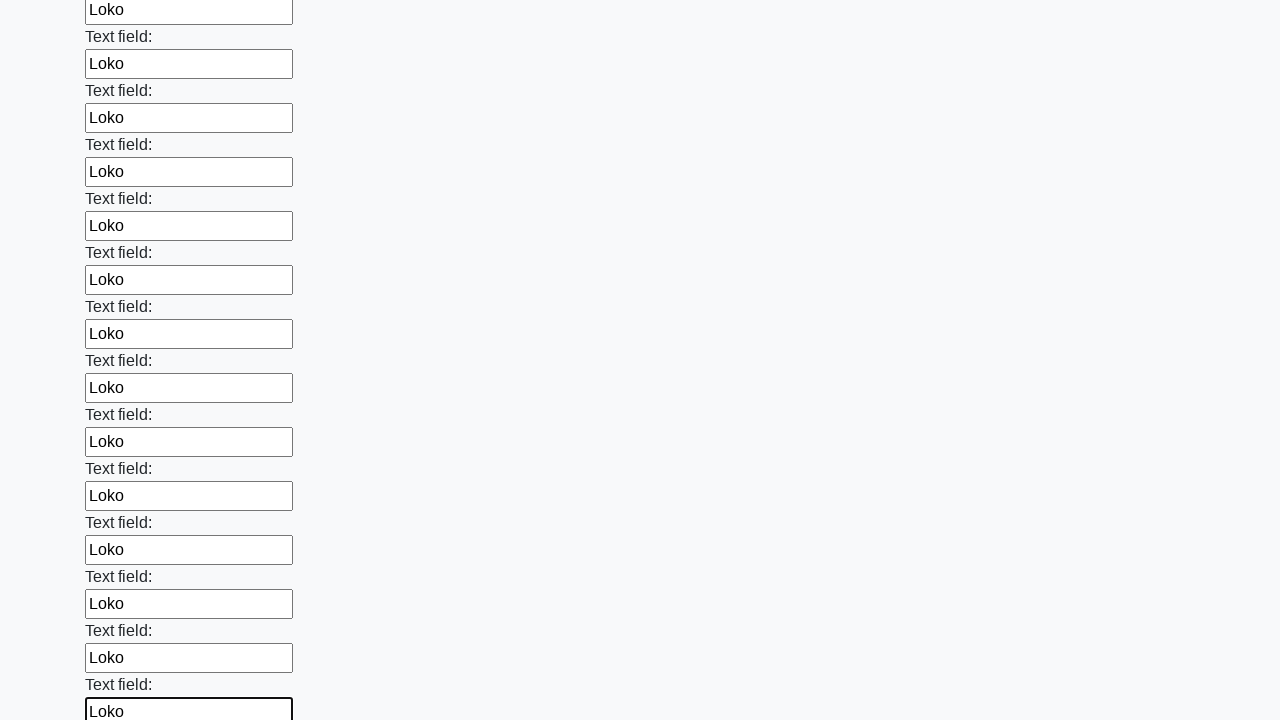

Filled an input field with 'Loko' on input >> nth=83
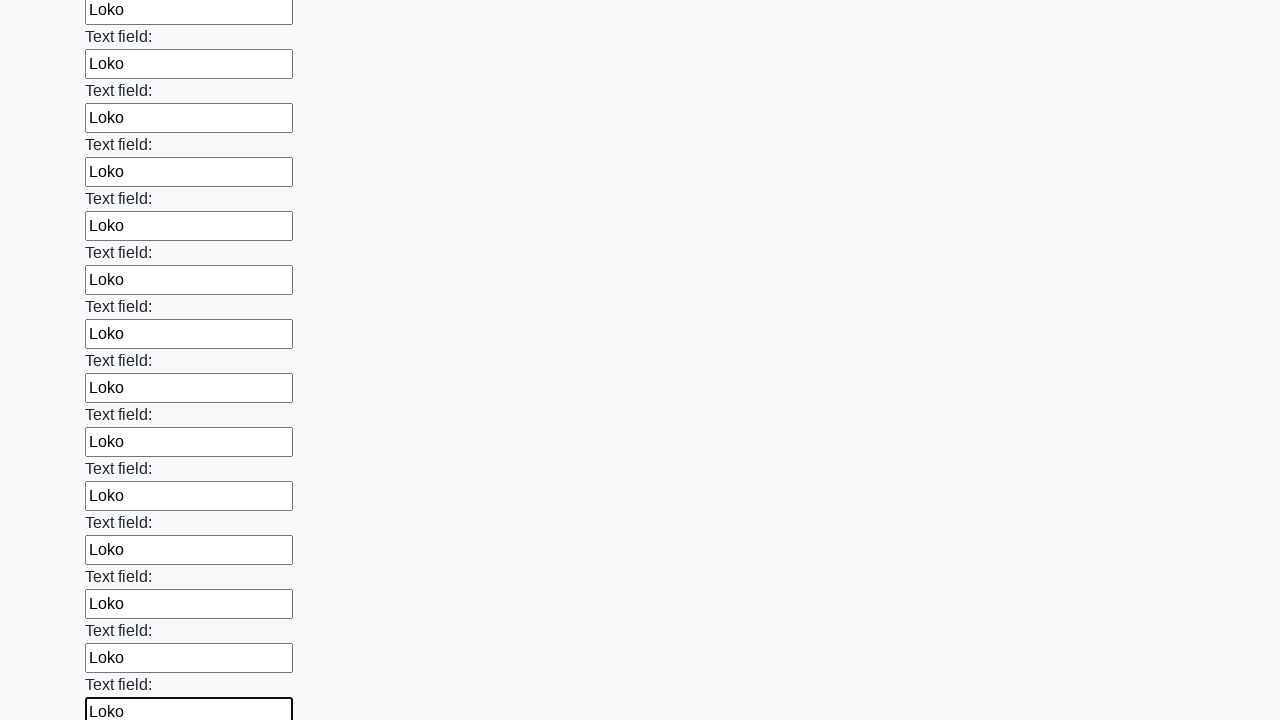

Filled an input field with 'Loko' on input >> nth=84
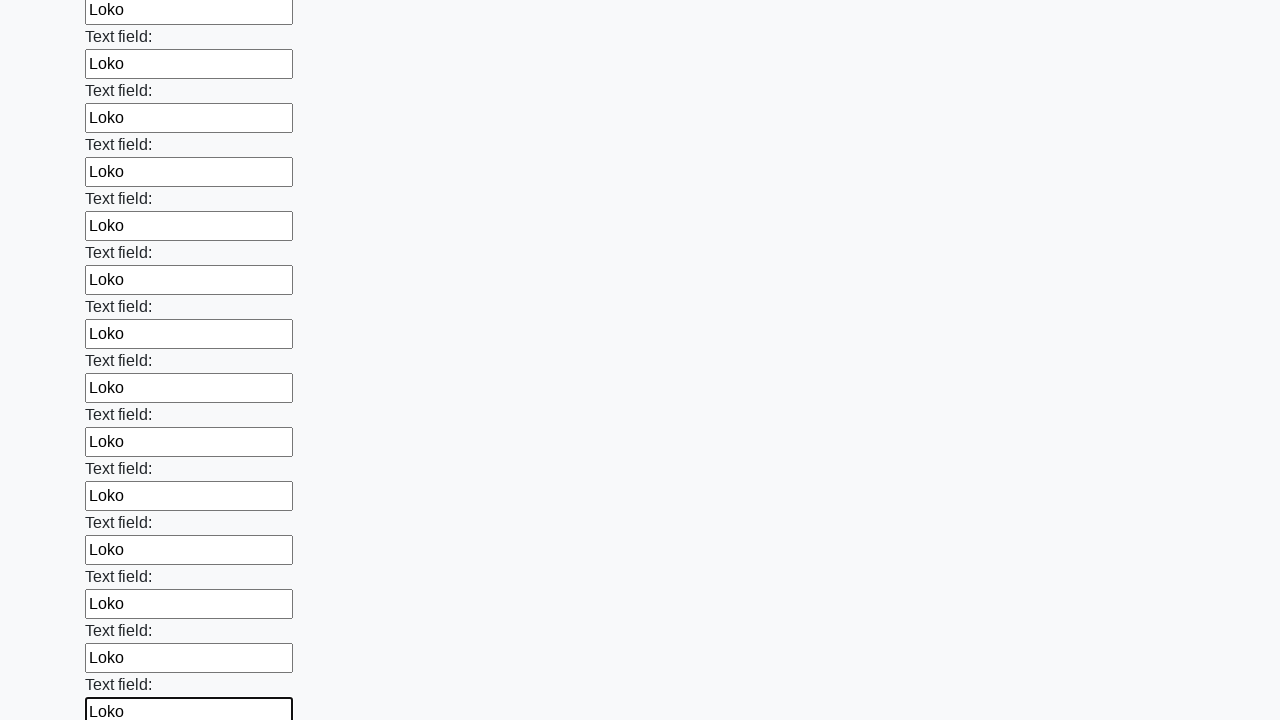

Filled an input field with 'Loko' on input >> nth=85
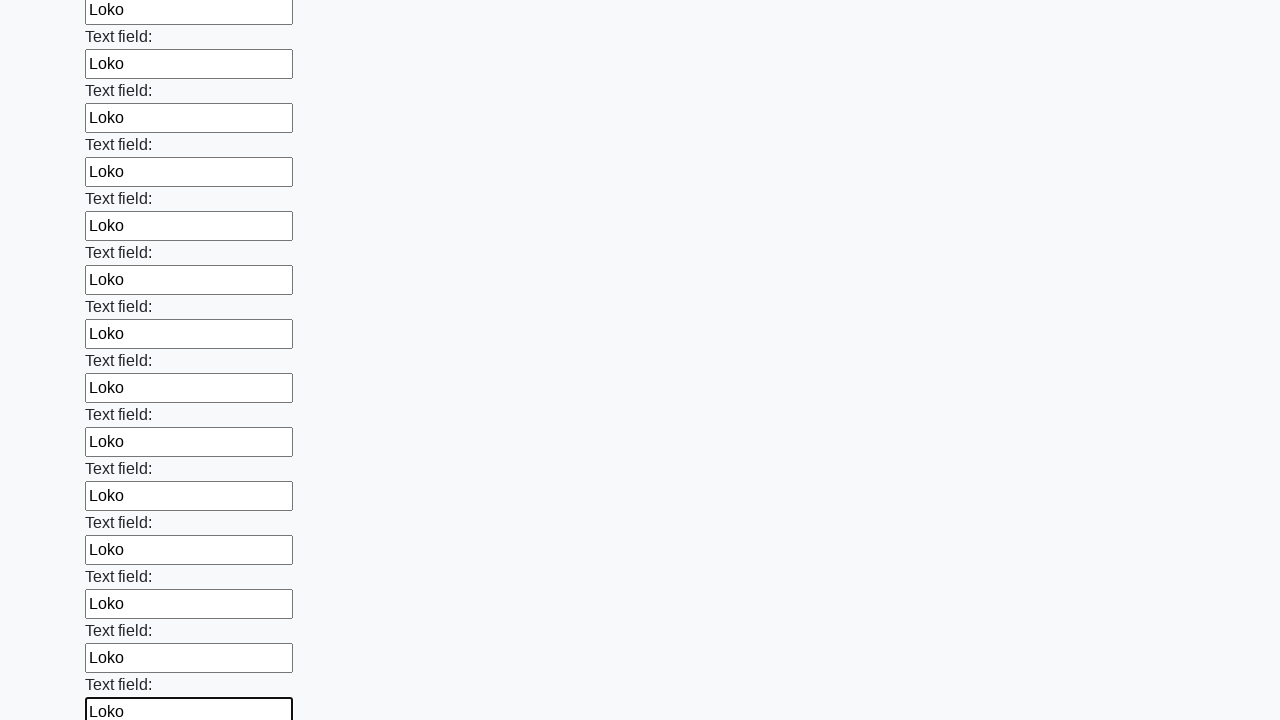

Filled an input field with 'Loko' on input >> nth=86
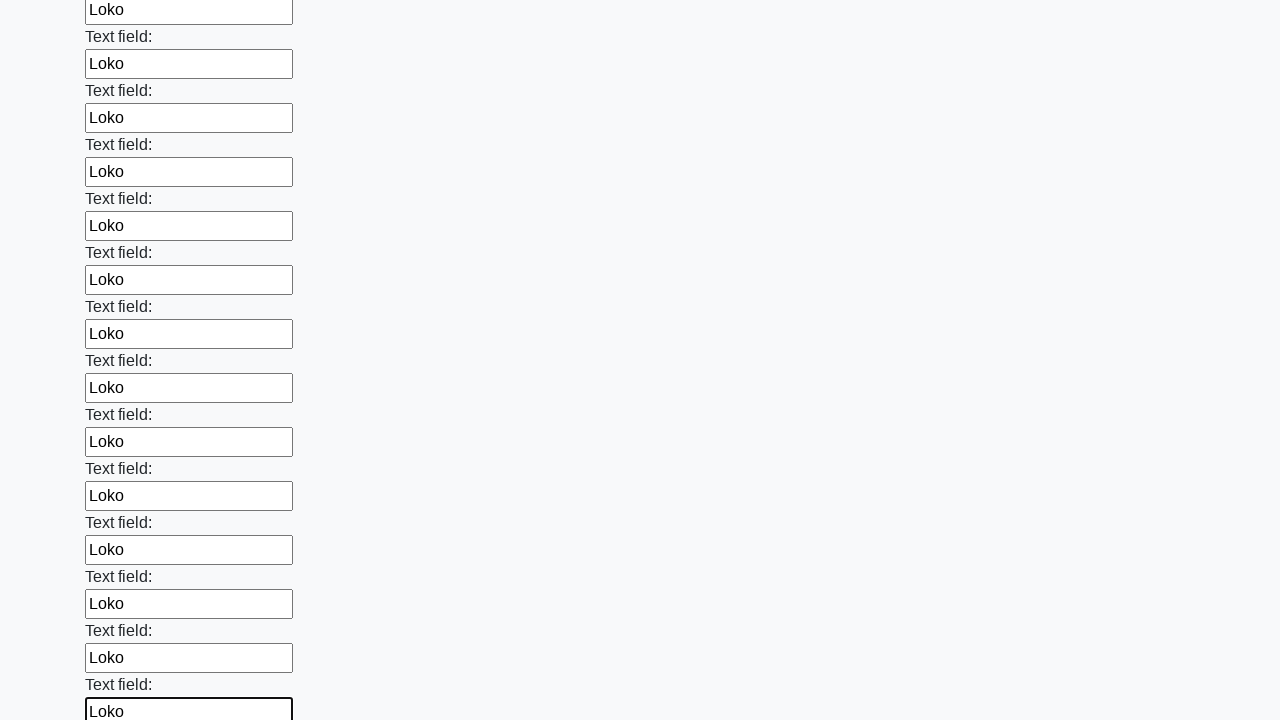

Filled an input field with 'Loko' on input >> nth=87
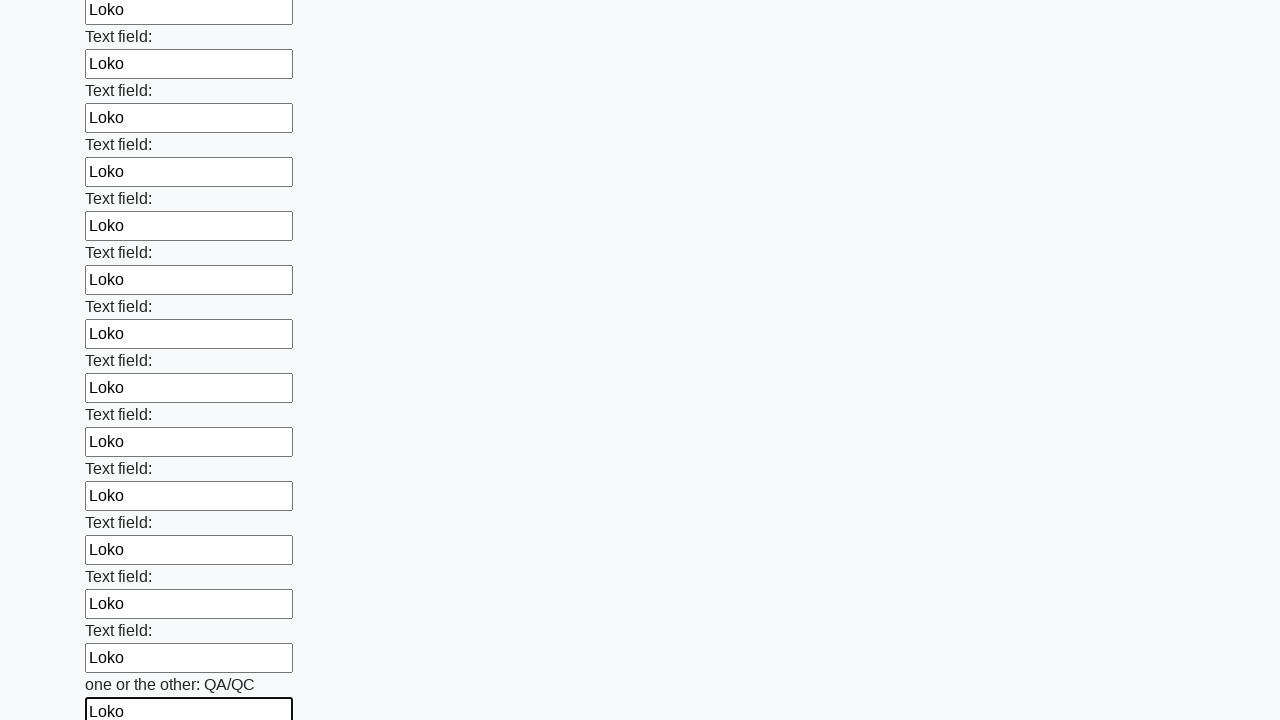

Filled an input field with 'Loko' on input >> nth=88
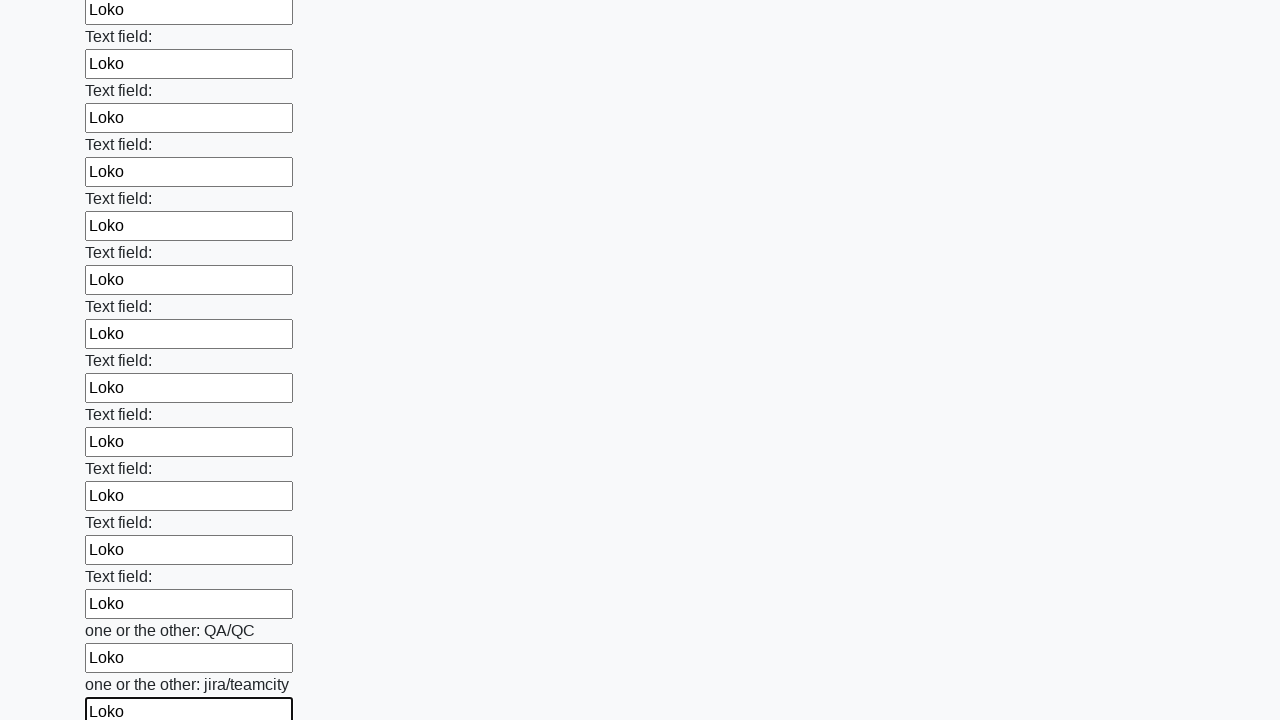

Filled an input field with 'Loko' on input >> nth=89
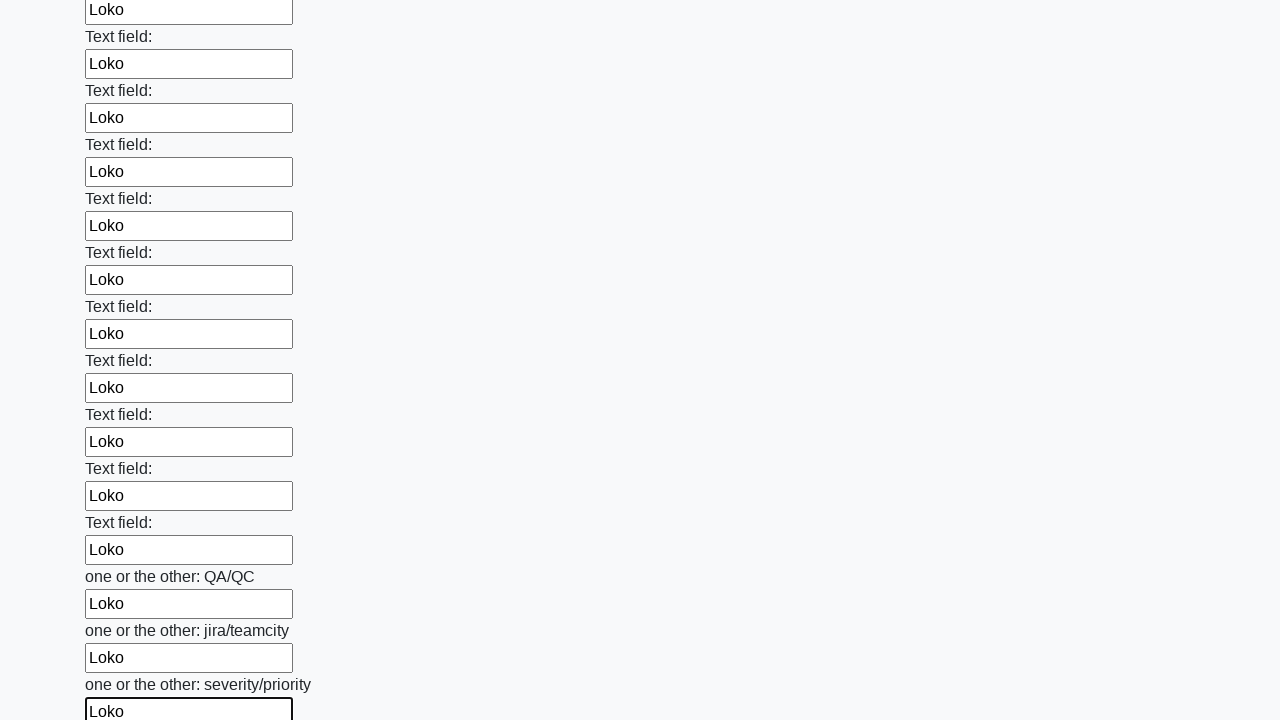

Filled an input field with 'Loko' on input >> nth=90
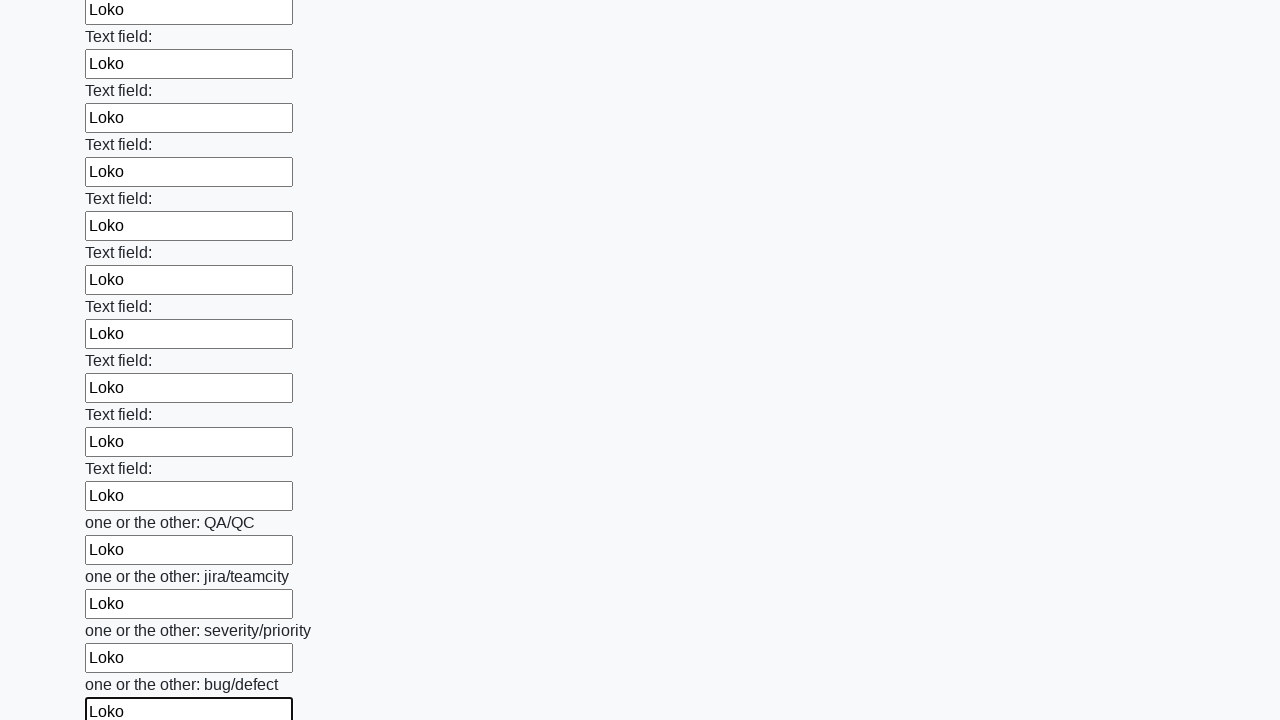

Filled an input field with 'Loko' on input >> nth=91
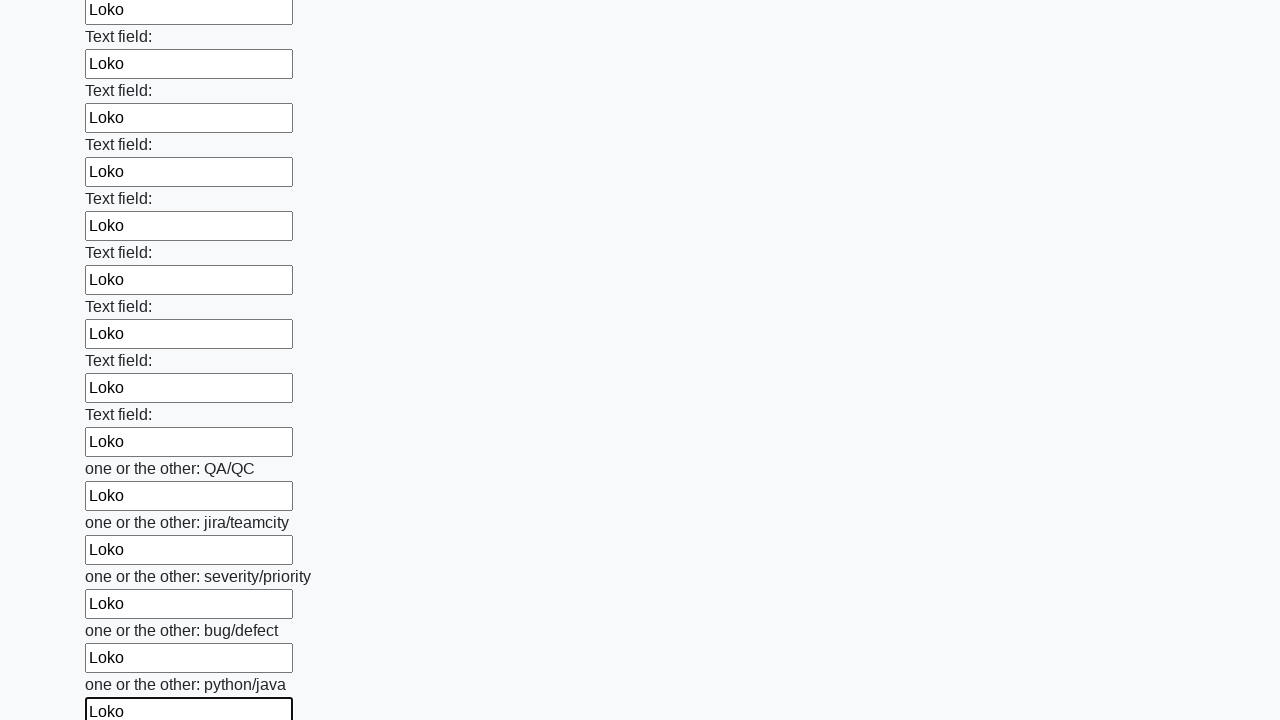

Filled an input field with 'Loko' on input >> nth=92
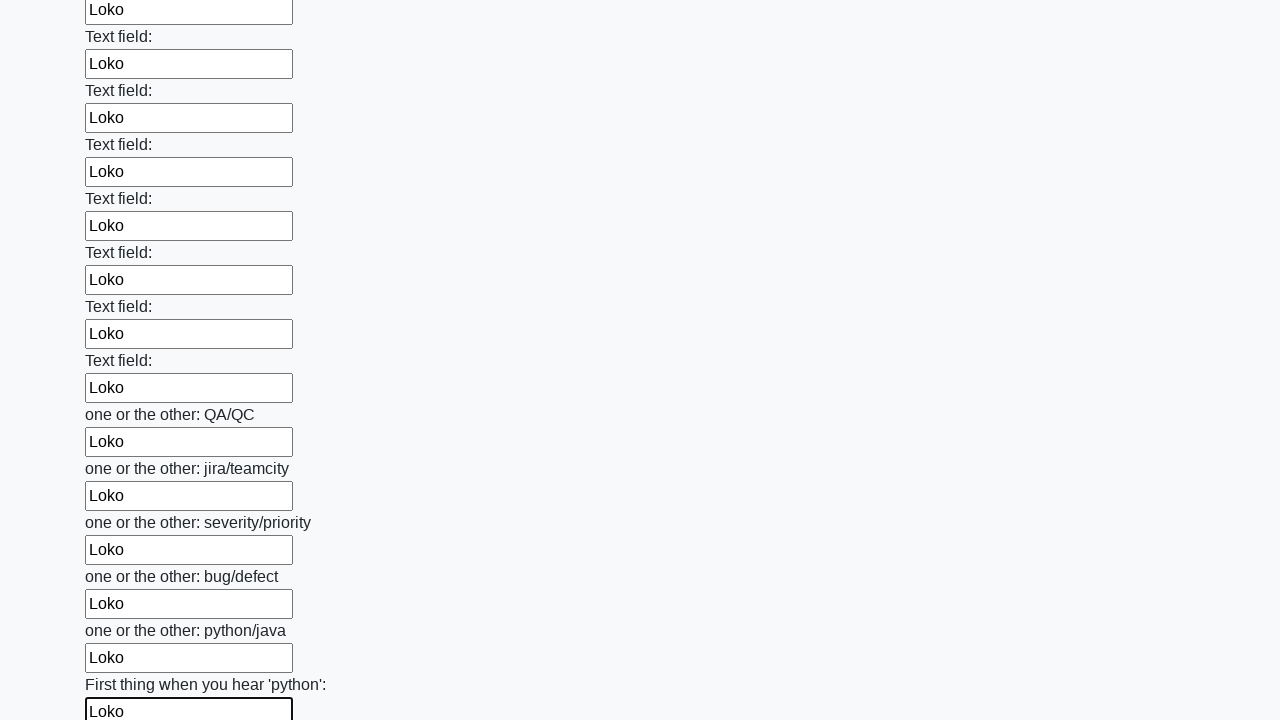

Filled an input field with 'Loko' on input >> nth=93
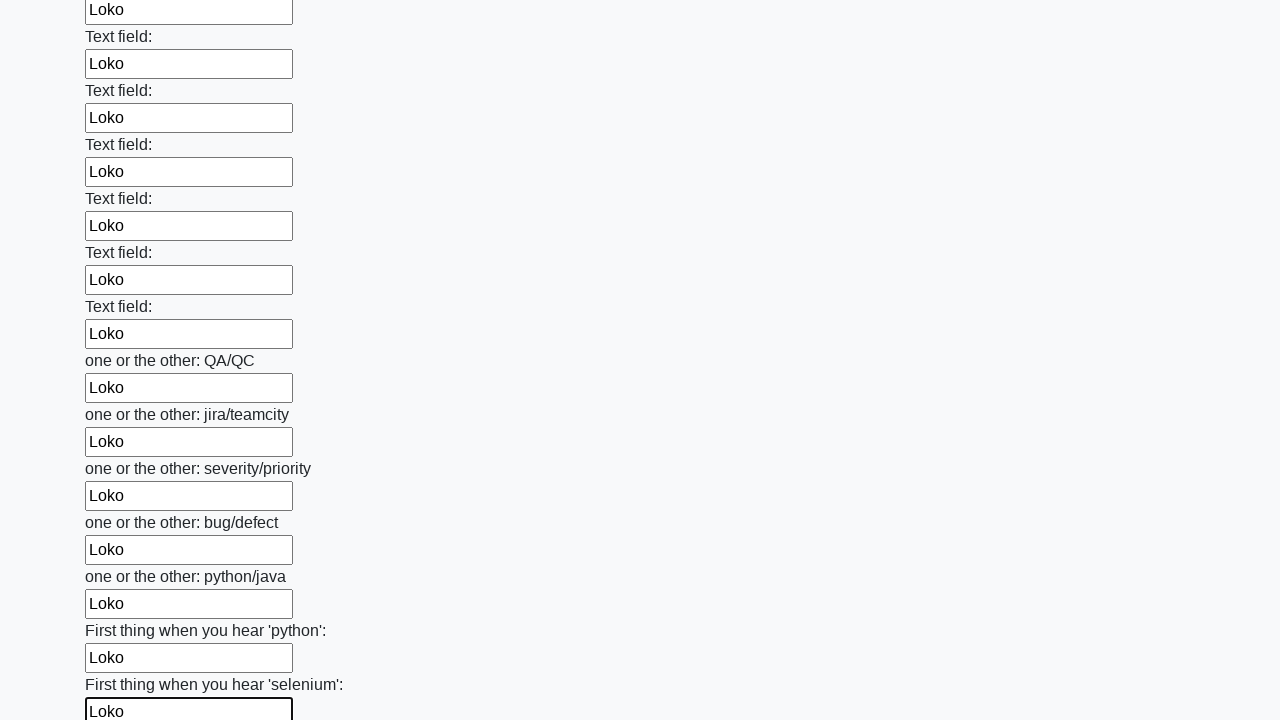

Filled an input field with 'Loko' on input >> nth=94
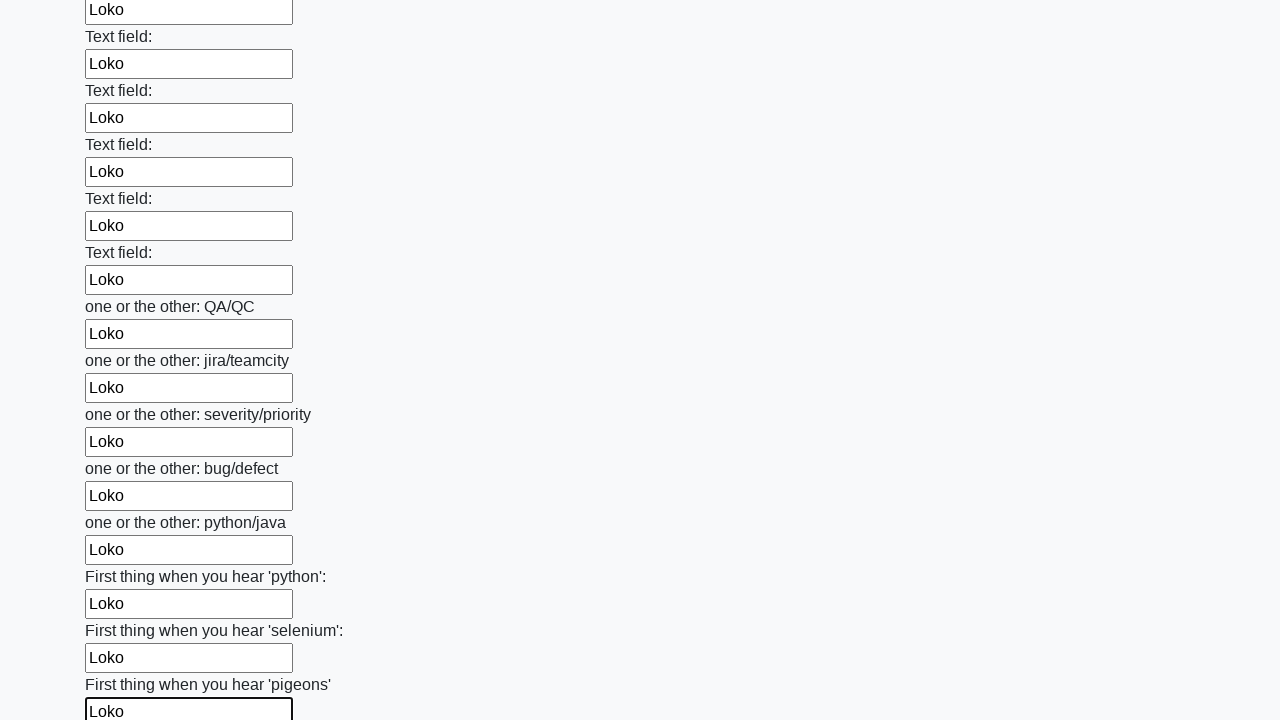

Filled an input field with 'Loko' on input >> nth=95
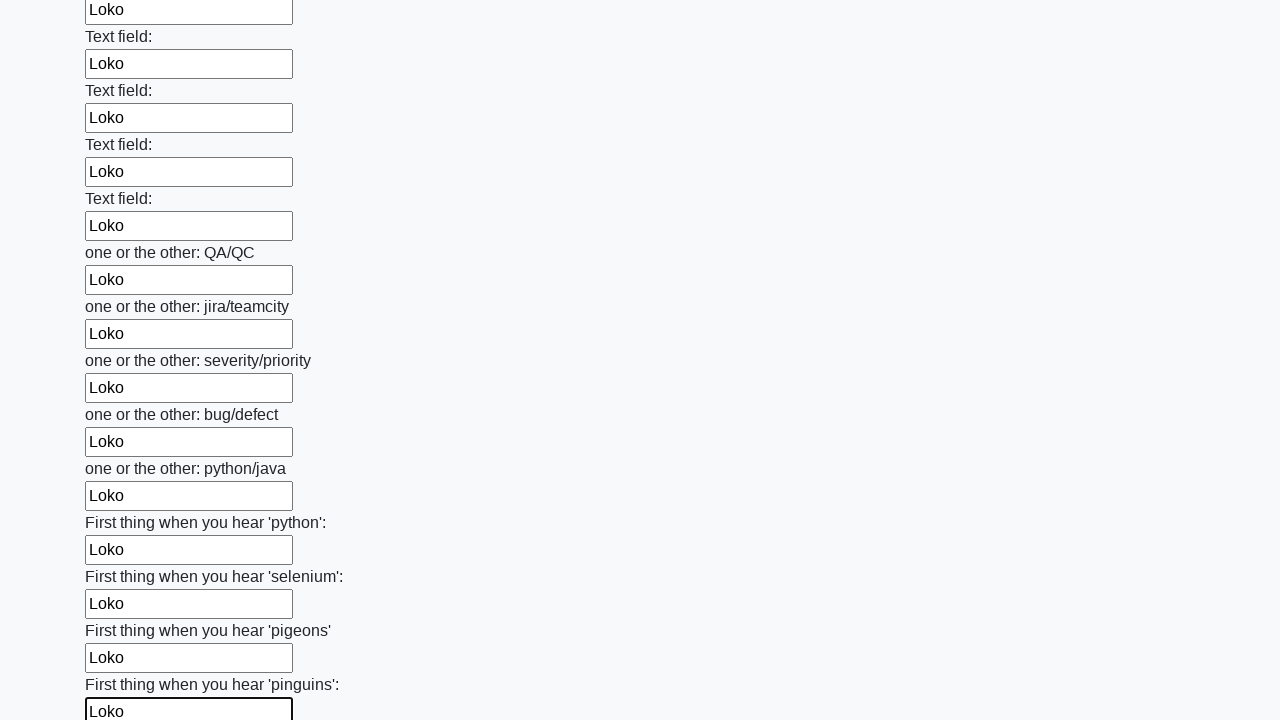

Filled an input field with 'Loko' on input >> nth=96
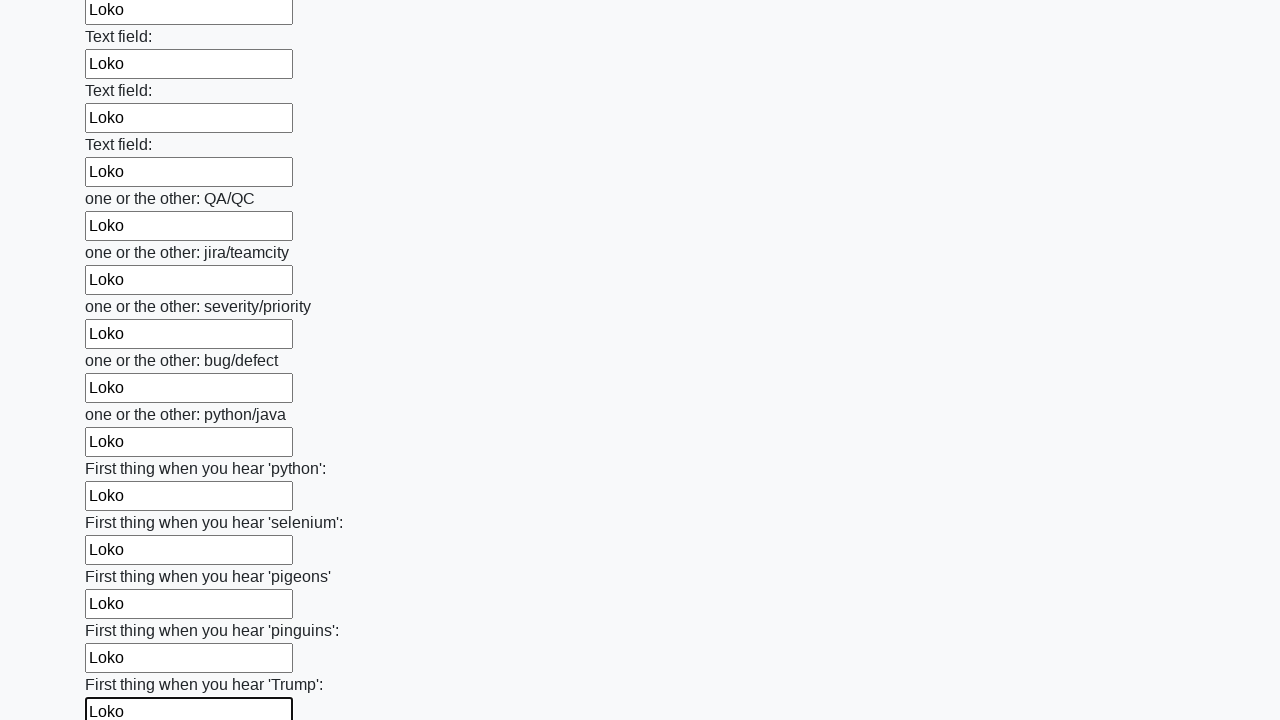

Filled an input field with 'Loko' on input >> nth=97
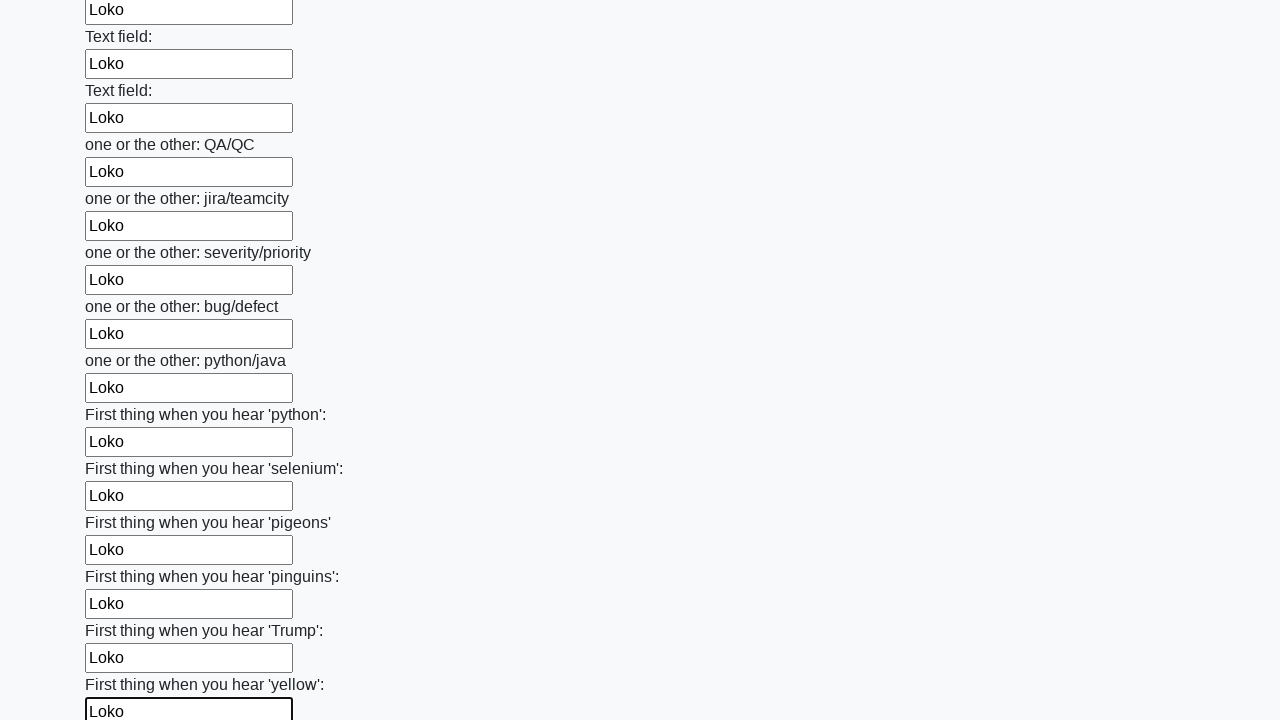

Filled an input field with 'Loko' on input >> nth=98
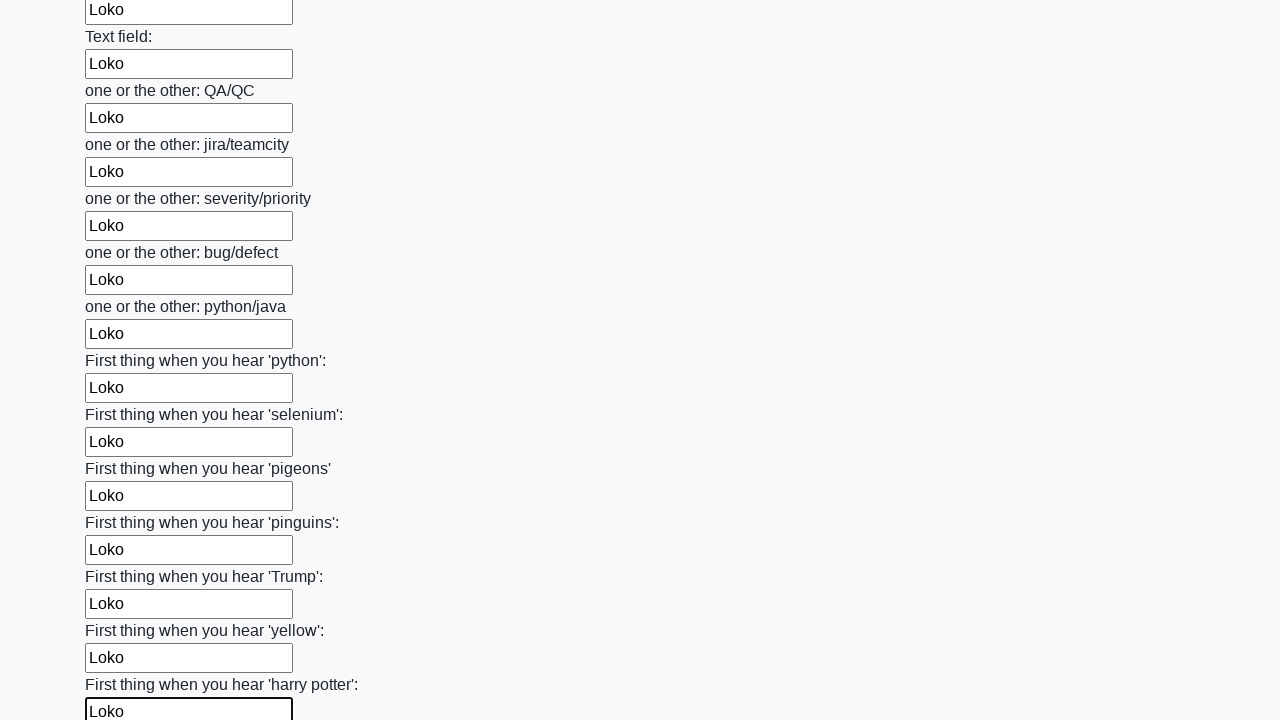

Filled an input field with 'Loko' on input >> nth=99
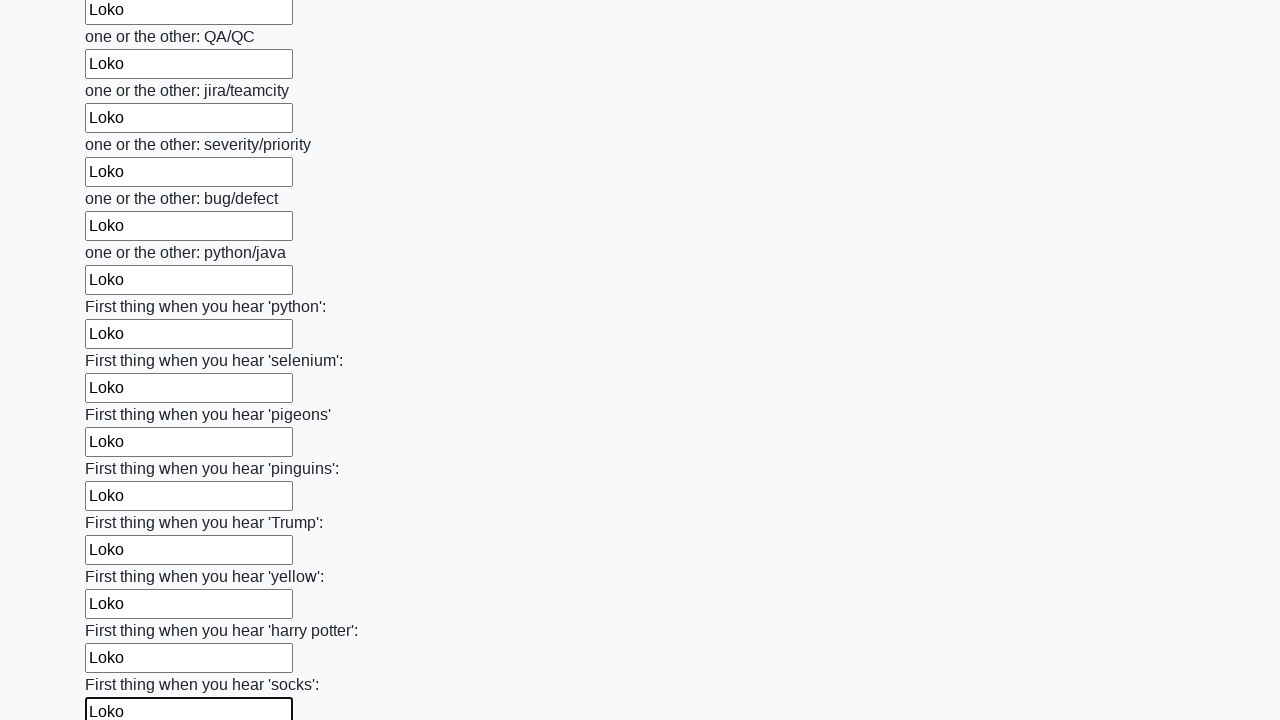

Clicked the submit button at (123, 611) on button.btn
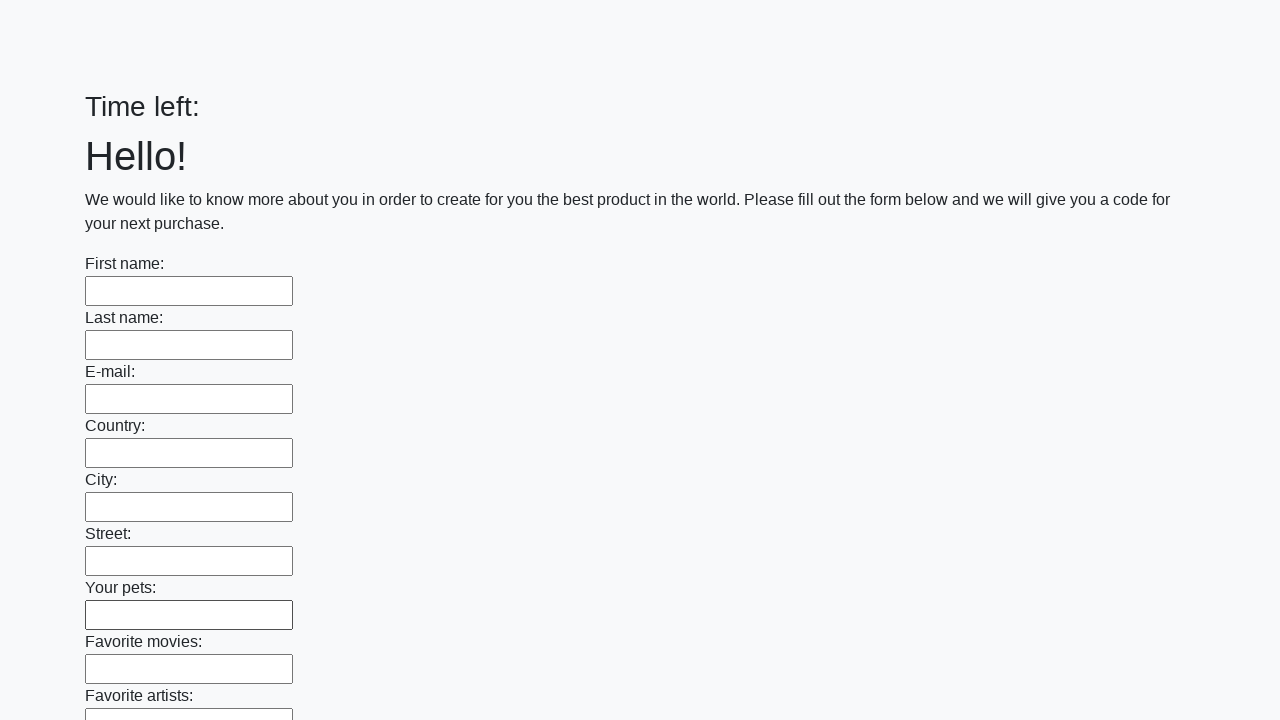

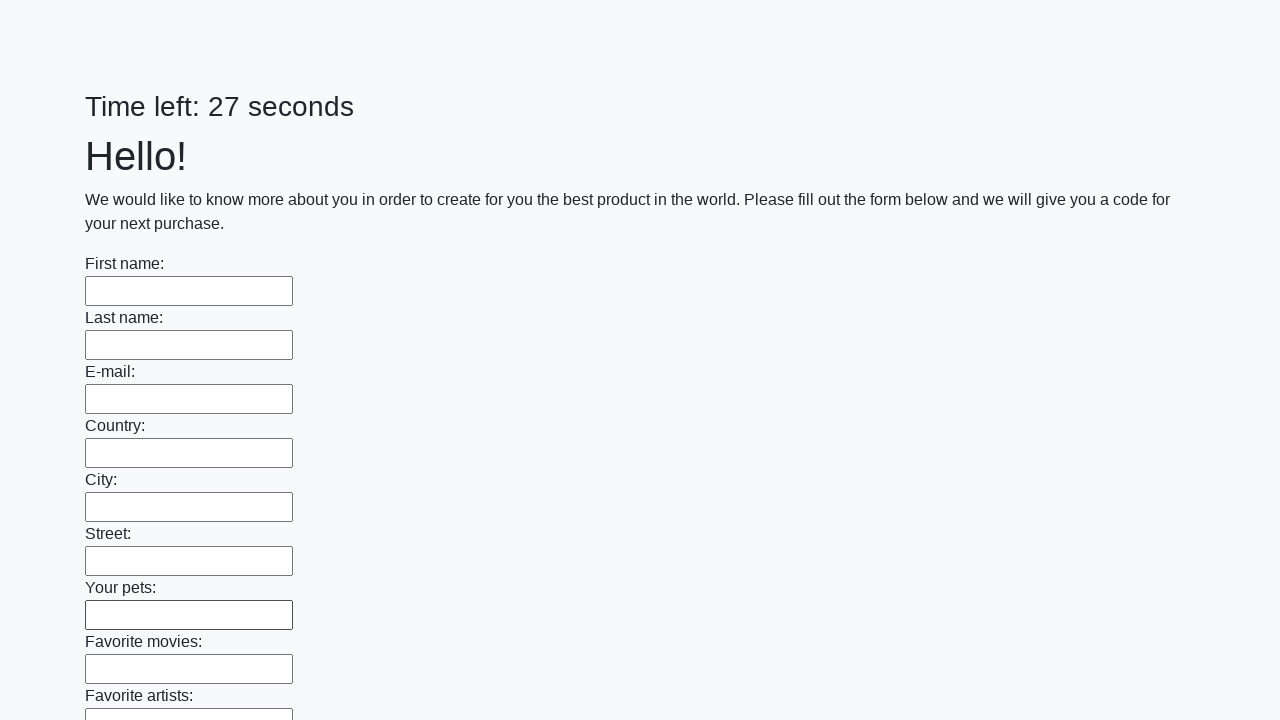